Tests a large form by filling all input fields with a name and submitting the form

Starting URL: http://suninjuly.github.io/huge_form.html

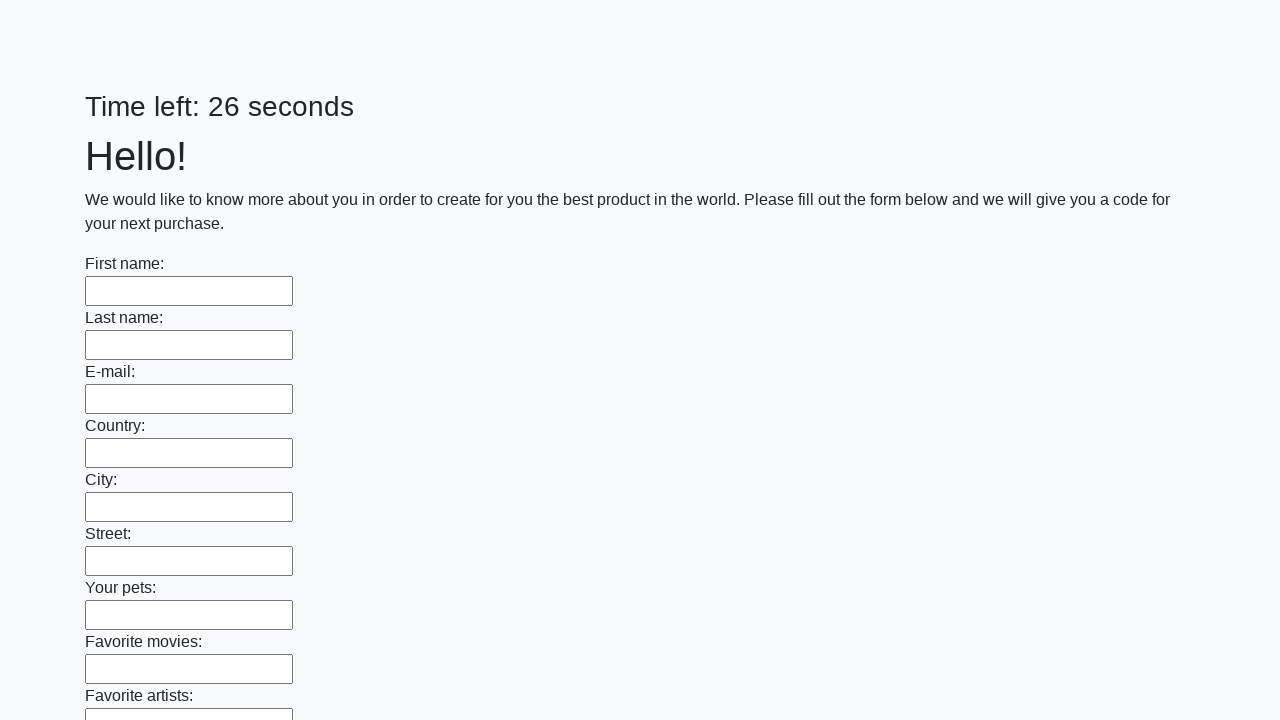

Navigated to huge form page
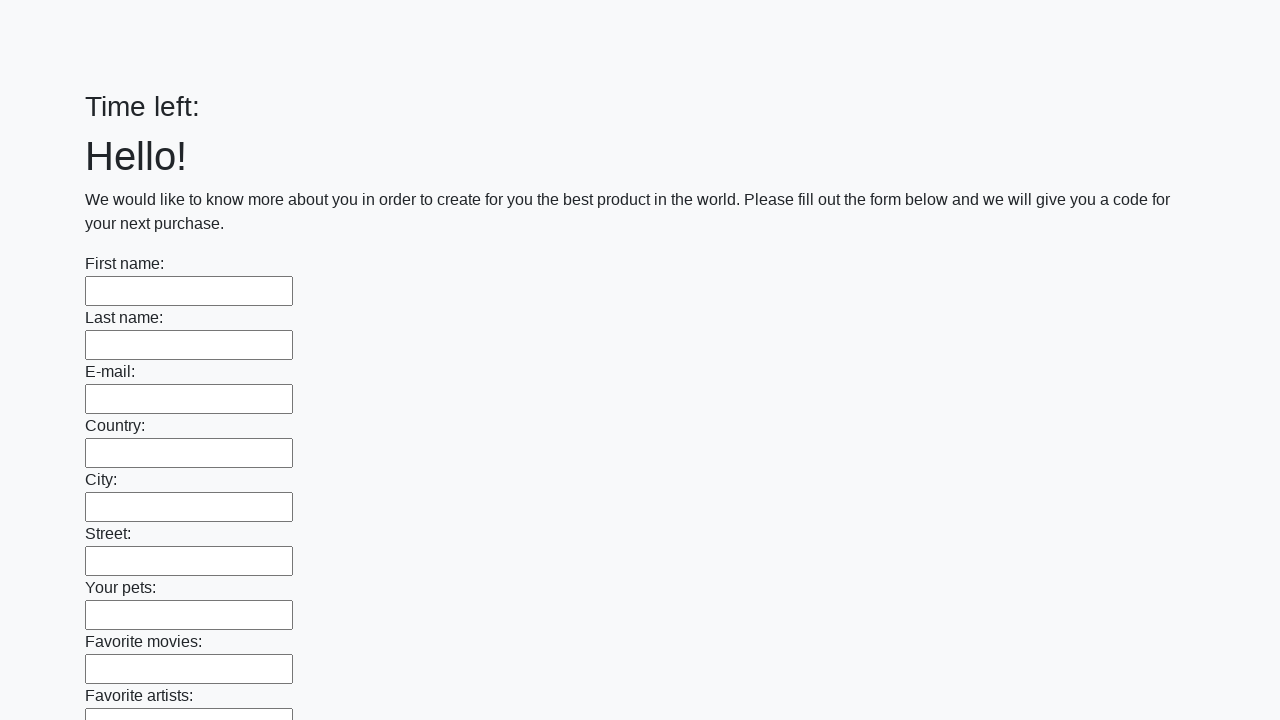

Filled input field with 'Marcus' on input >> nth=0
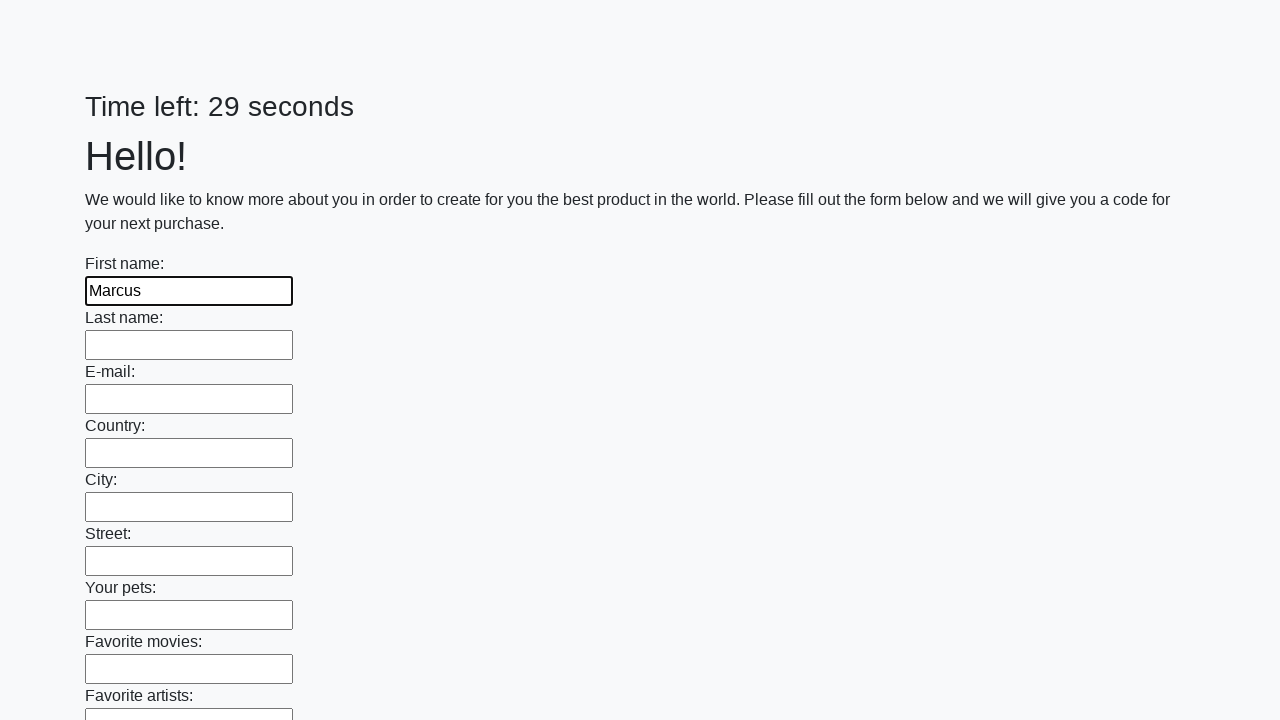

Filled input field with 'Marcus' on input >> nth=1
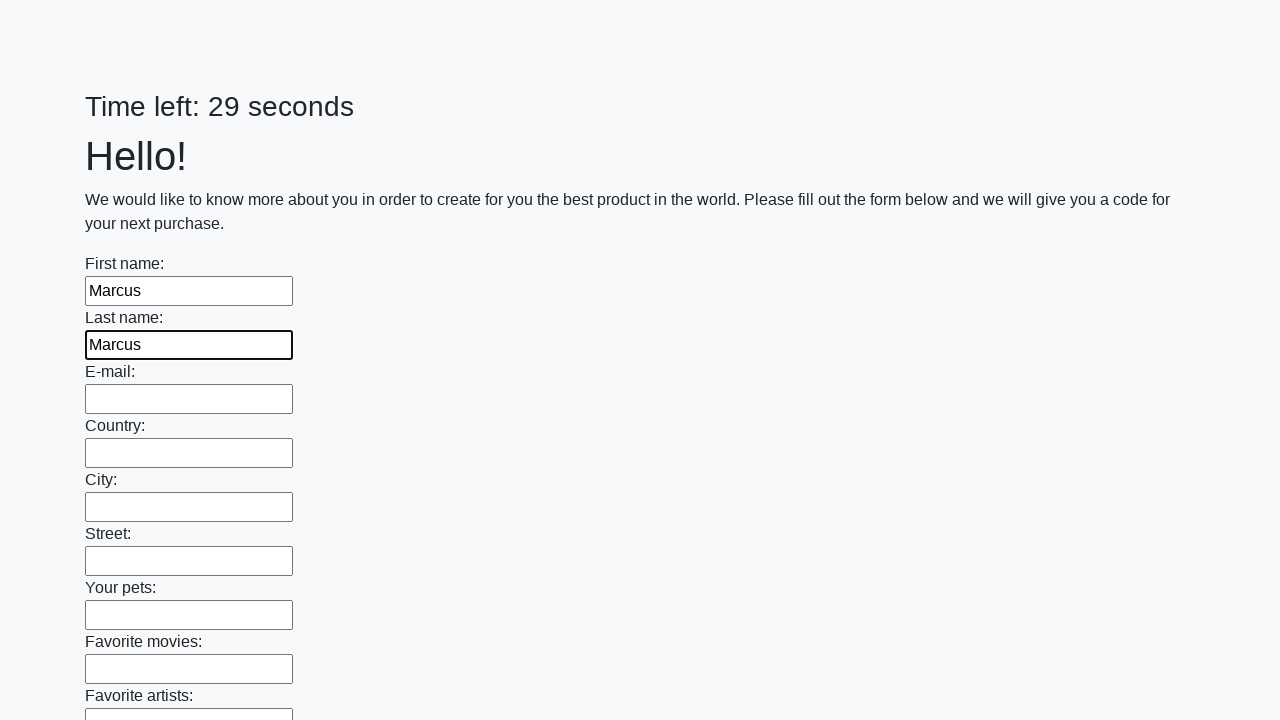

Filled input field with 'Marcus' on input >> nth=2
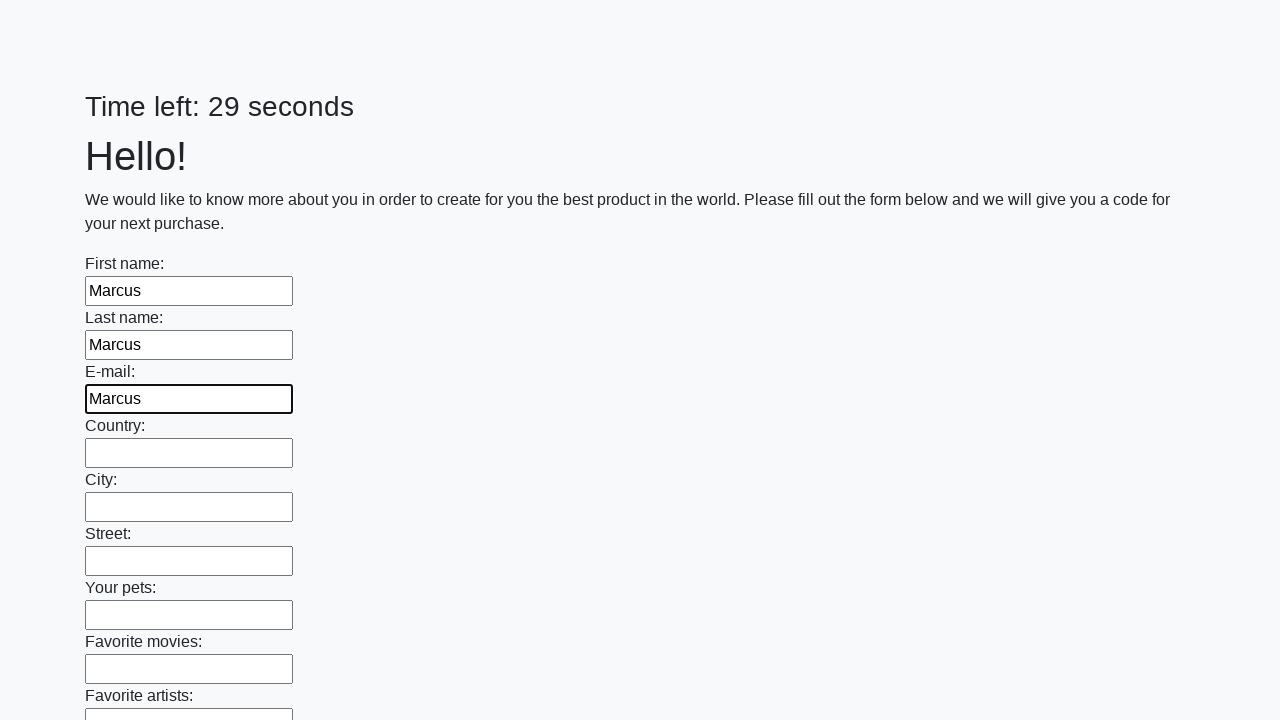

Filled input field with 'Marcus' on input >> nth=3
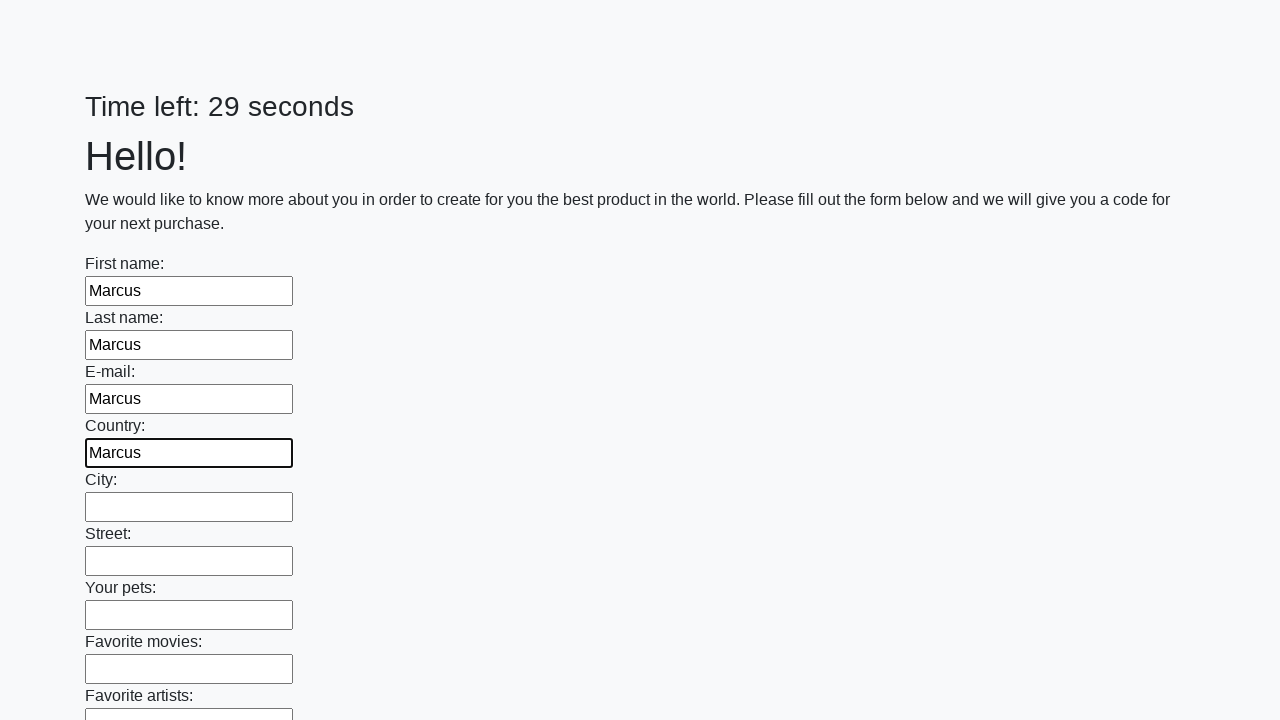

Filled input field with 'Marcus' on input >> nth=4
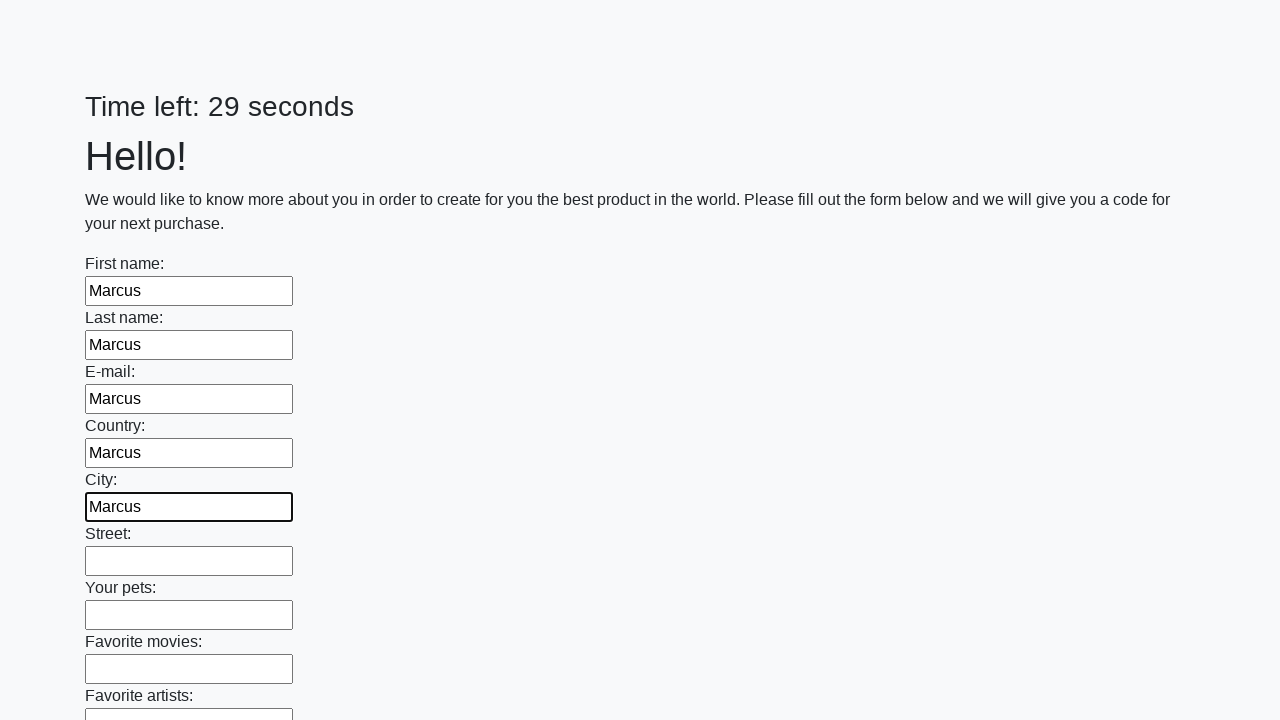

Filled input field with 'Marcus' on input >> nth=5
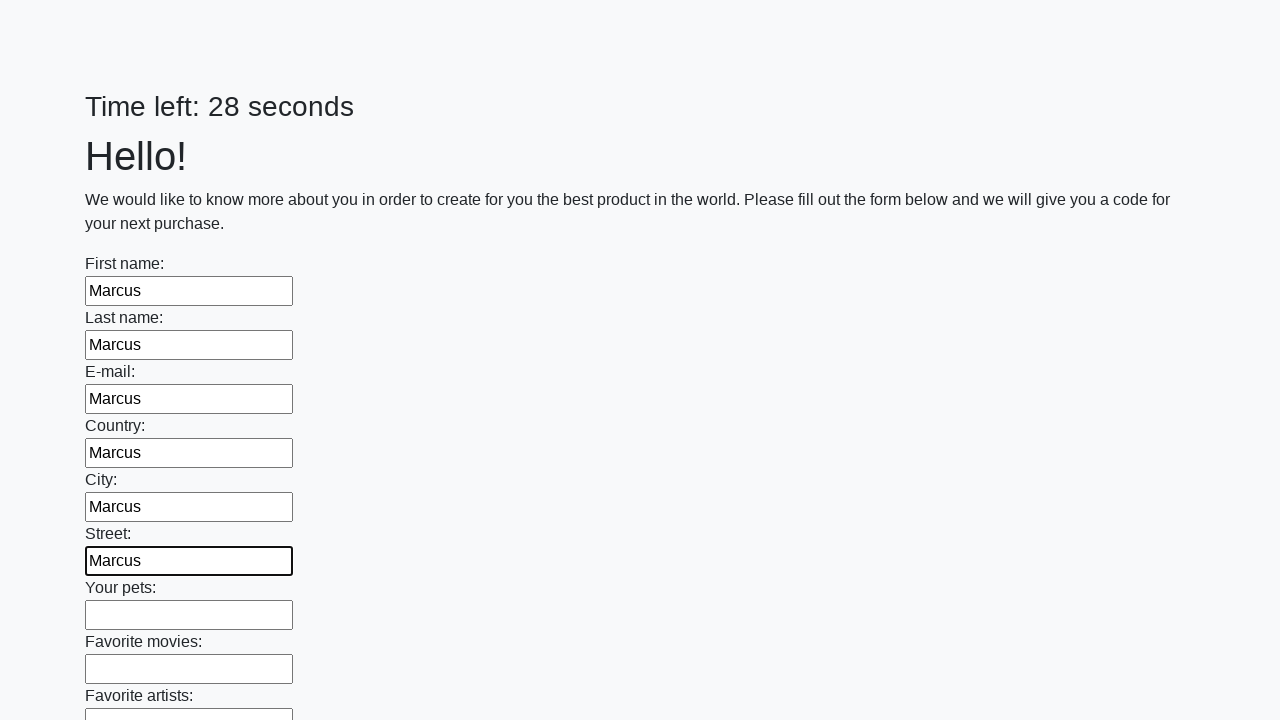

Filled input field with 'Marcus' on input >> nth=6
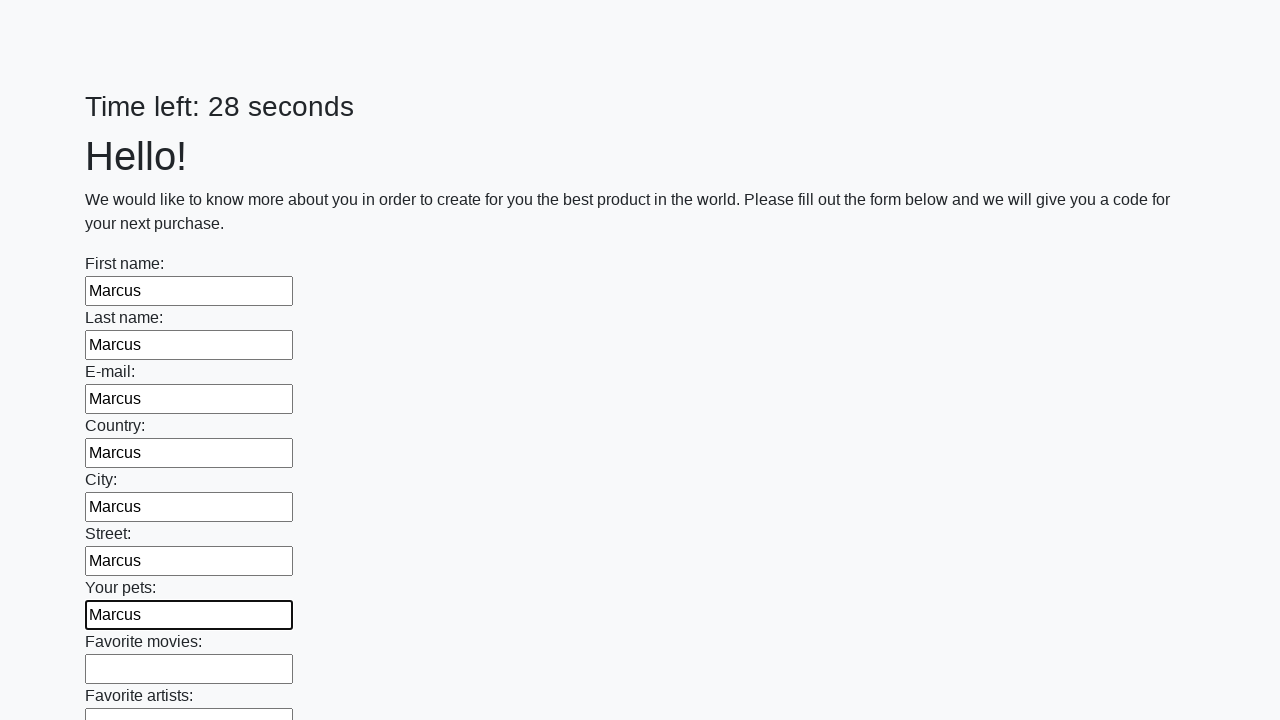

Filled input field with 'Marcus' on input >> nth=7
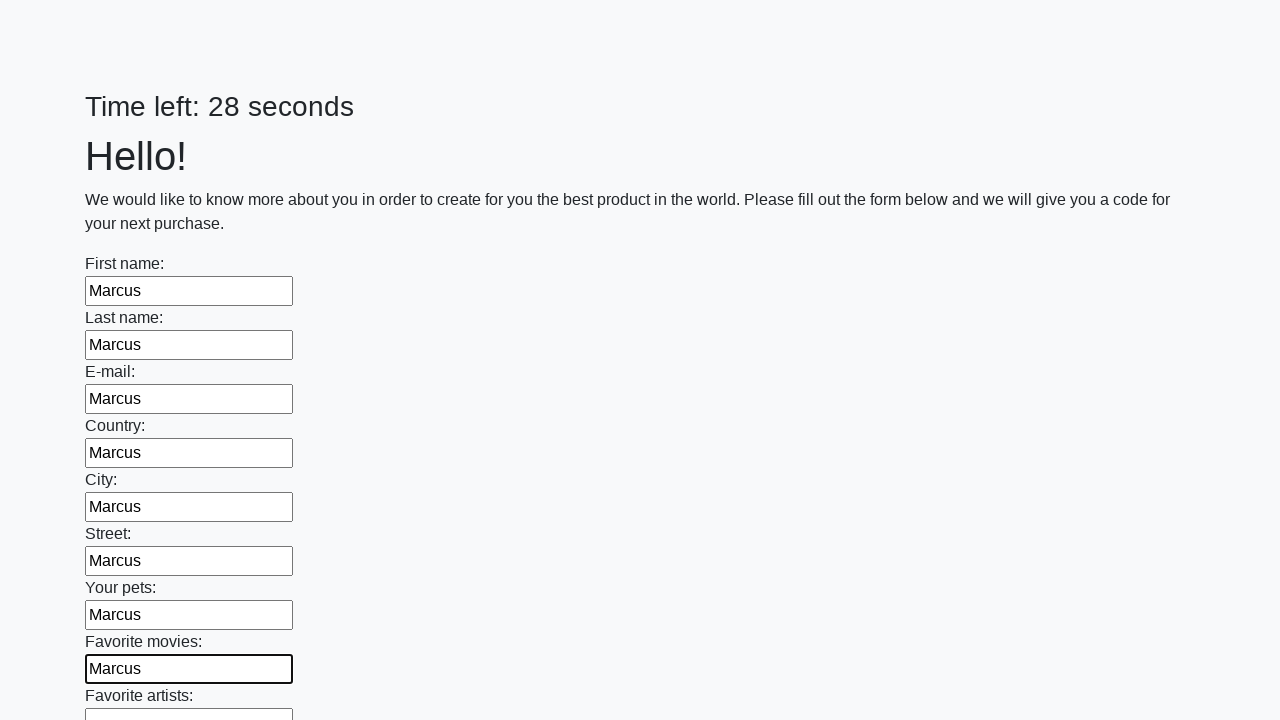

Filled input field with 'Marcus' on input >> nth=8
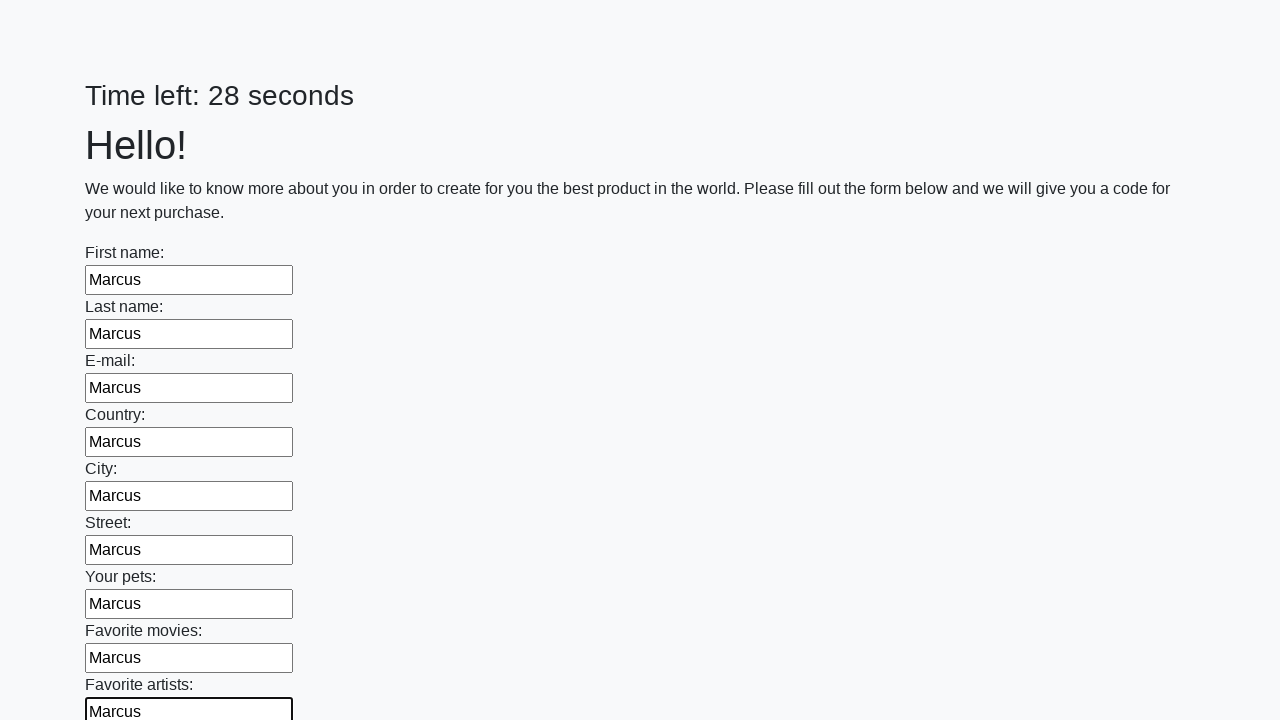

Filled input field with 'Marcus' on input >> nth=9
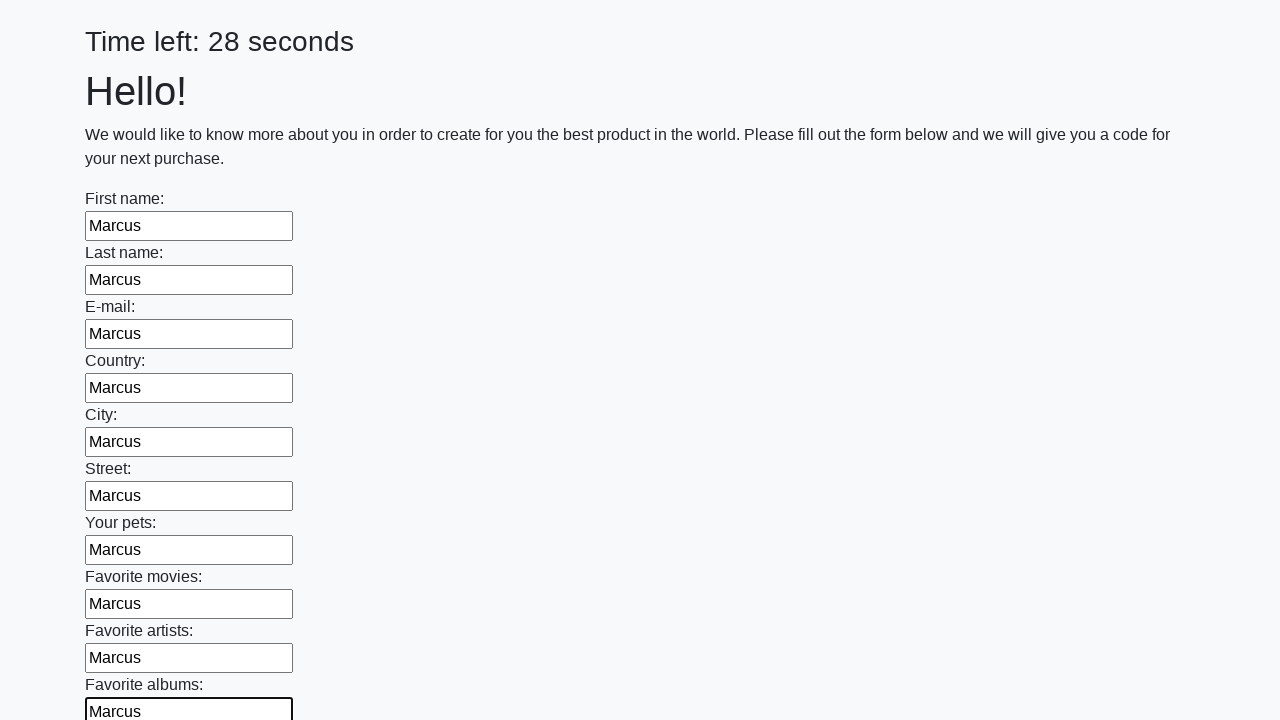

Filled input field with 'Marcus' on input >> nth=10
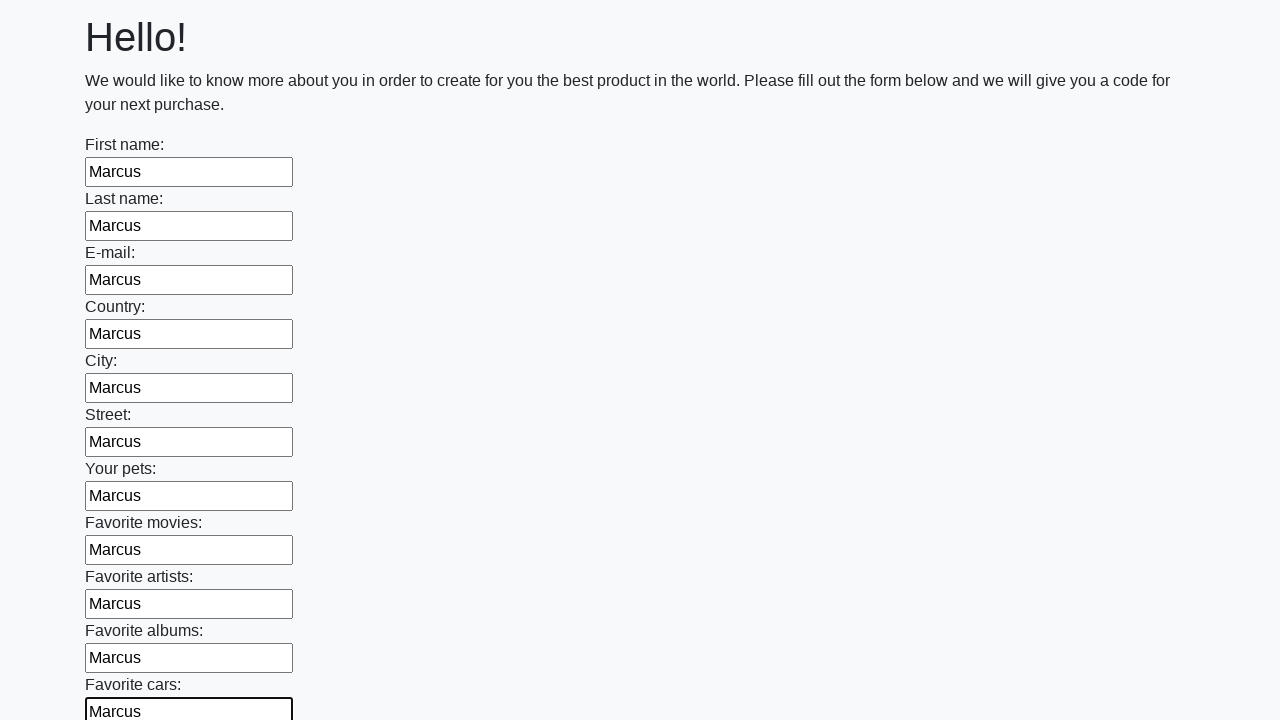

Filled input field with 'Marcus' on input >> nth=11
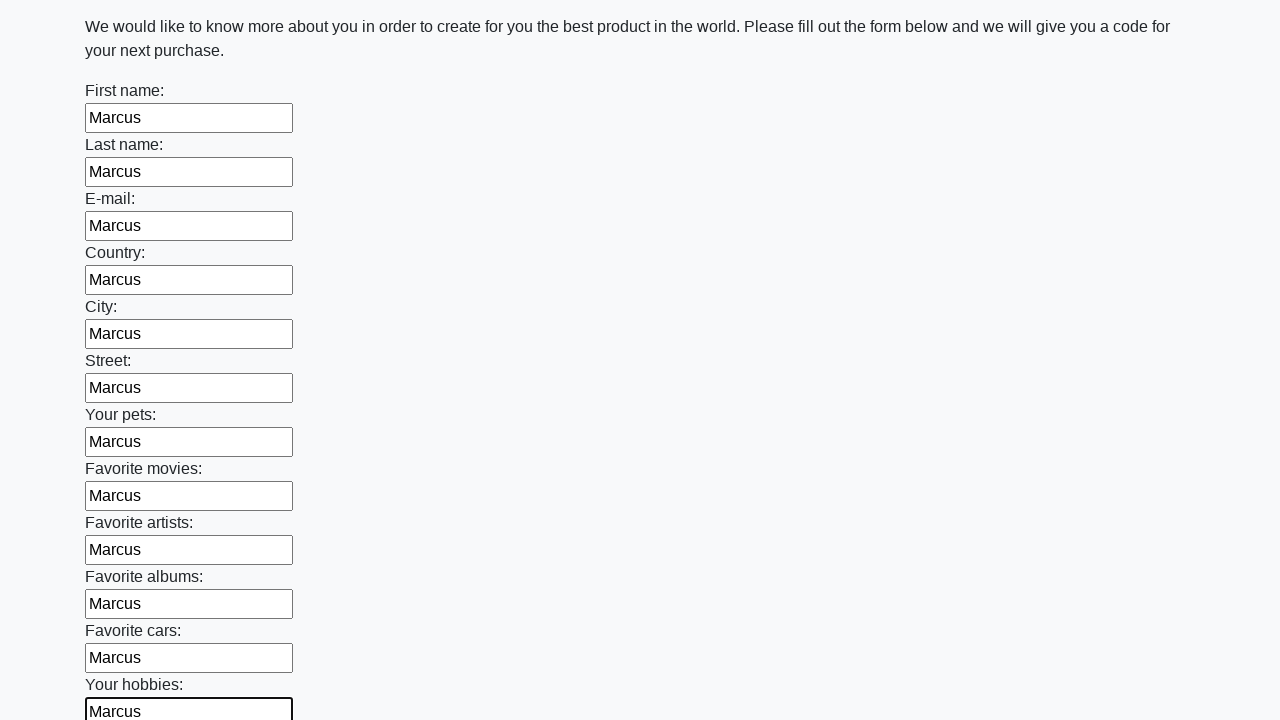

Filled input field with 'Marcus' on input >> nth=12
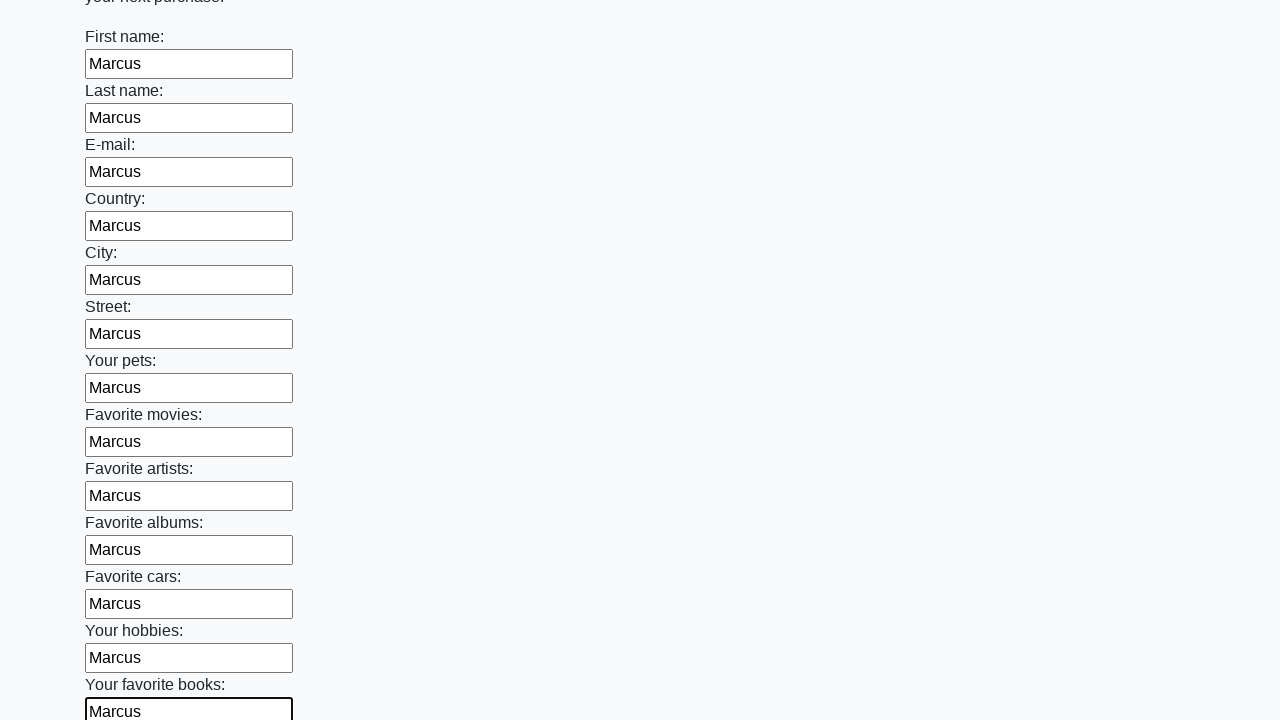

Filled input field with 'Marcus' on input >> nth=13
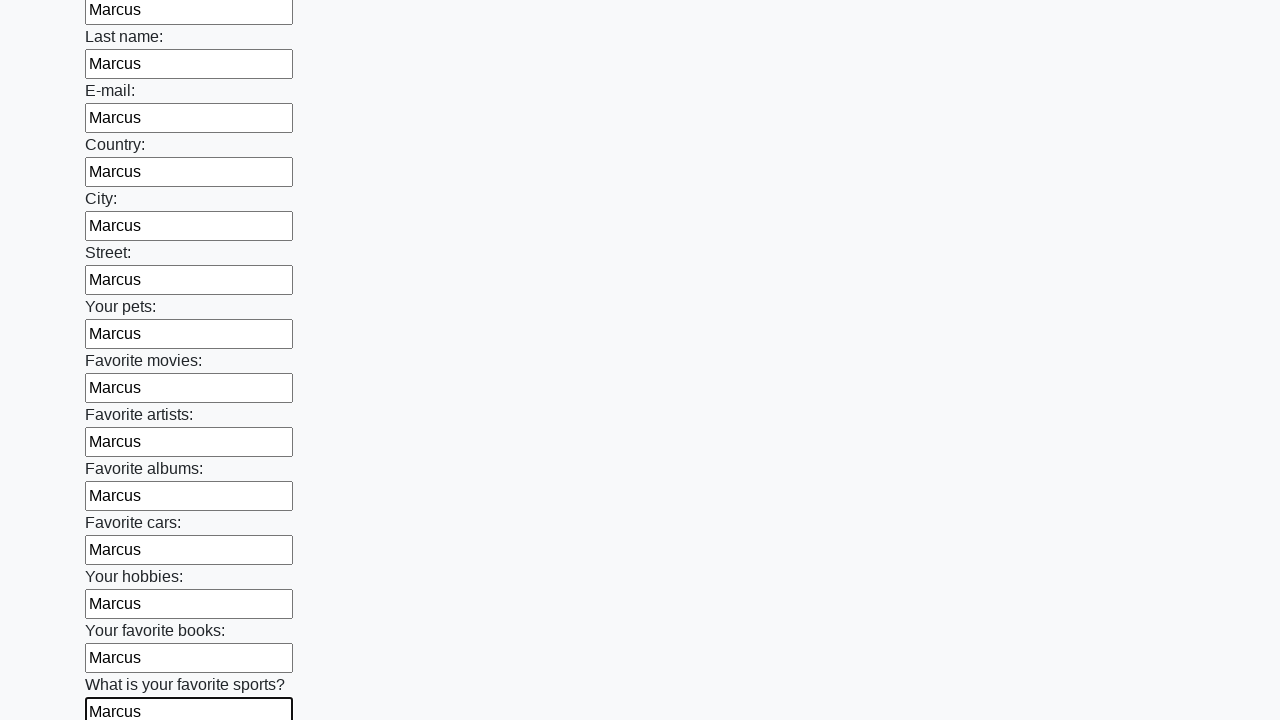

Filled input field with 'Marcus' on input >> nth=14
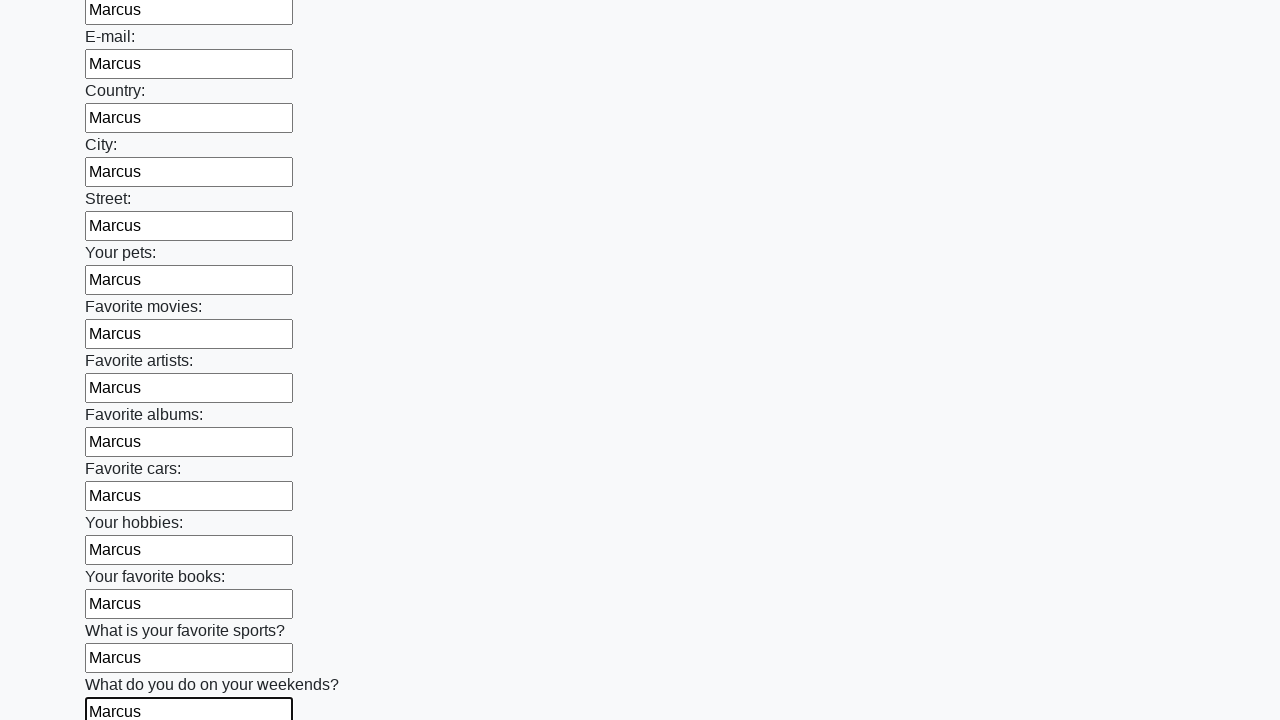

Filled input field with 'Marcus' on input >> nth=15
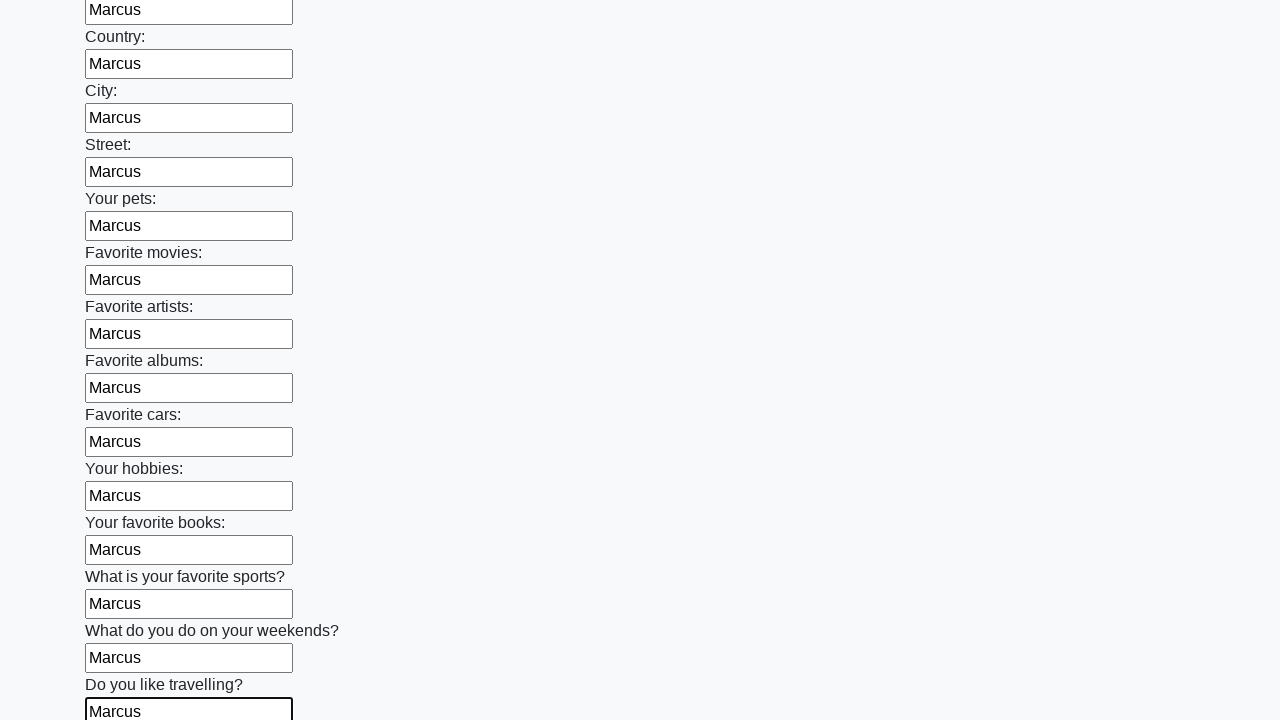

Filled input field with 'Marcus' on input >> nth=16
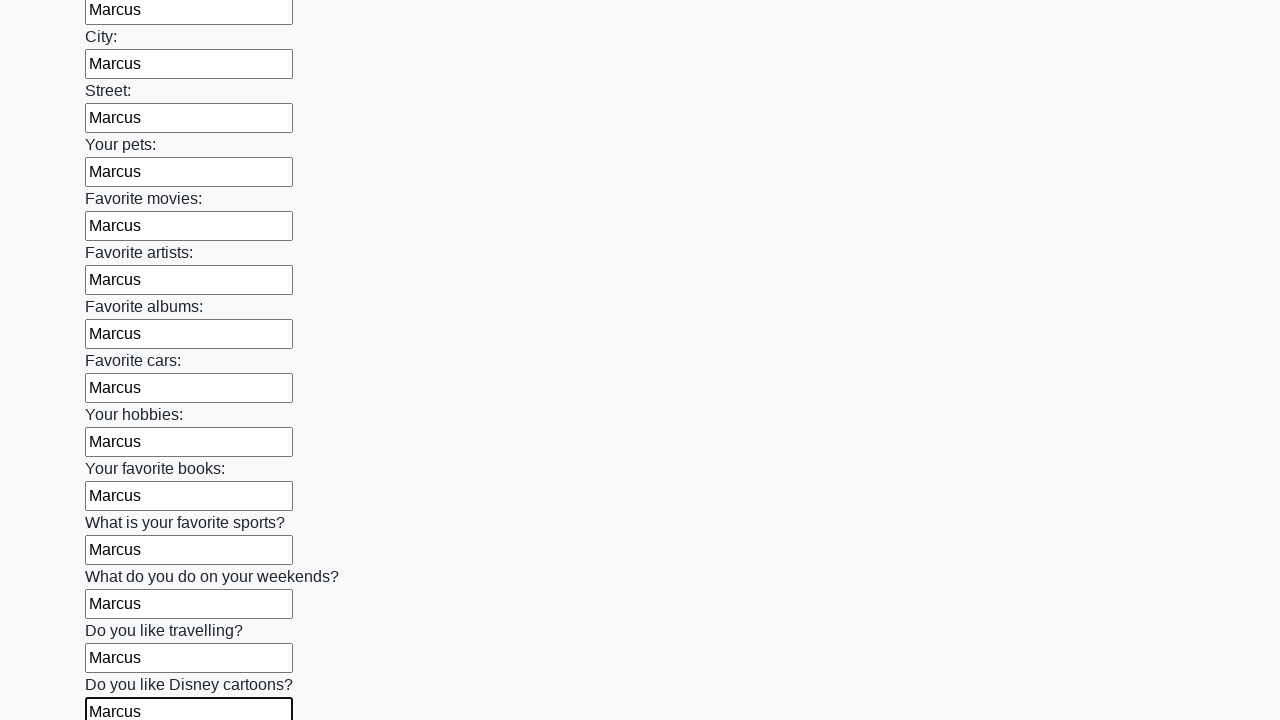

Filled input field with 'Marcus' on input >> nth=17
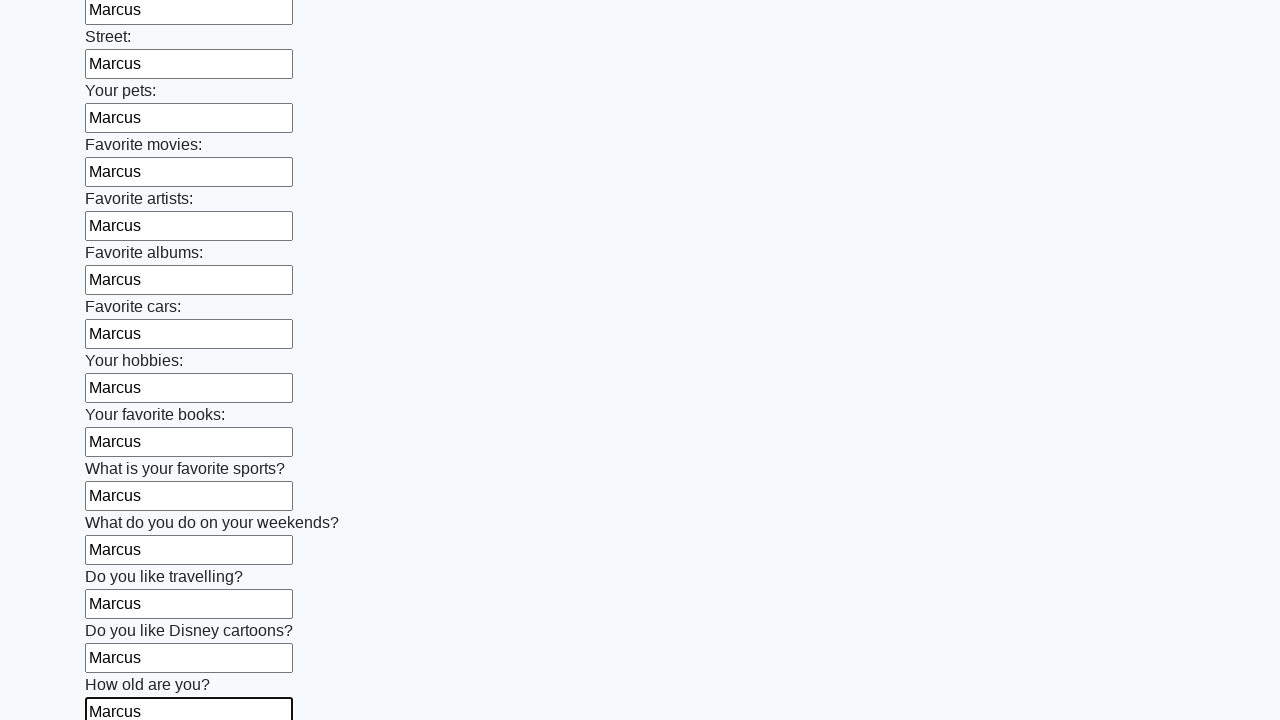

Filled input field with 'Marcus' on input >> nth=18
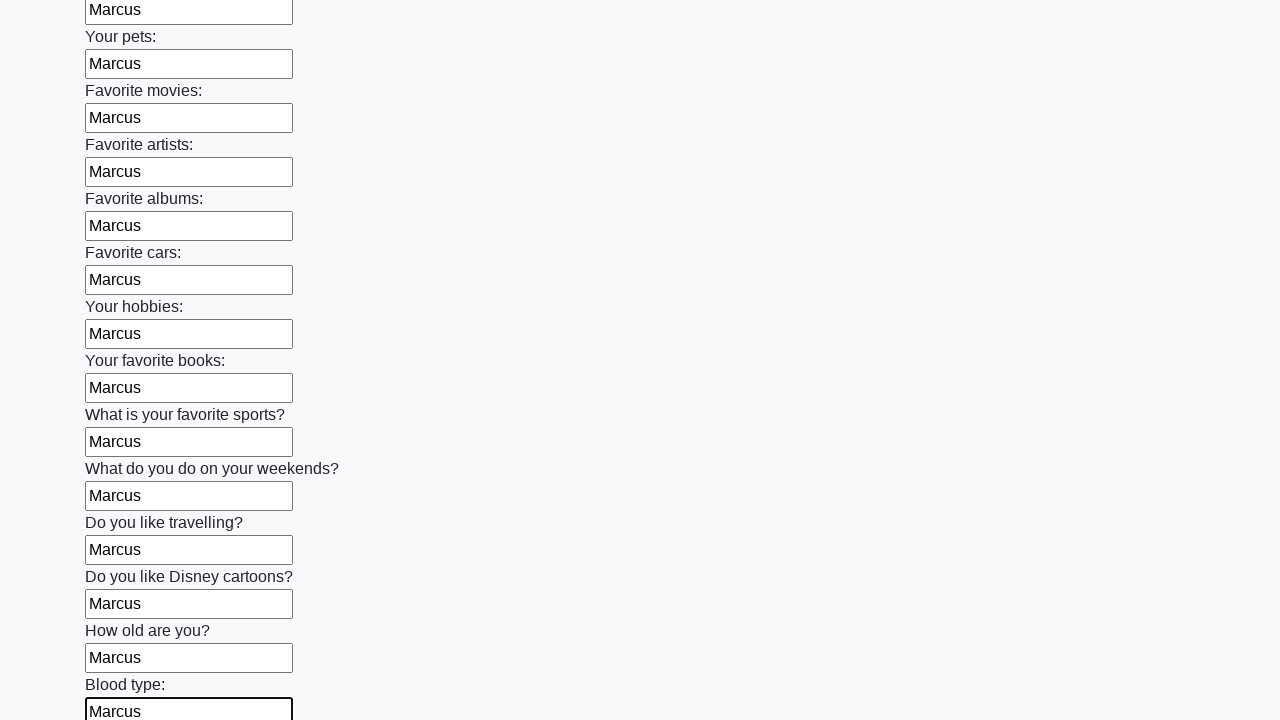

Filled input field with 'Marcus' on input >> nth=19
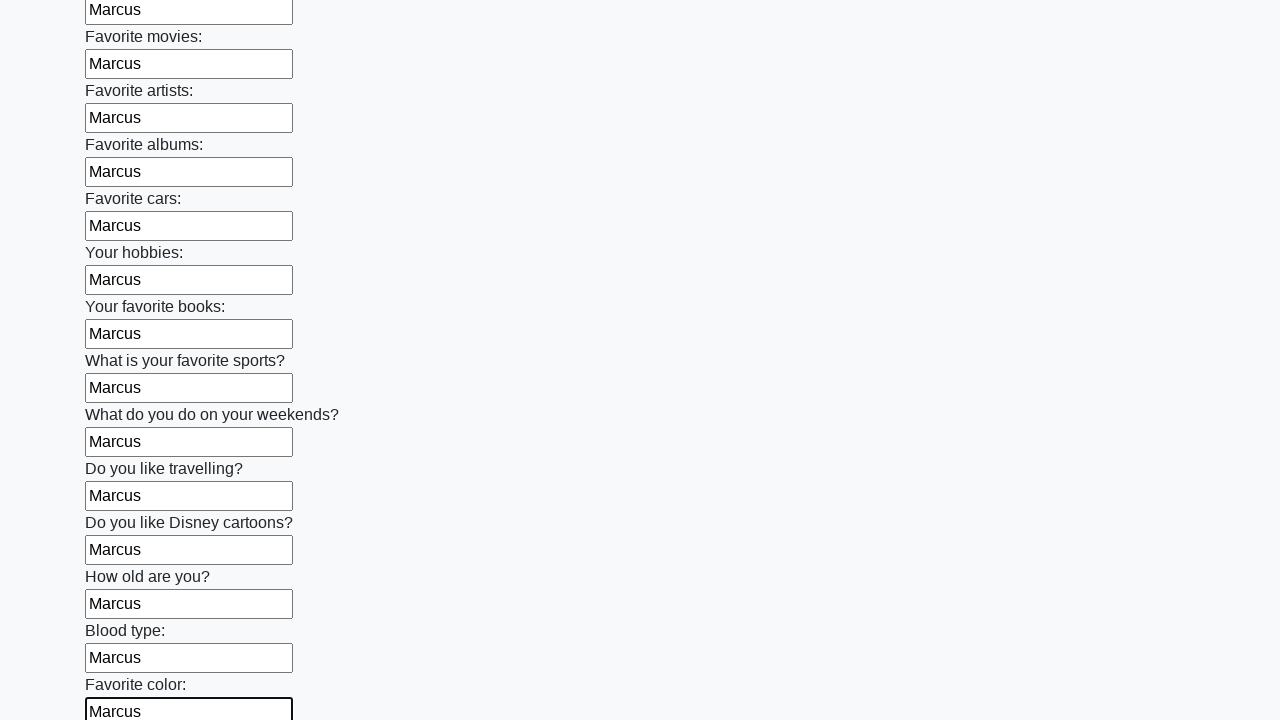

Filled input field with 'Marcus' on input >> nth=20
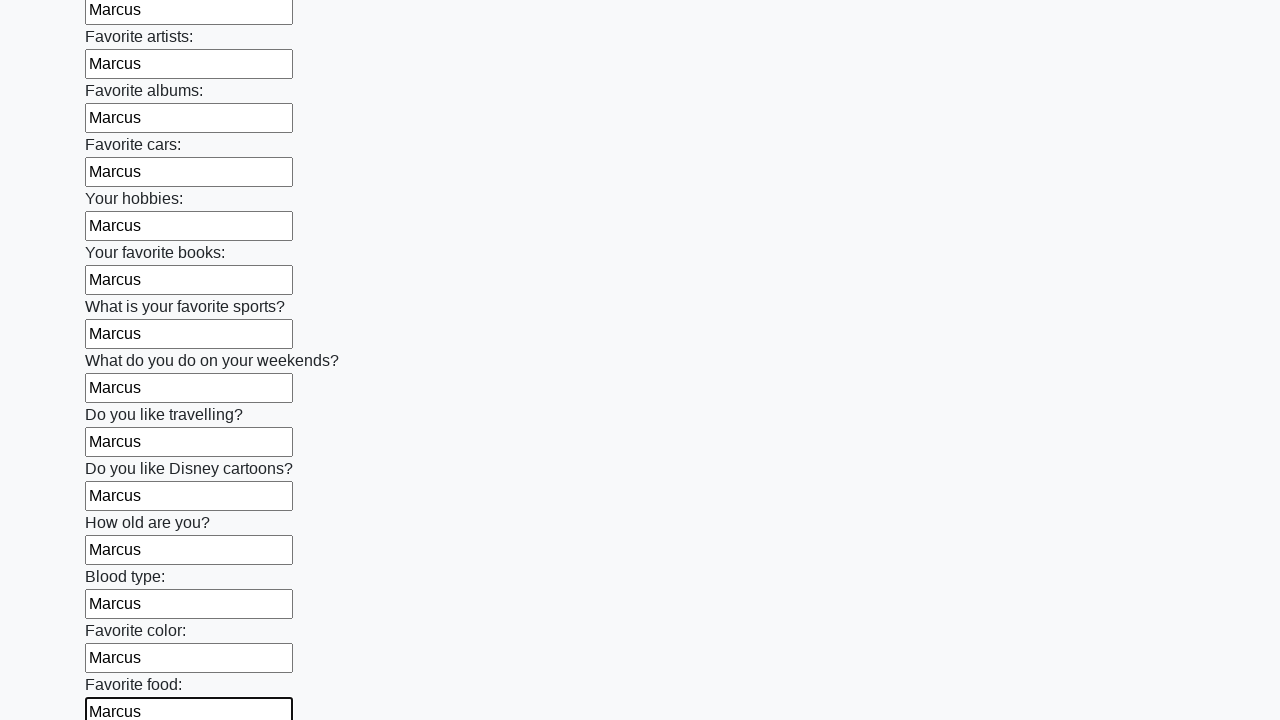

Filled input field with 'Marcus' on input >> nth=21
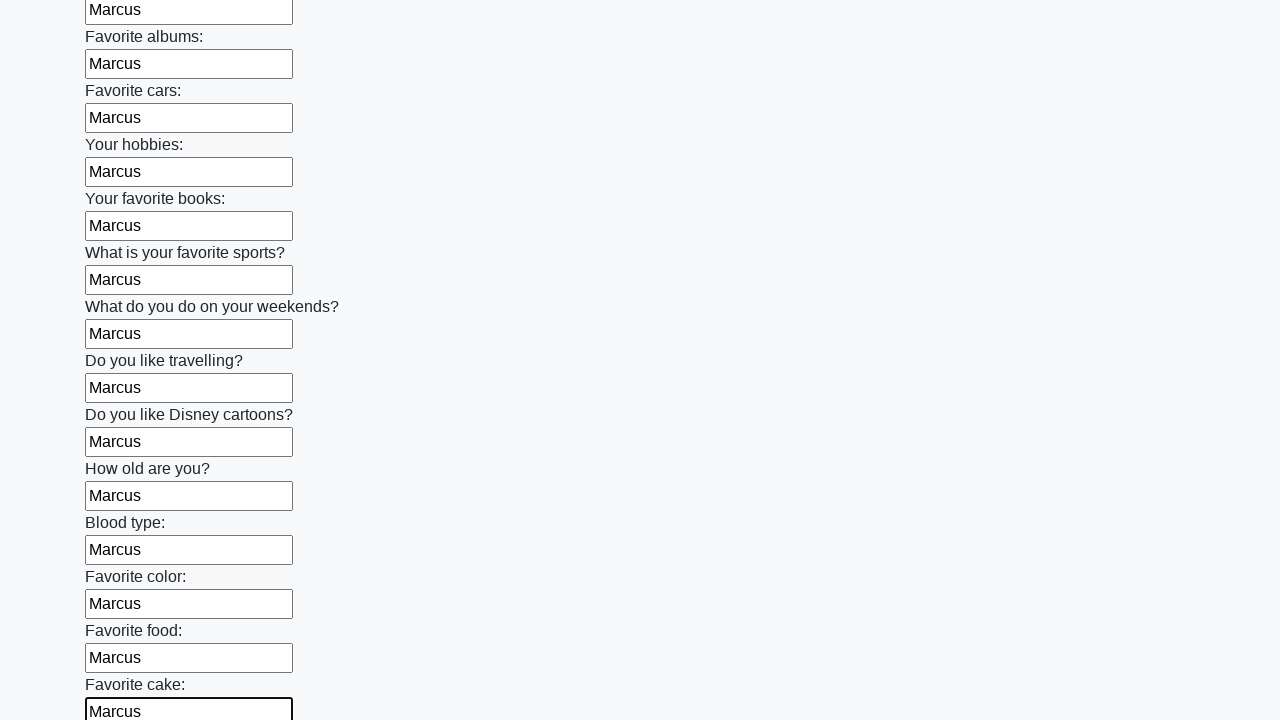

Filled input field with 'Marcus' on input >> nth=22
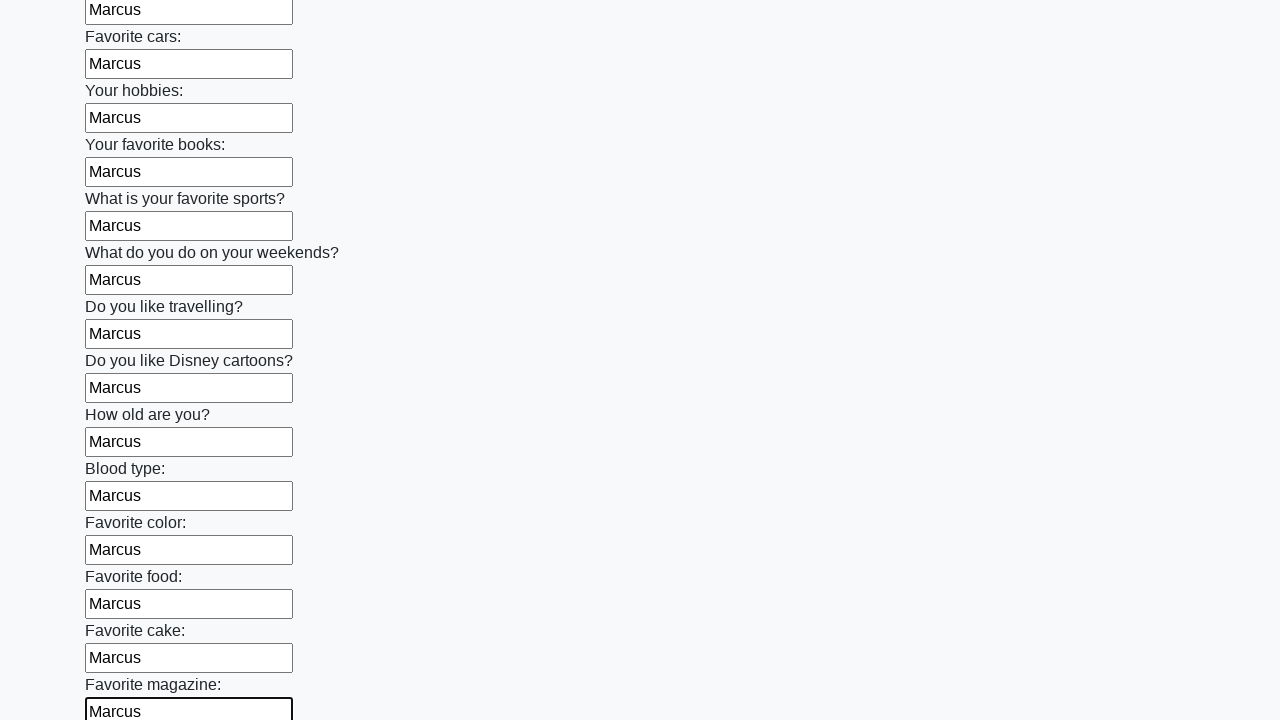

Filled input field with 'Marcus' on input >> nth=23
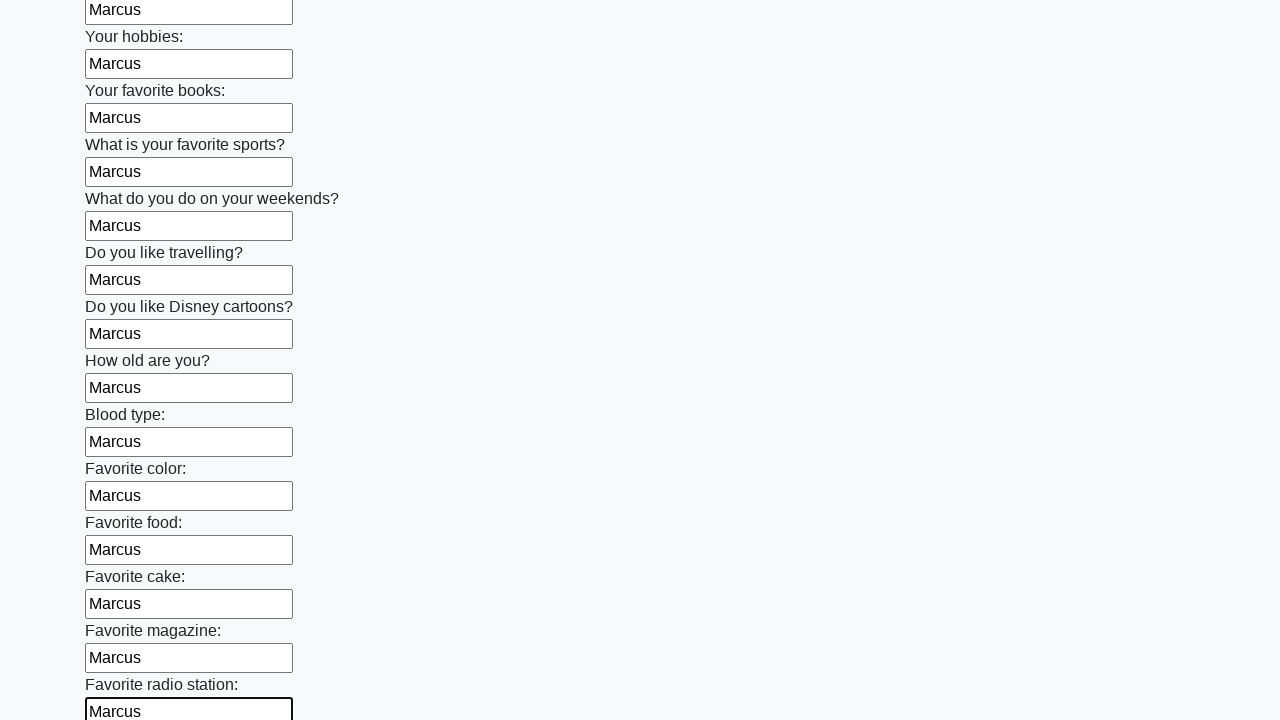

Filled input field with 'Marcus' on input >> nth=24
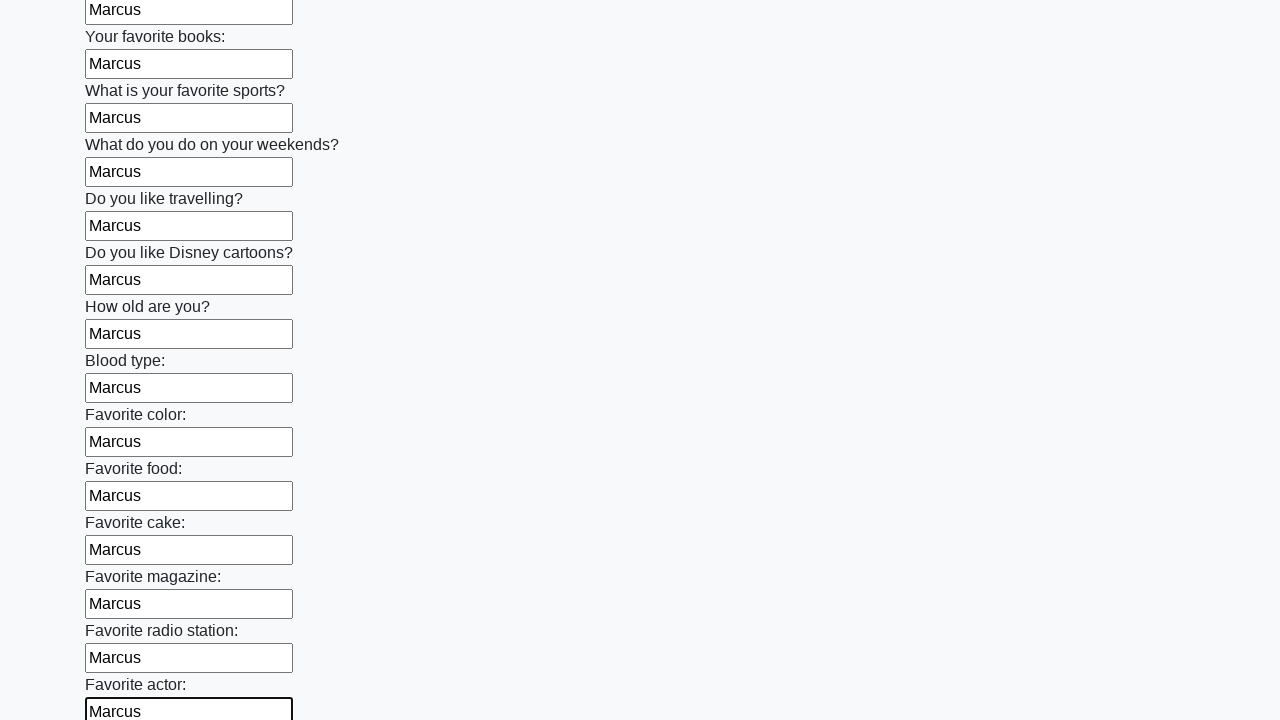

Filled input field with 'Marcus' on input >> nth=25
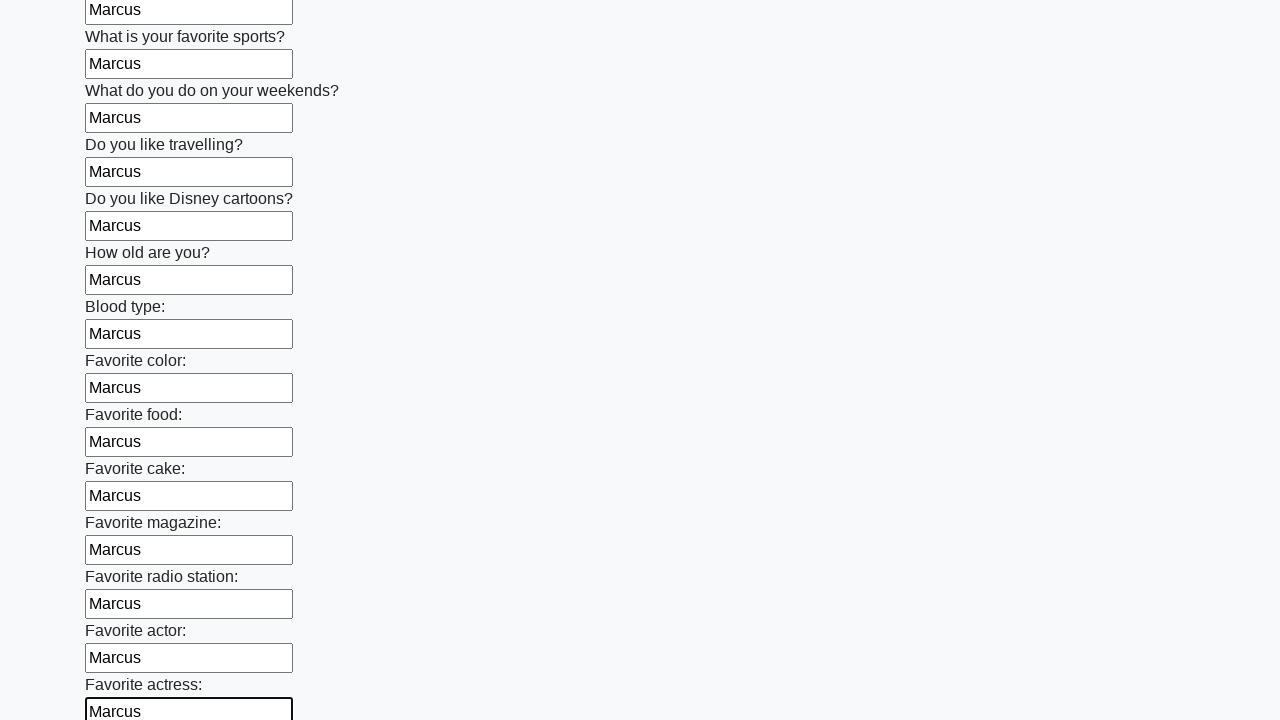

Filled input field with 'Marcus' on input >> nth=26
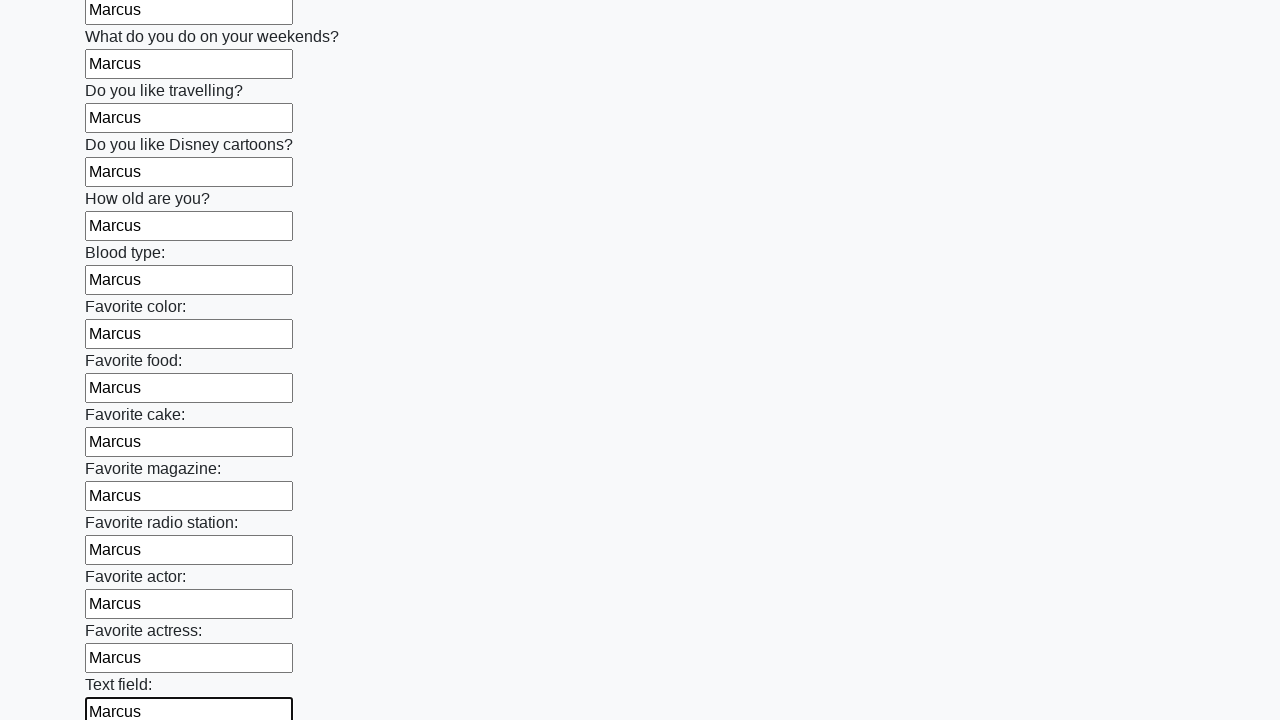

Filled input field with 'Marcus' on input >> nth=27
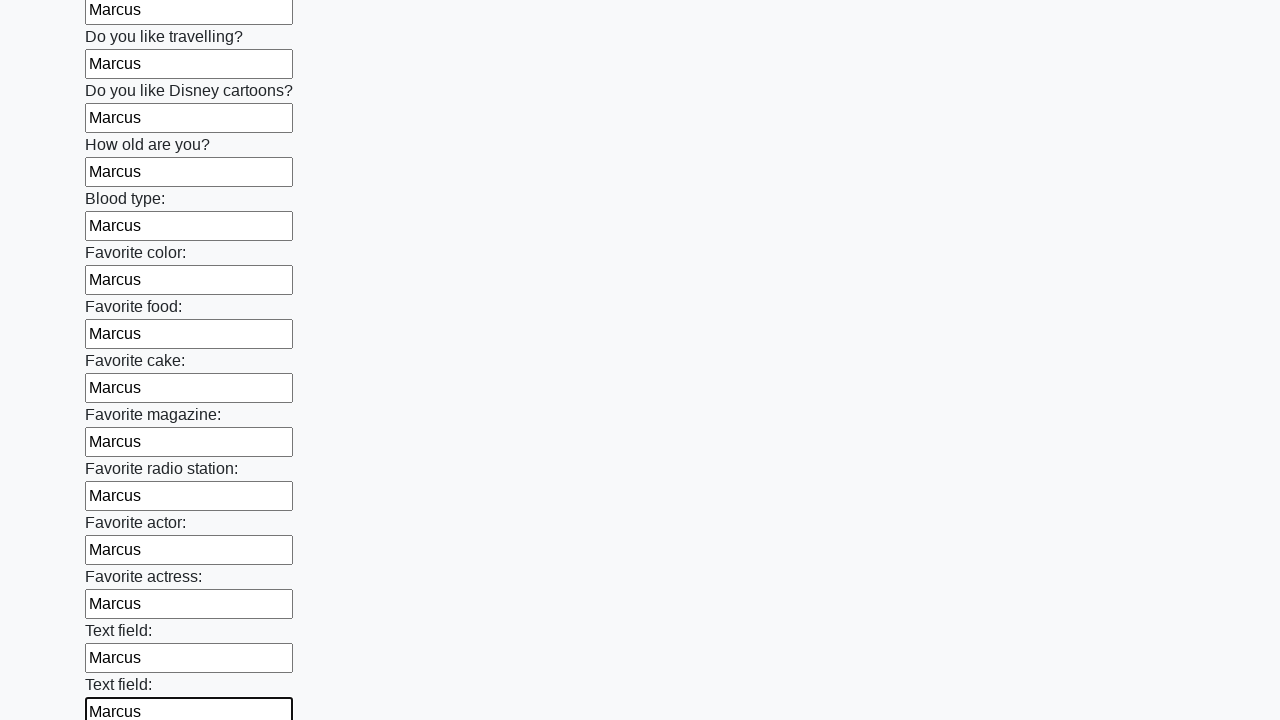

Filled input field with 'Marcus' on input >> nth=28
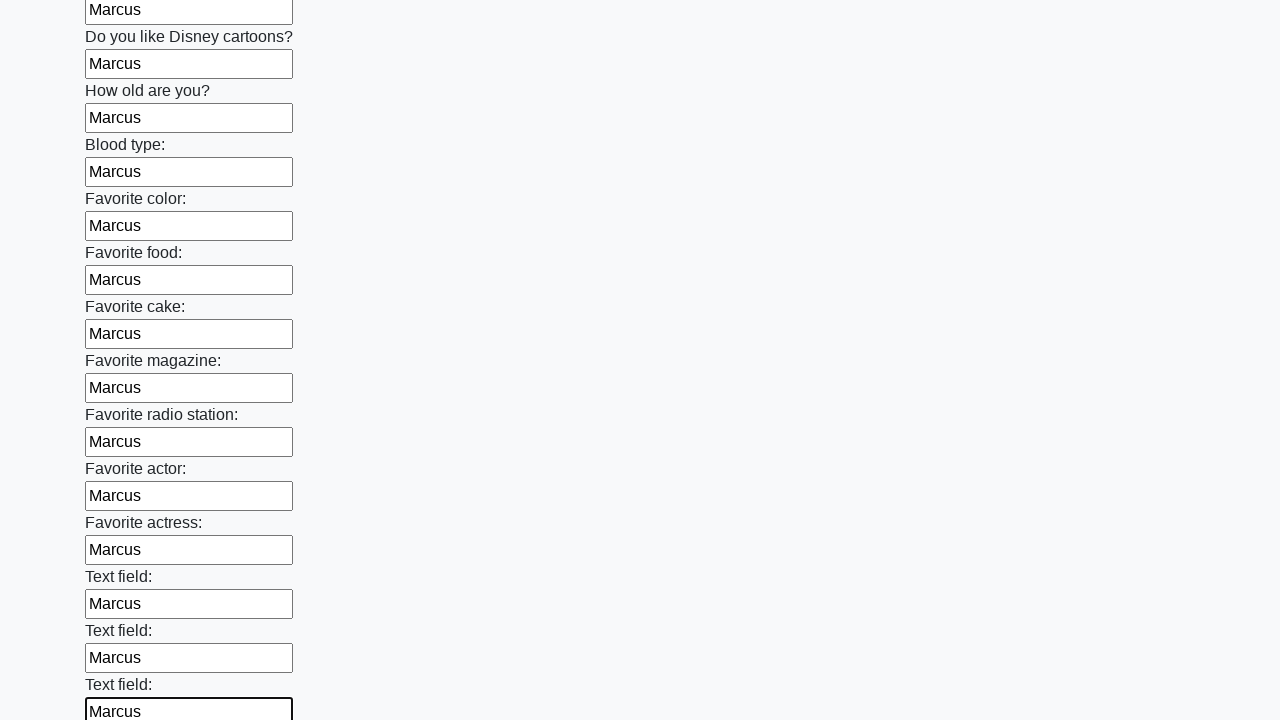

Filled input field with 'Marcus' on input >> nth=29
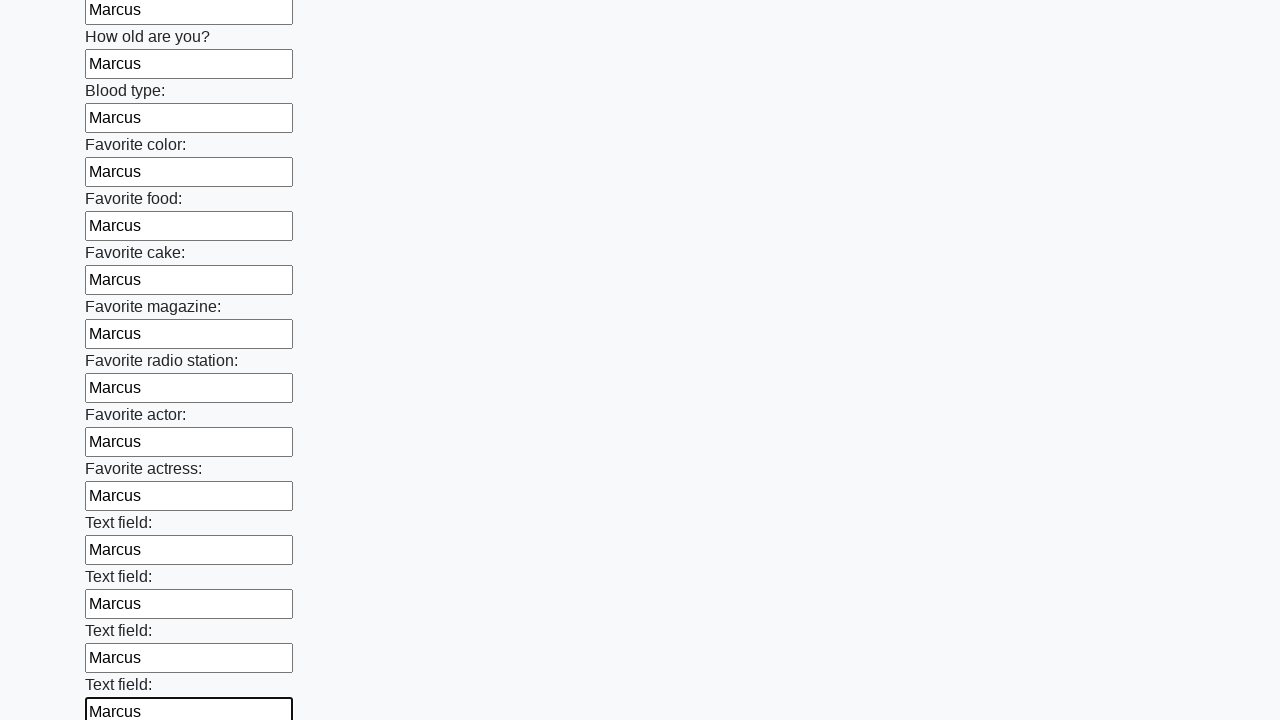

Filled input field with 'Marcus' on input >> nth=30
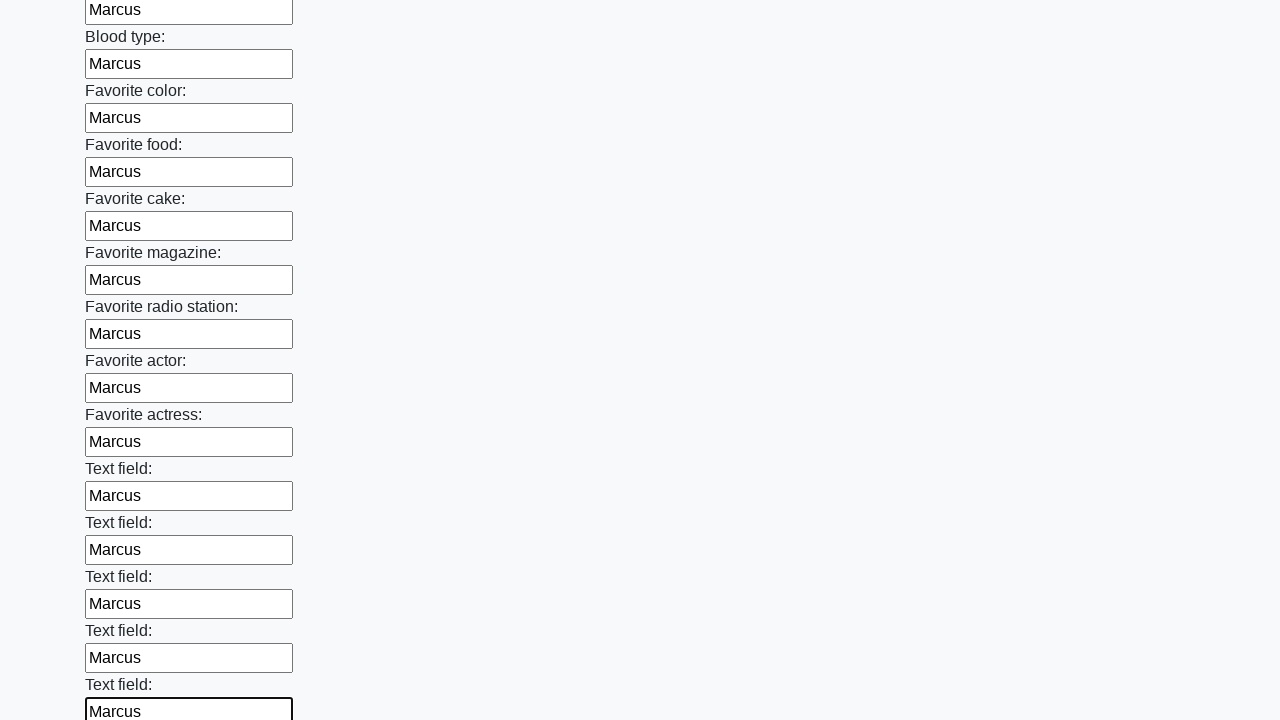

Filled input field with 'Marcus' on input >> nth=31
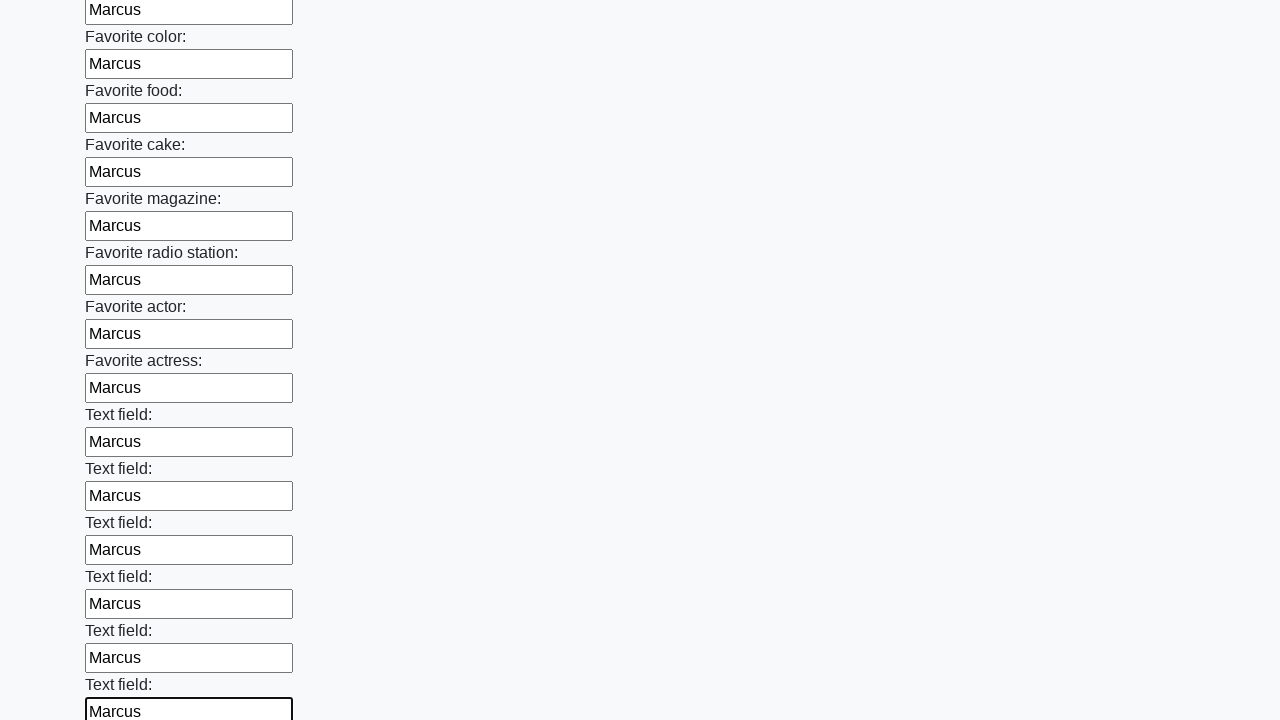

Filled input field with 'Marcus' on input >> nth=32
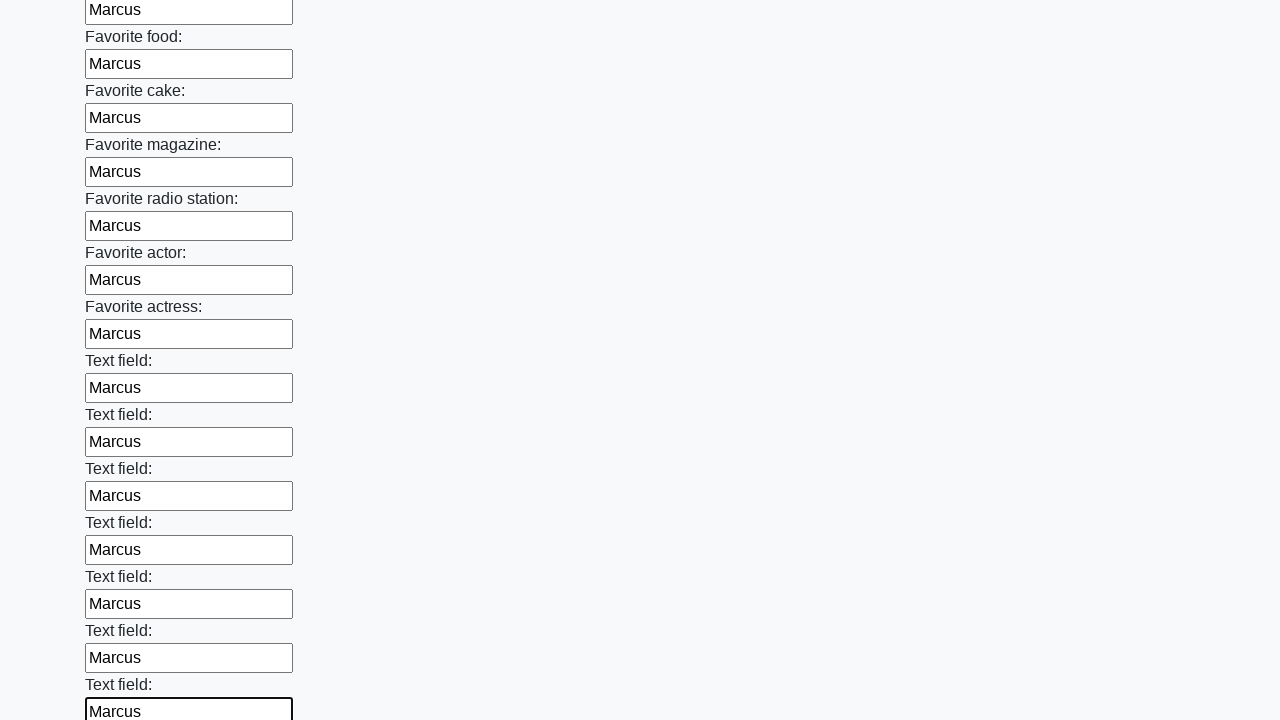

Filled input field with 'Marcus' on input >> nth=33
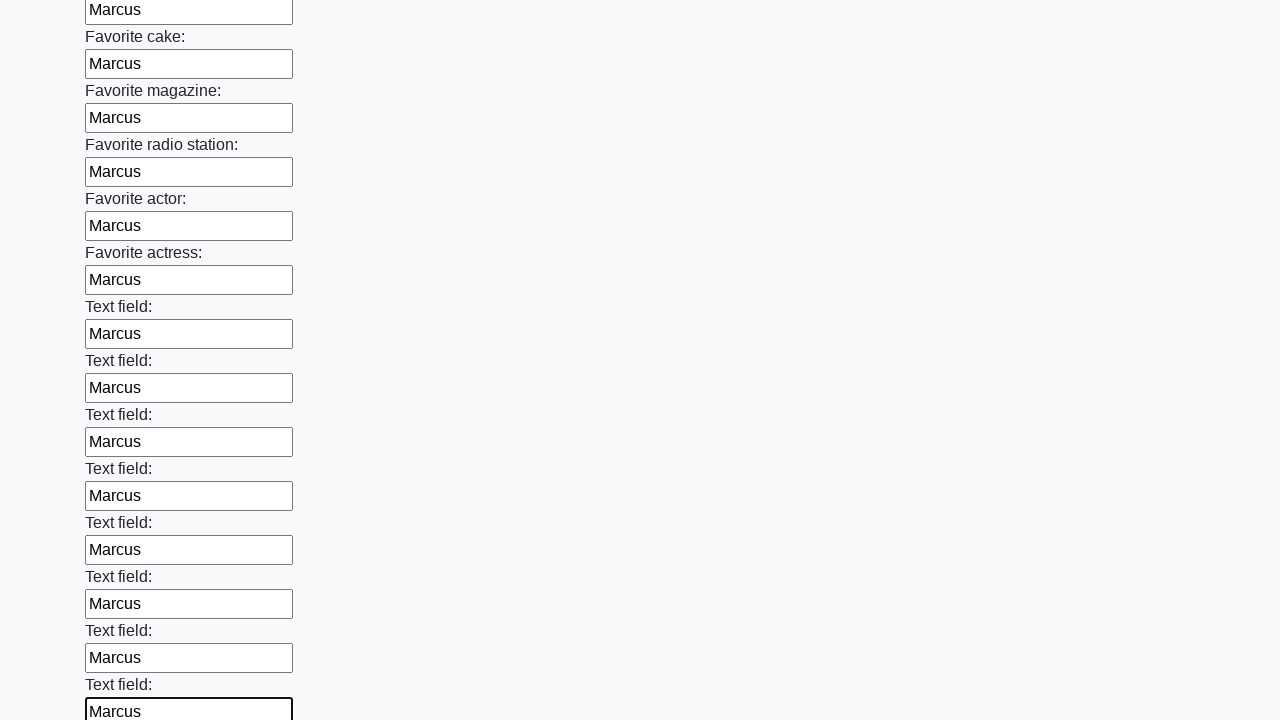

Filled input field with 'Marcus' on input >> nth=34
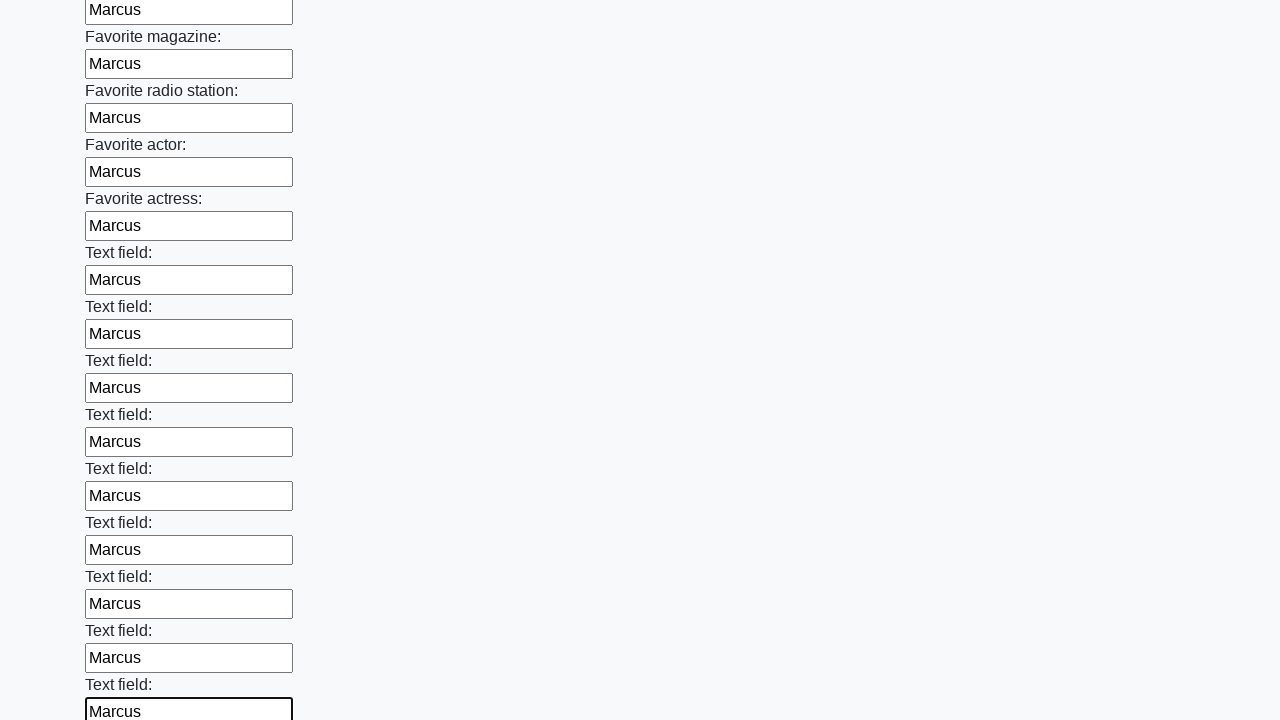

Filled input field with 'Marcus' on input >> nth=35
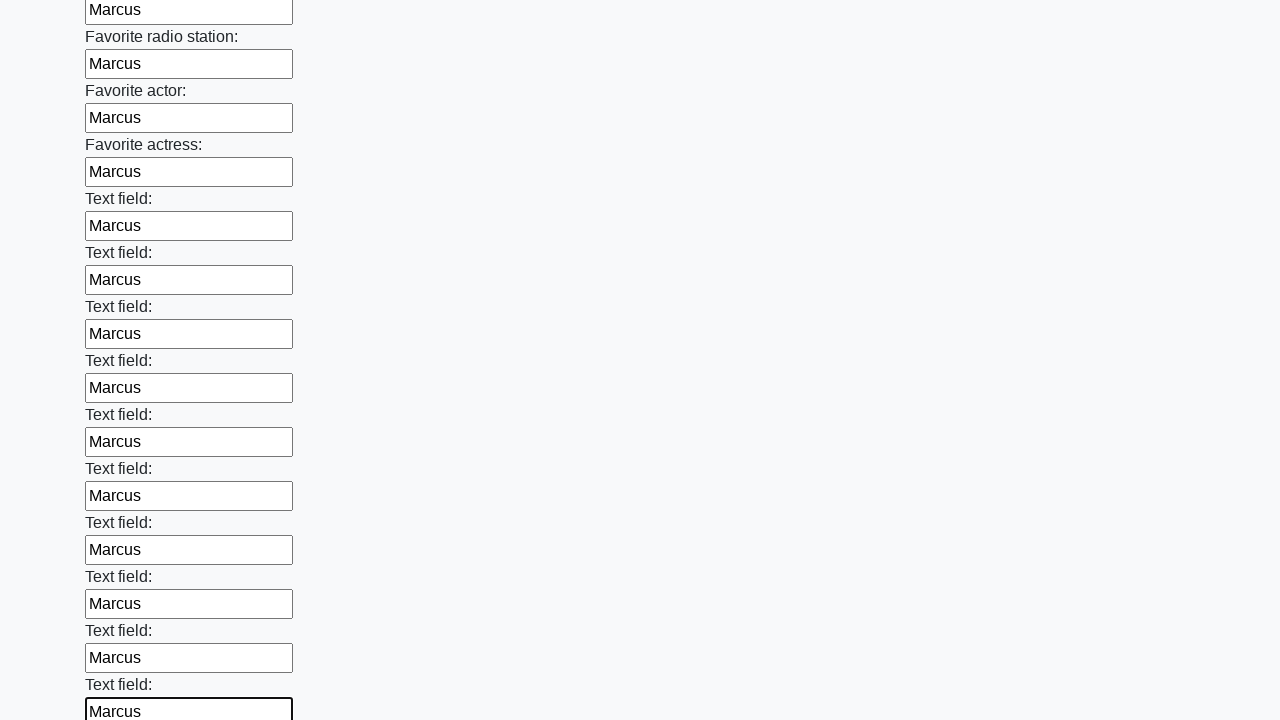

Filled input field with 'Marcus' on input >> nth=36
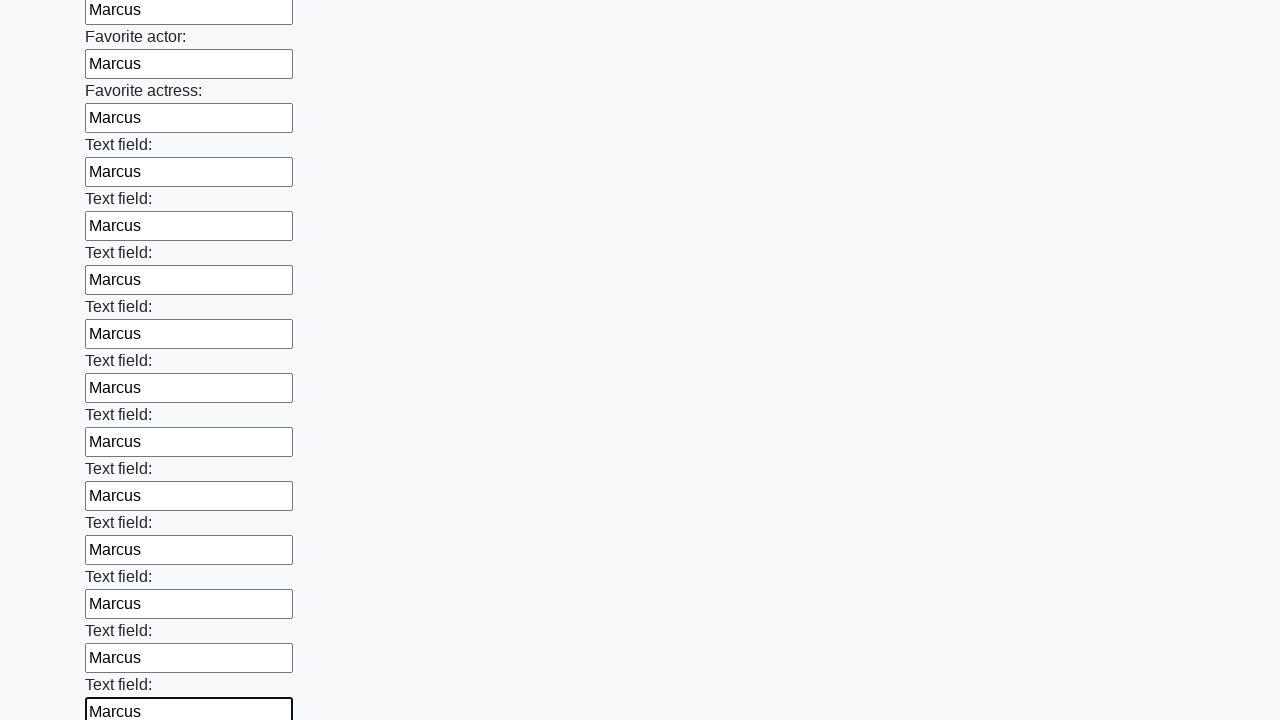

Filled input field with 'Marcus' on input >> nth=37
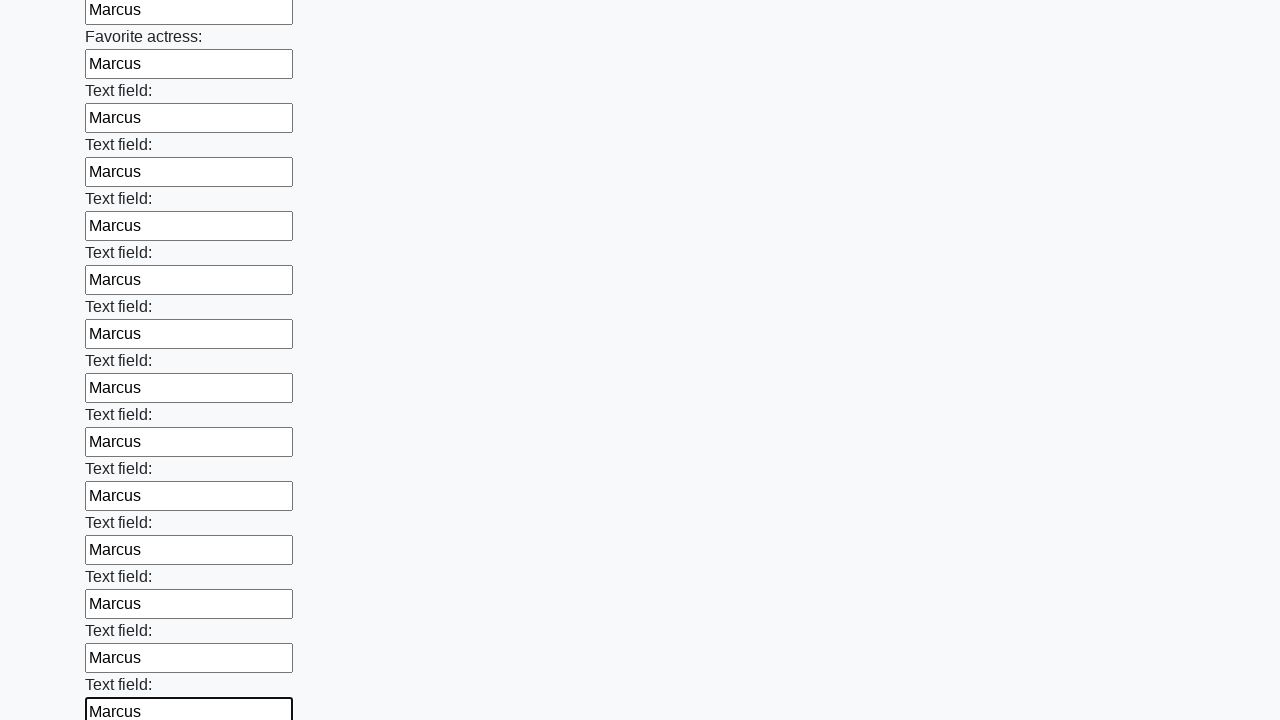

Filled input field with 'Marcus' on input >> nth=38
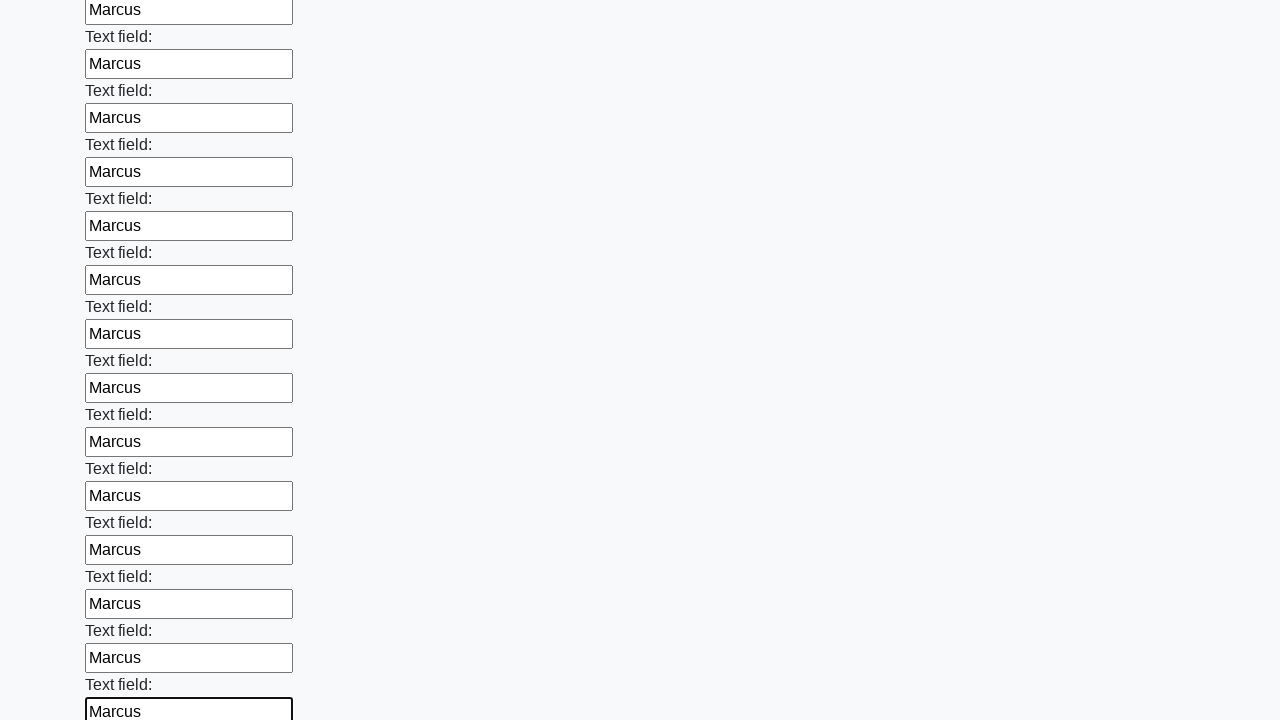

Filled input field with 'Marcus' on input >> nth=39
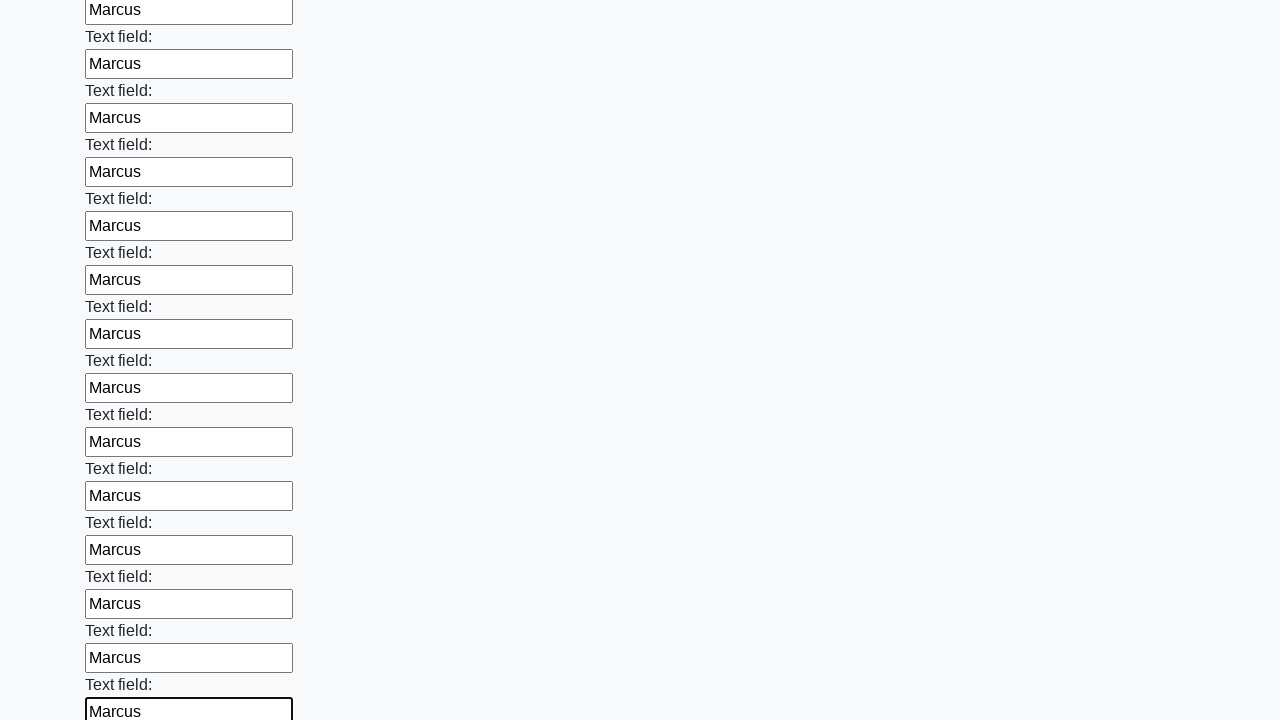

Filled input field with 'Marcus' on input >> nth=40
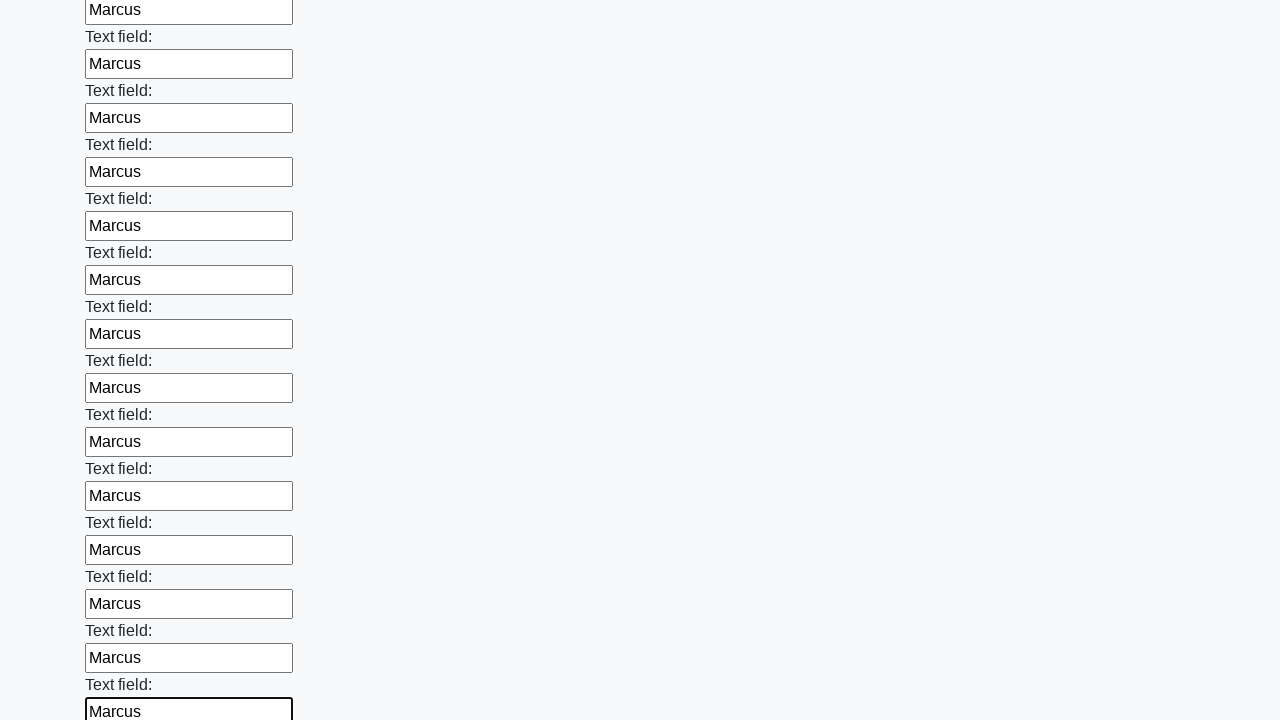

Filled input field with 'Marcus' on input >> nth=41
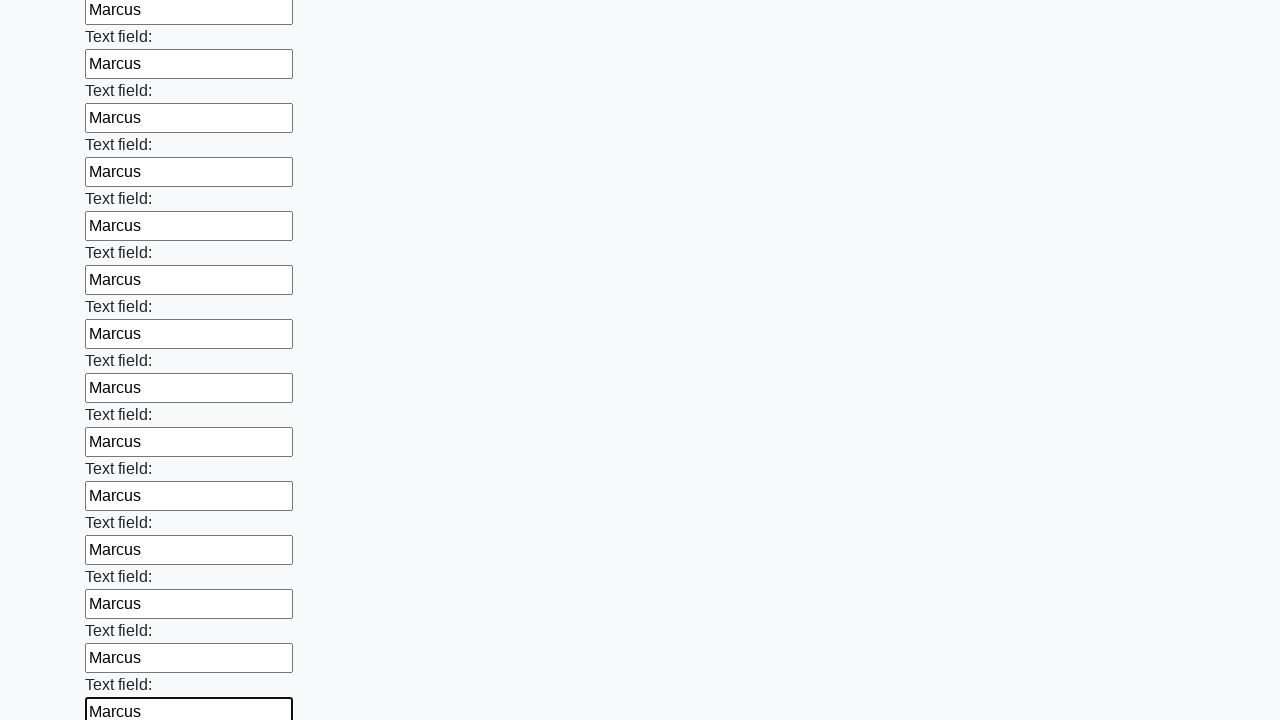

Filled input field with 'Marcus' on input >> nth=42
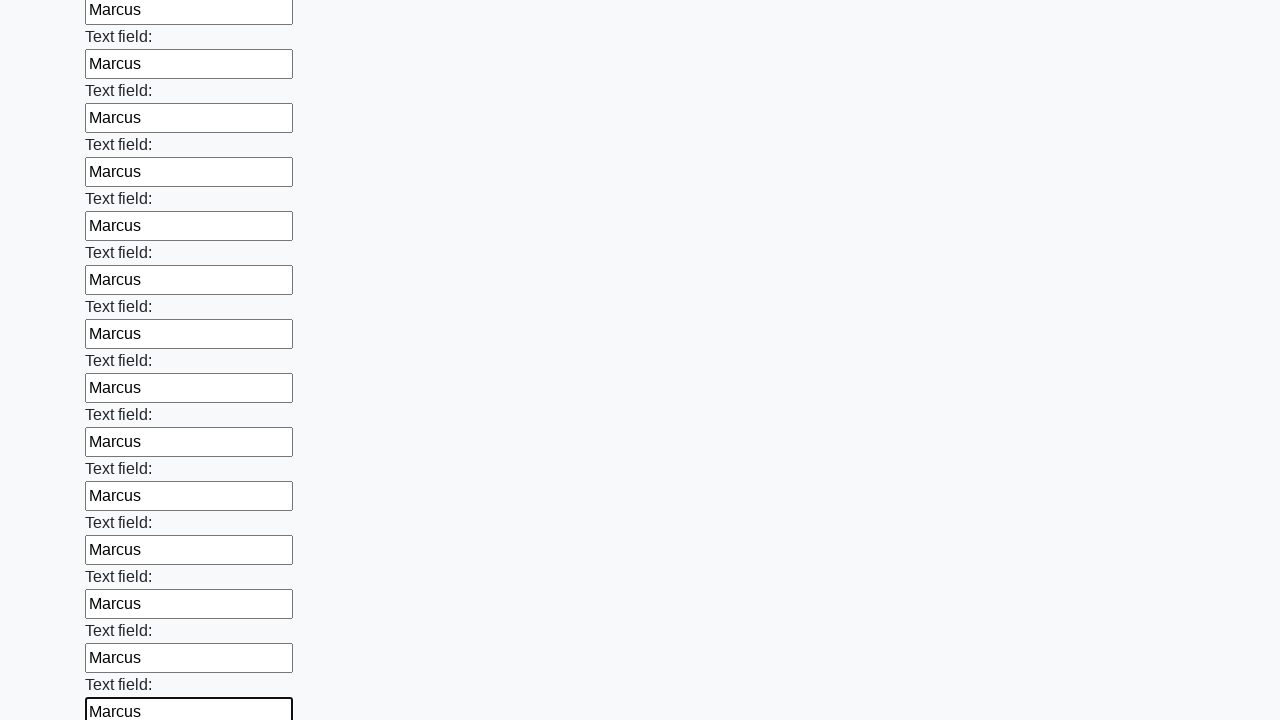

Filled input field with 'Marcus' on input >> nth=43
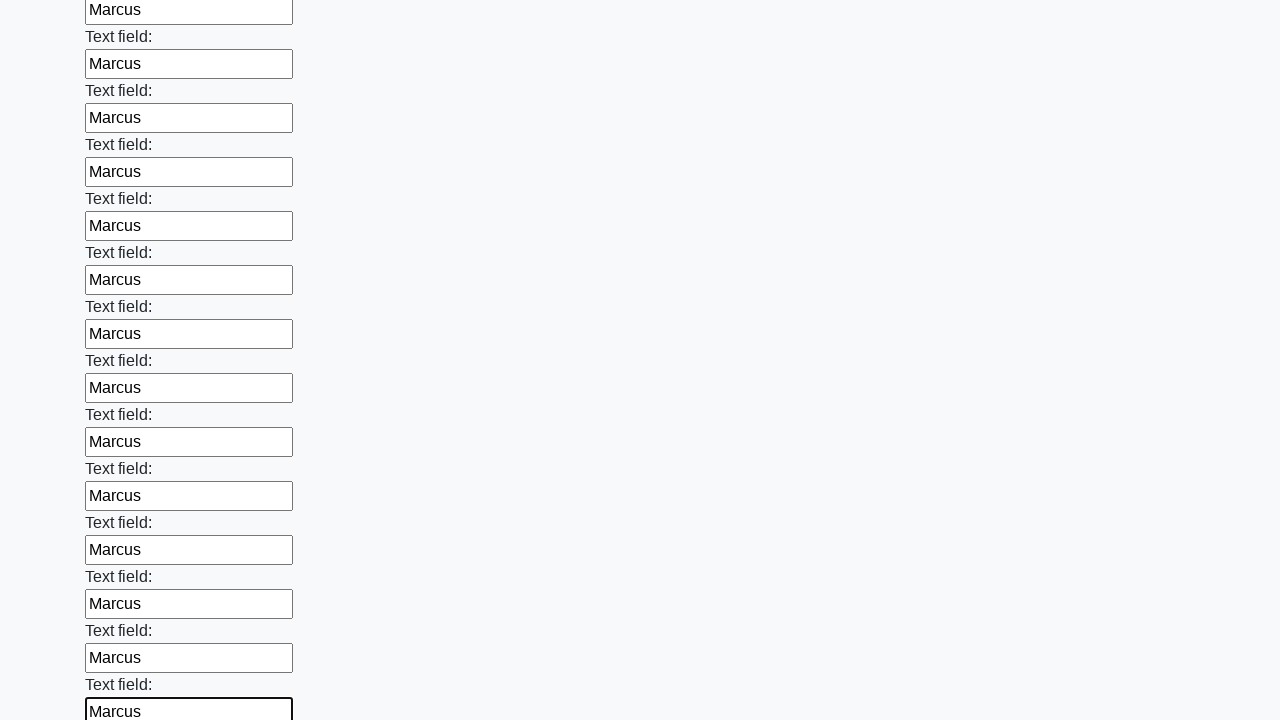

Filled input field with 'Marcus' on input >> nth=44
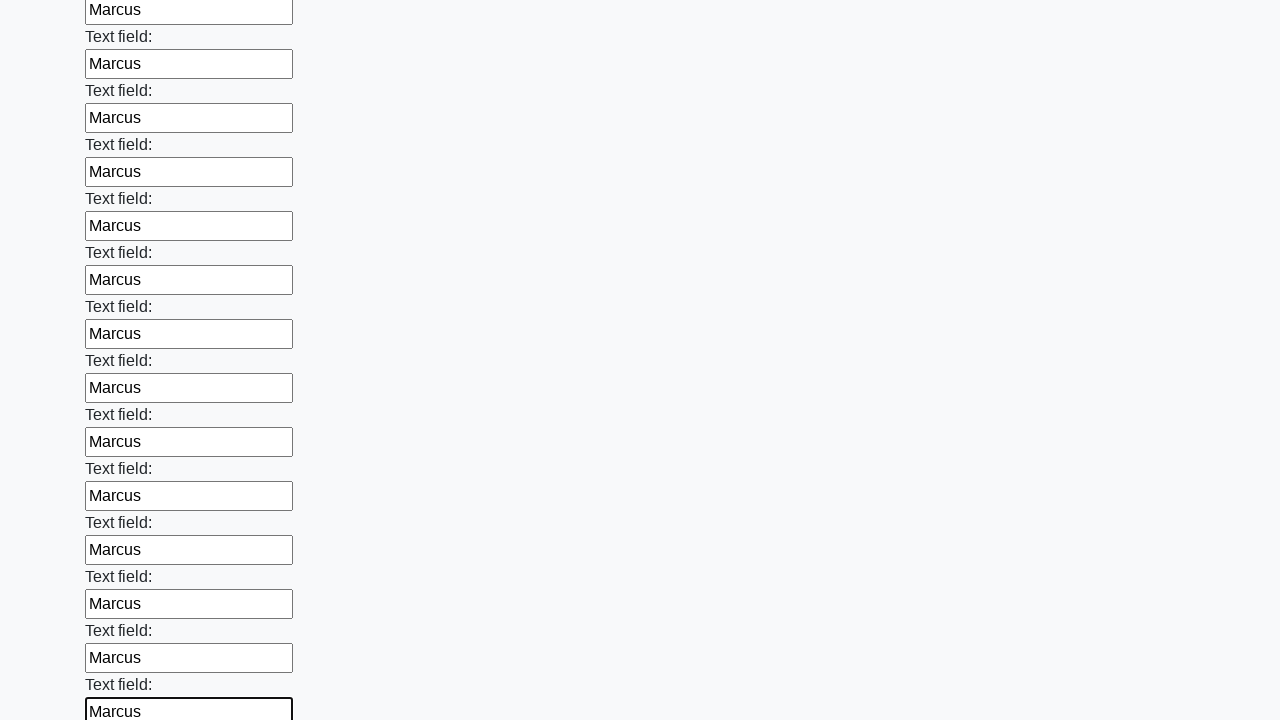

Filled input field with 'Marcus' on input >> nth=45
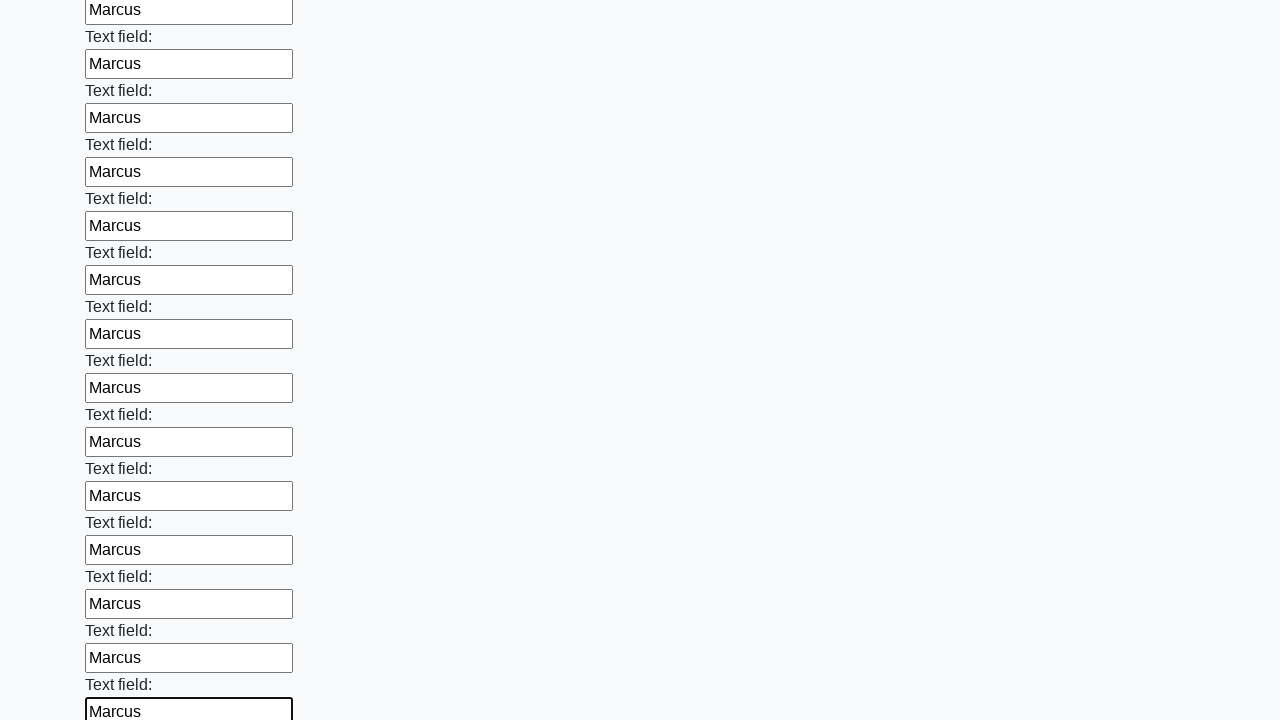

Filled input field with 'Marcus' on input >> nth=46
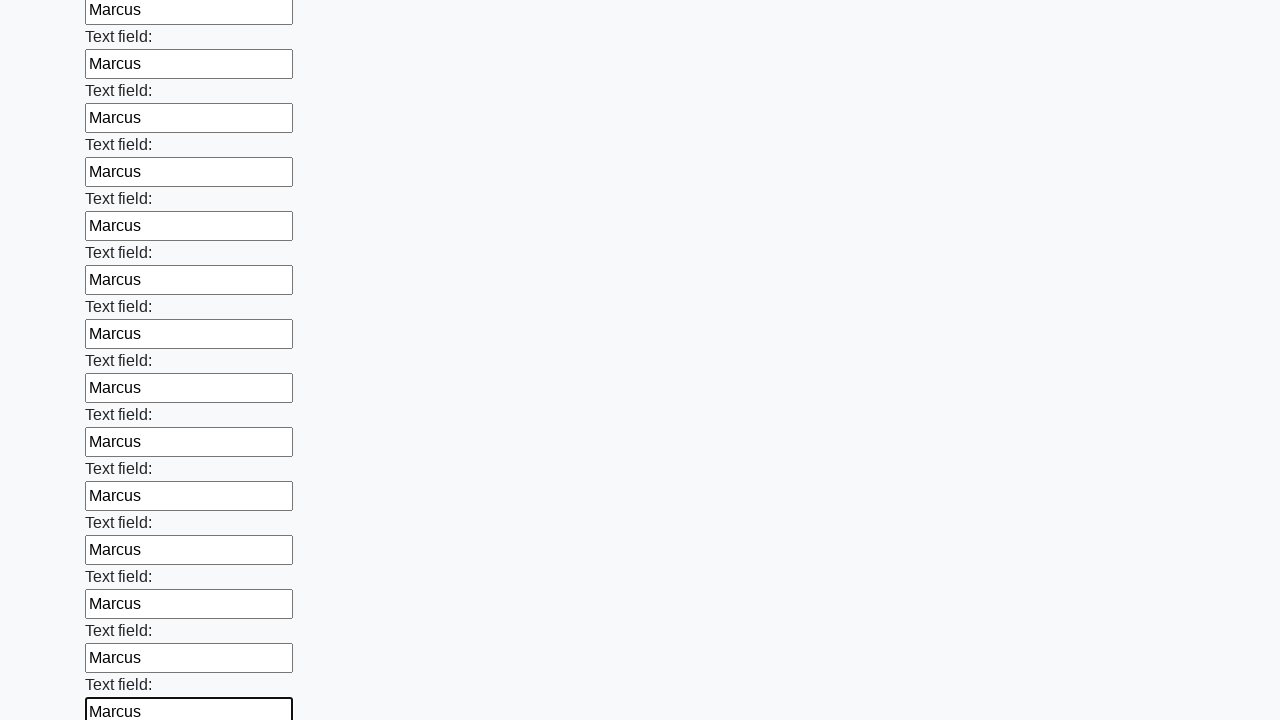

Filled input field with 'Marcus' on input >> nth=47
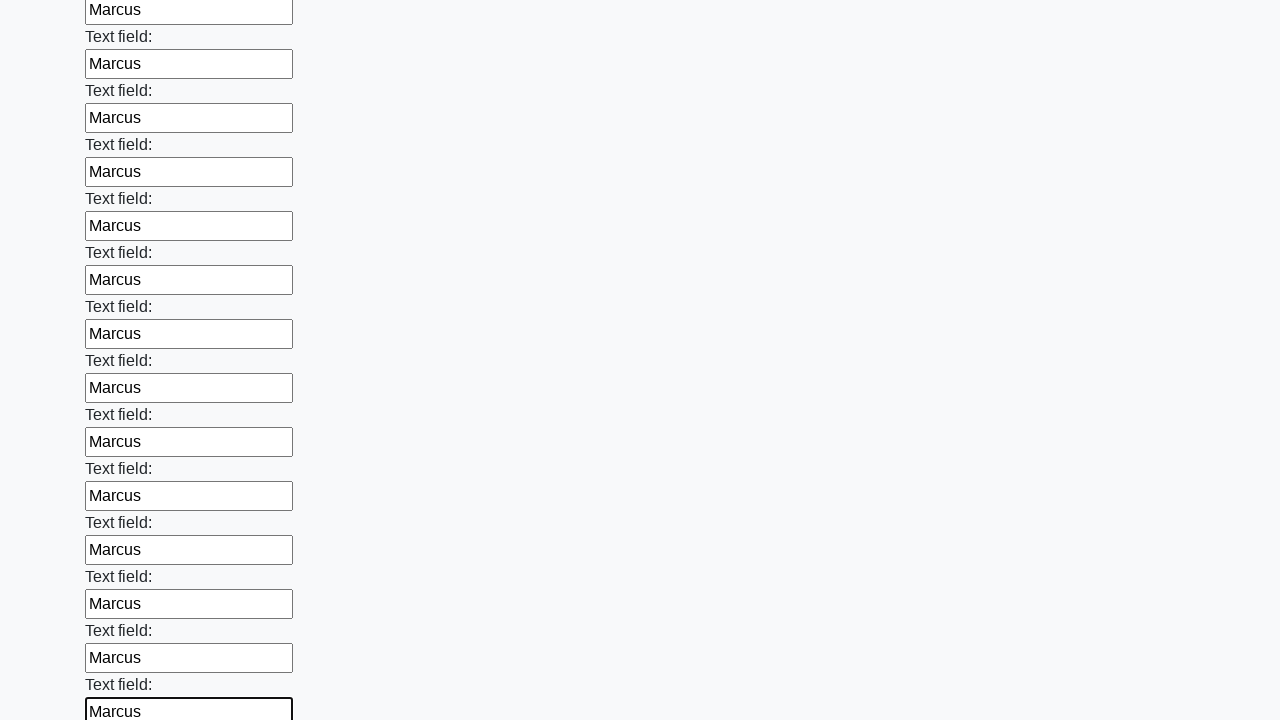

Filled input field with 'Marcus' on input >> nth=48
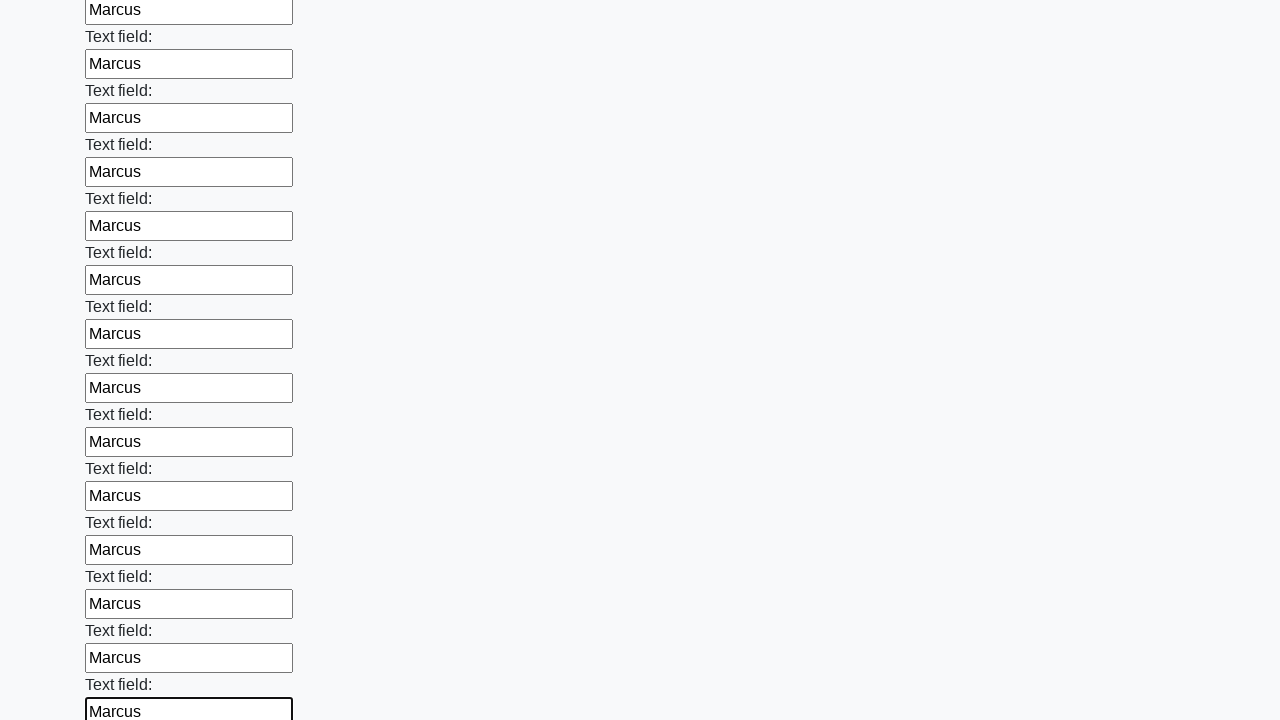

Filled input field with 'Marcus' on input >> nth=49
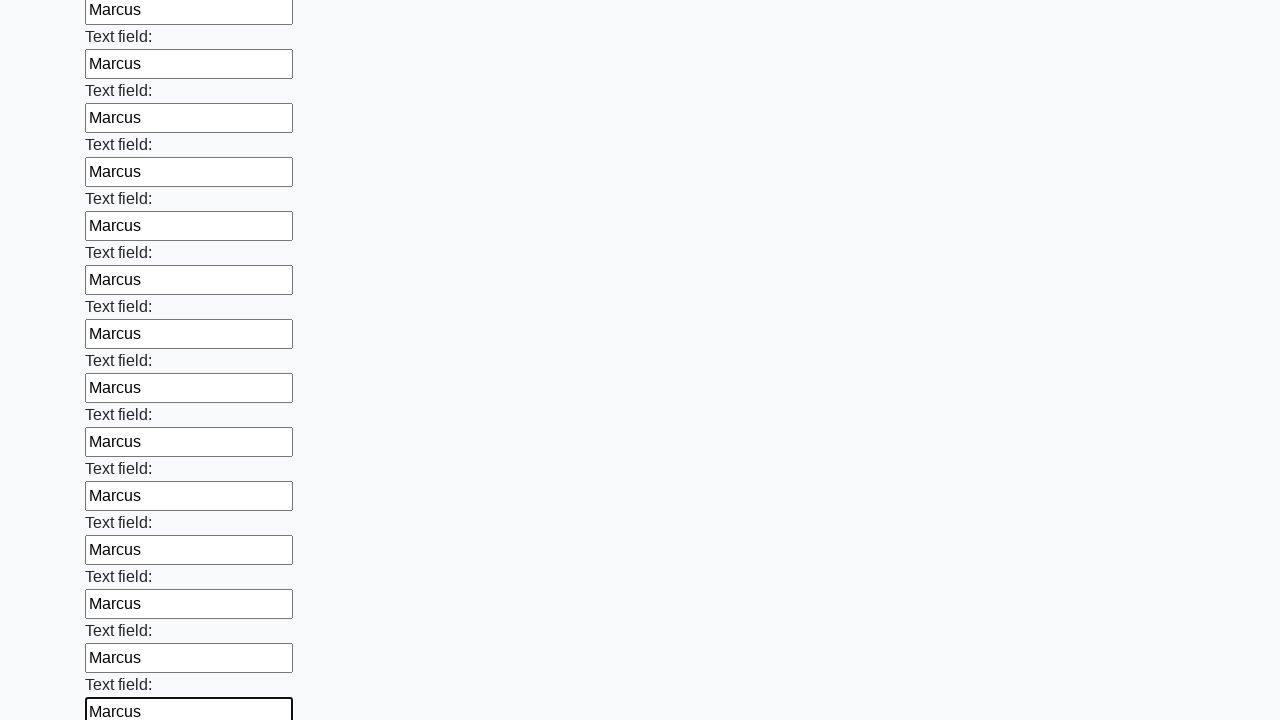

Filled input field with 'Marcus' on input >> nth=50
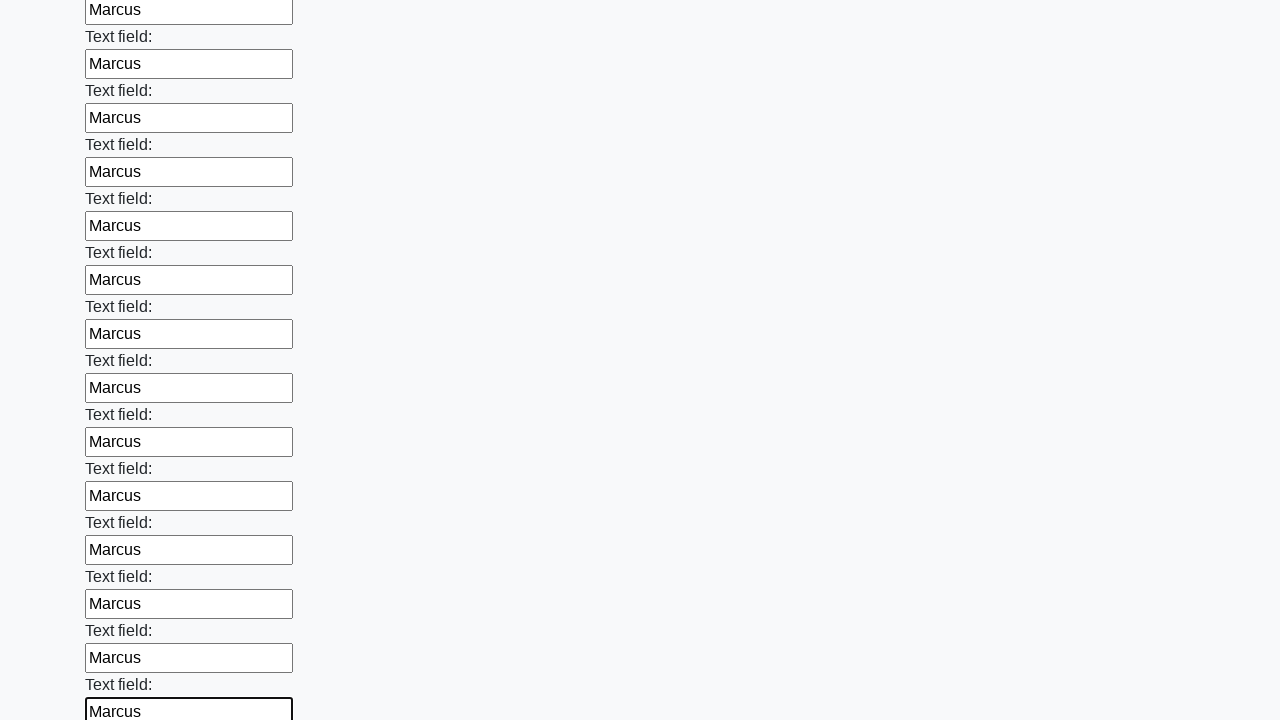

Filled input field with 'Marcus' on input >> nth=51
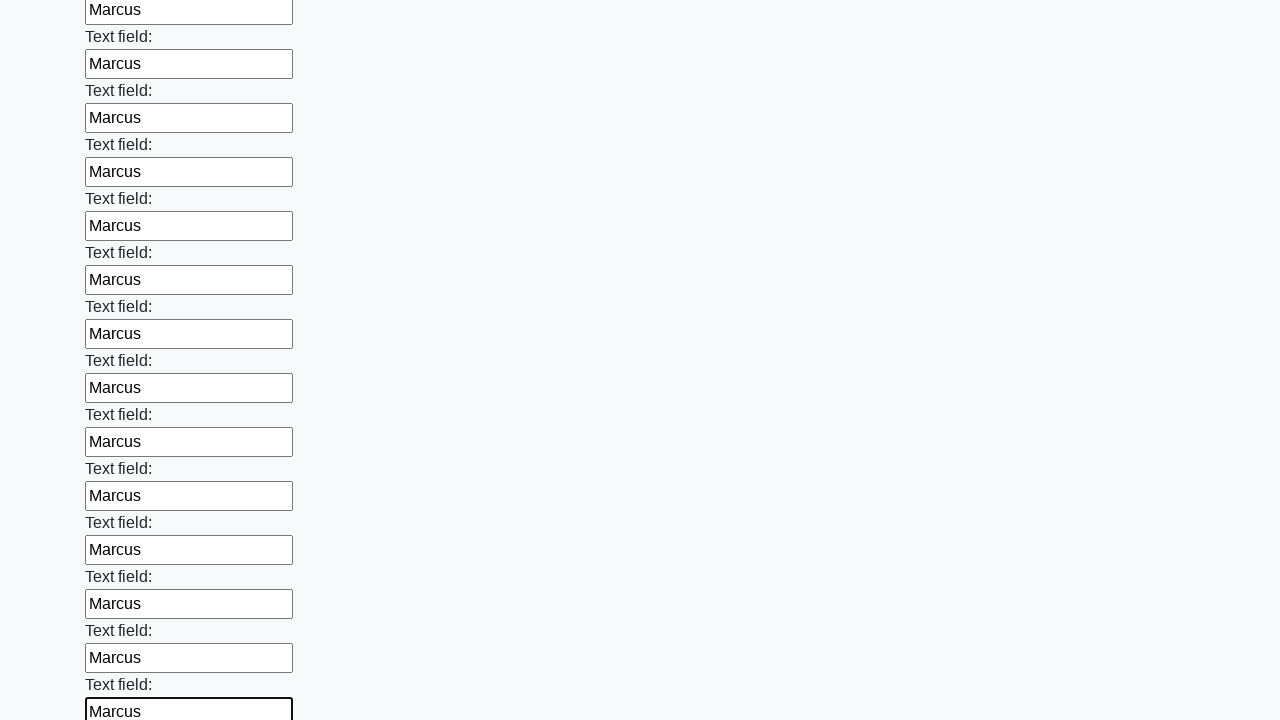

Filled input field with 'Marcus' on input >> nth=52
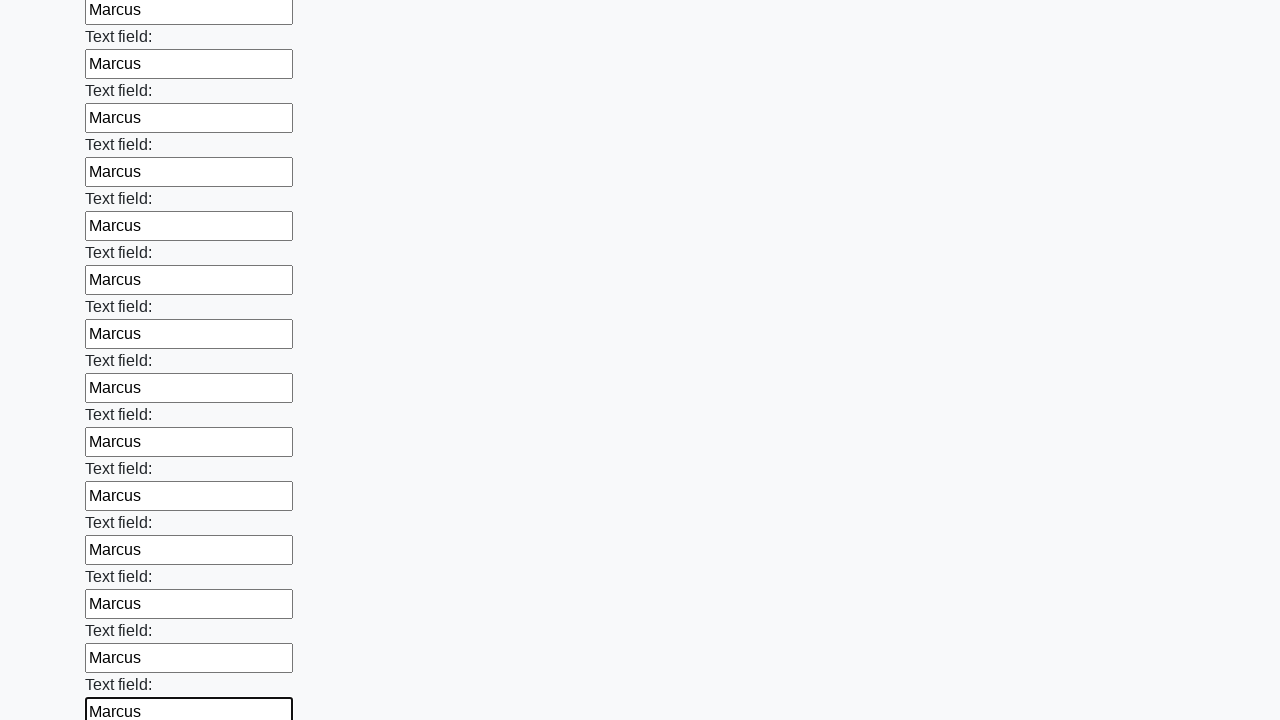

Filled input field with 'Marcus' on input >> nth=53
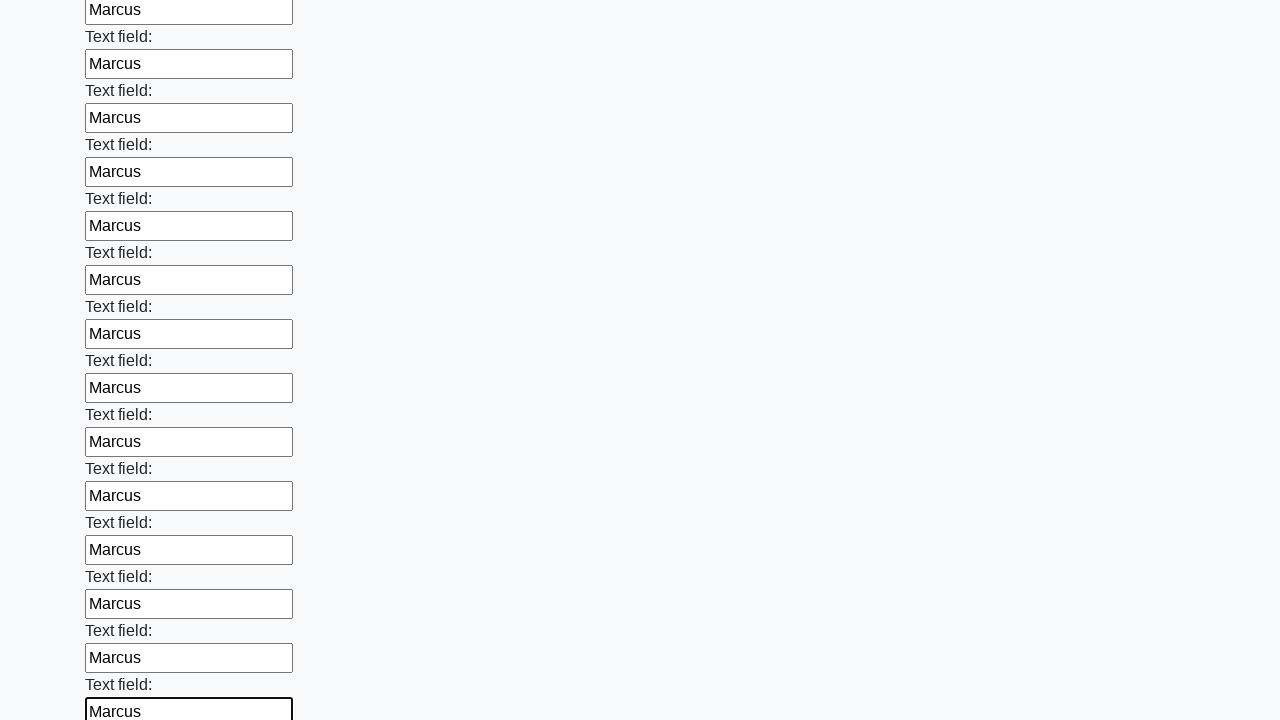

Filled input field with 'Marcus' on input >> nth=54
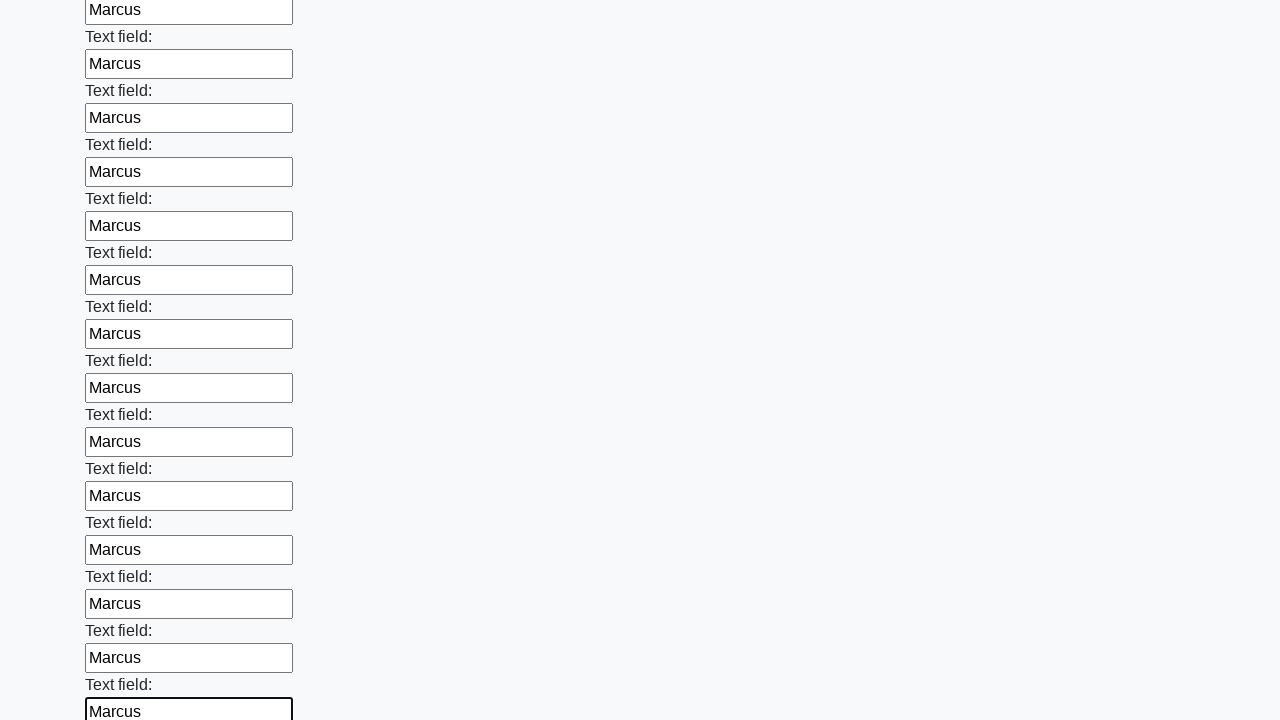

Filled input field with 'Marcus' on input >> nth=55
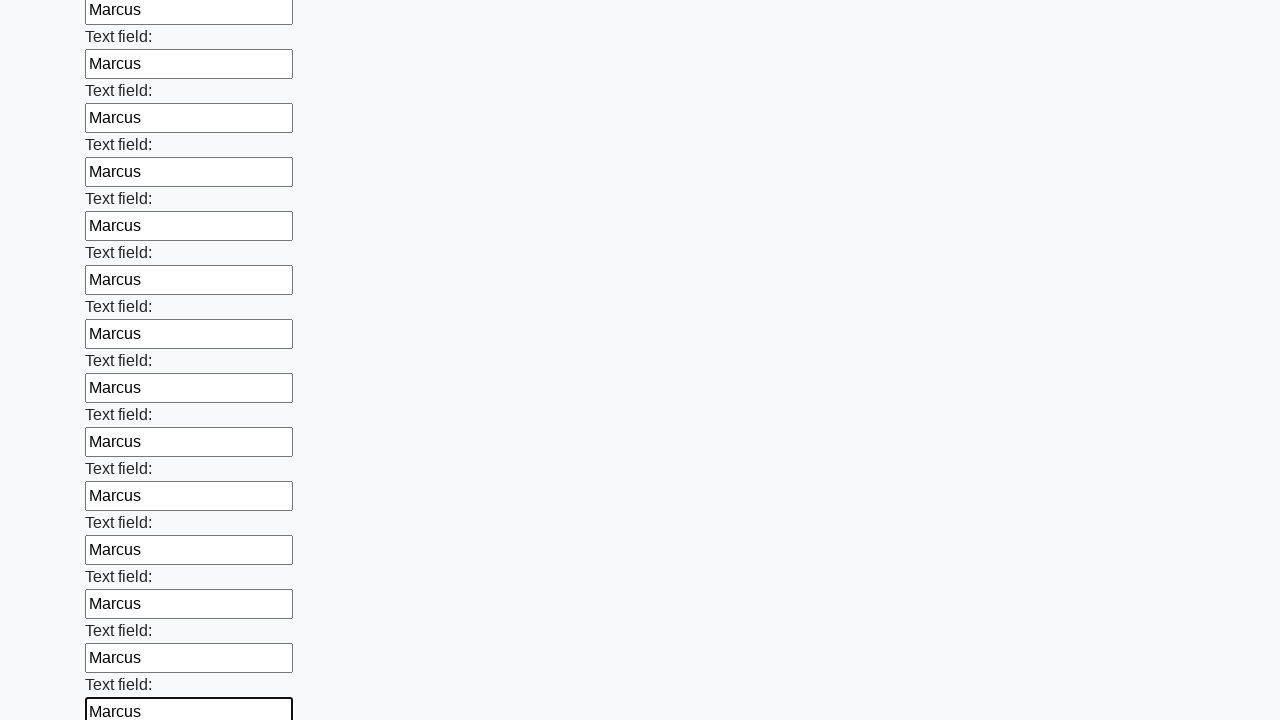

Filled input field with 'Marcus' on input >> nth=56
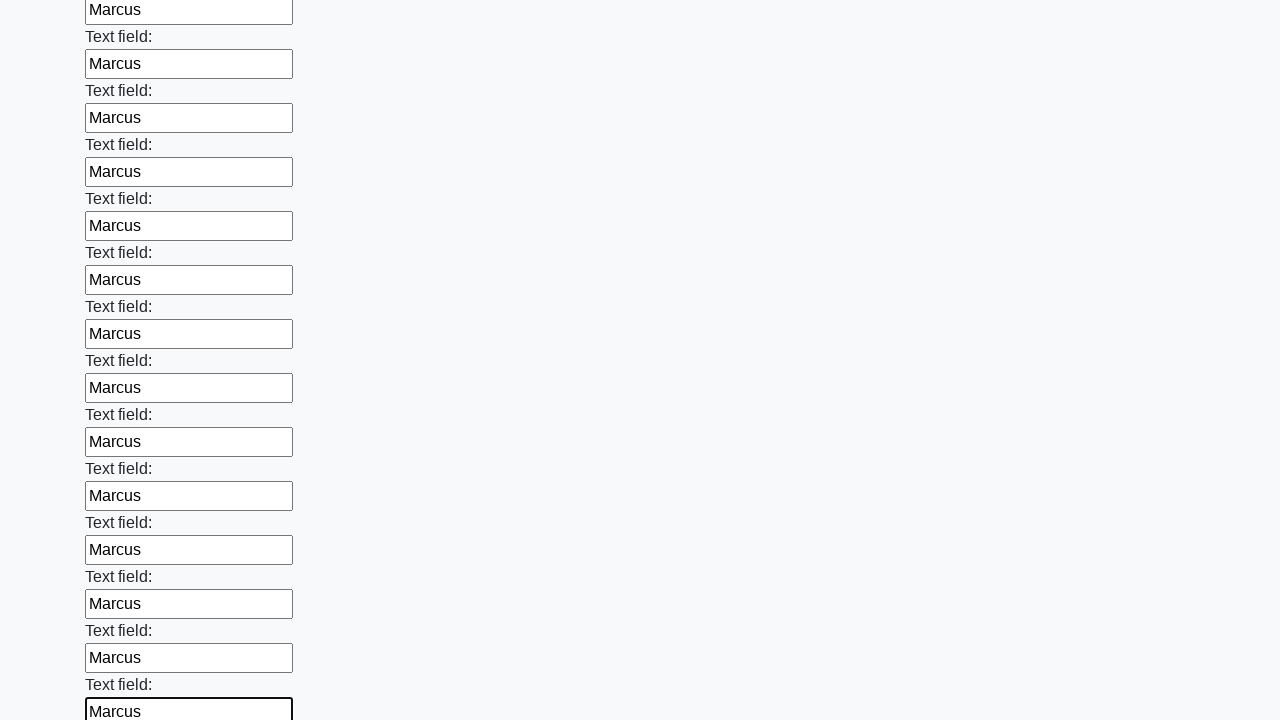

Filled input field with 'Marcus' on input >> nth=57
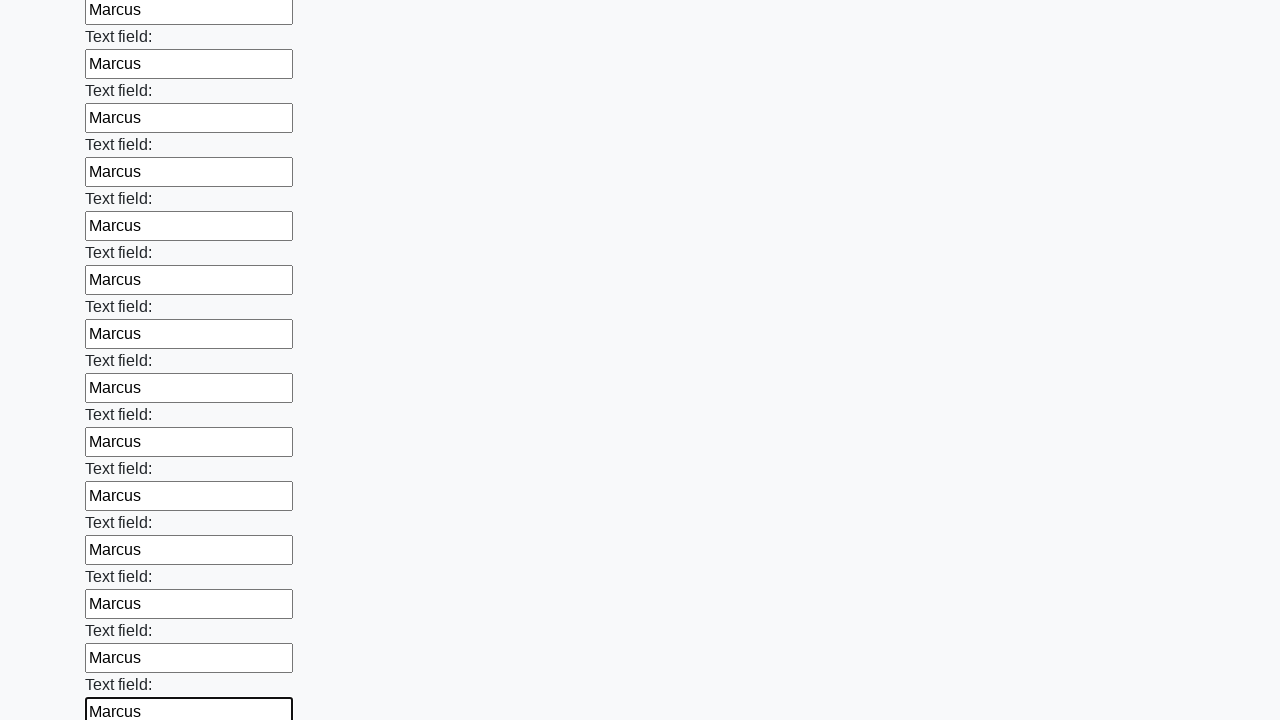

Filled input field with 'Marcus' on input >> nth=58
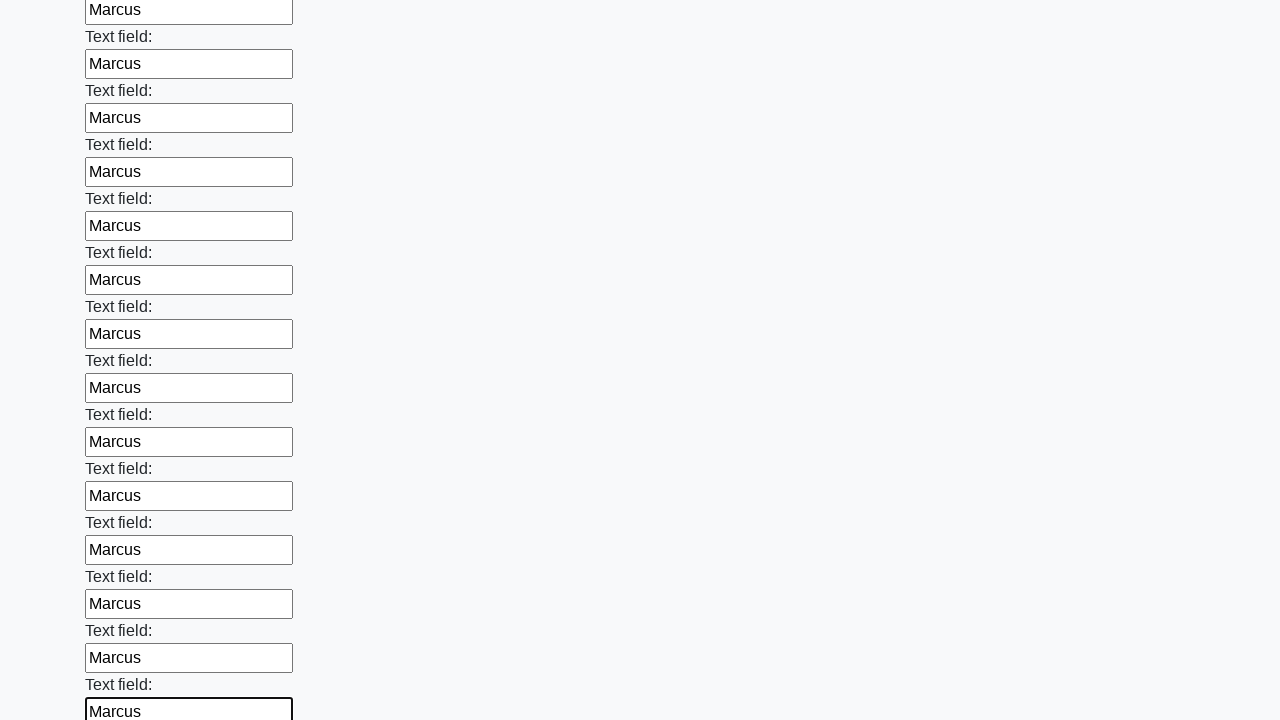

Filled input field with 'Marcus' on input >> nth=59
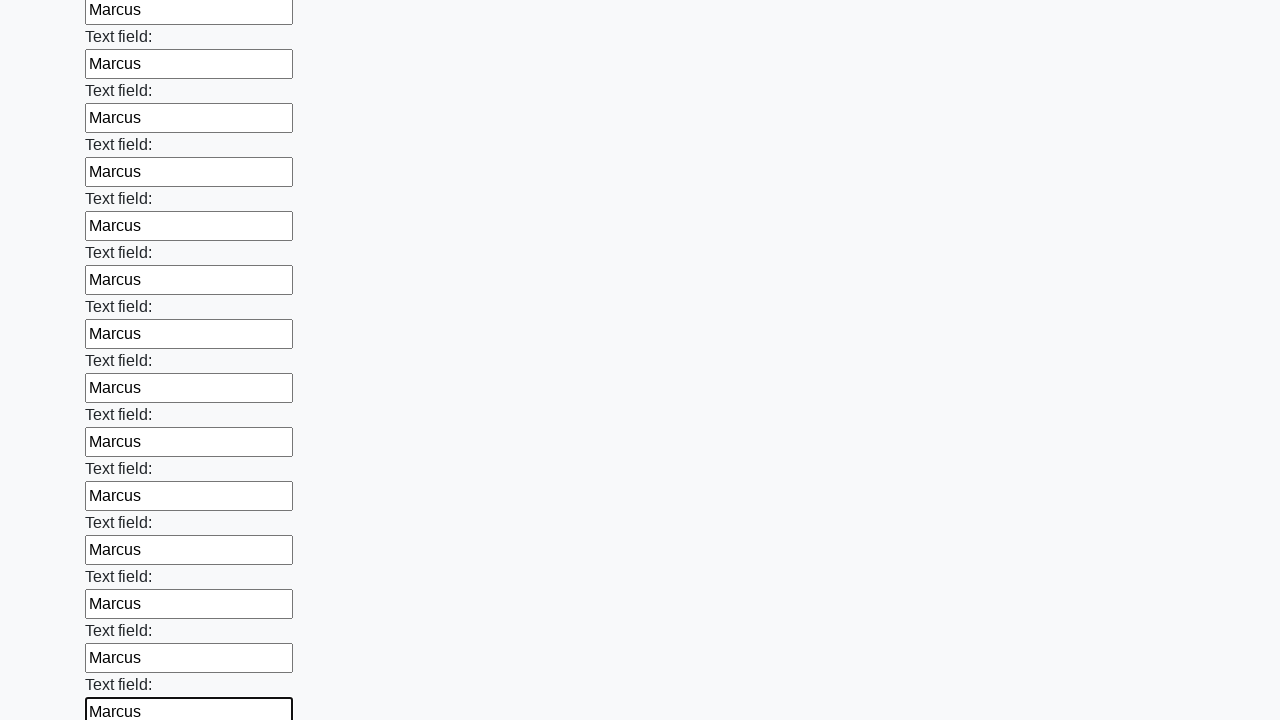

Filled input field with 'Marcus' on input >> nth=60
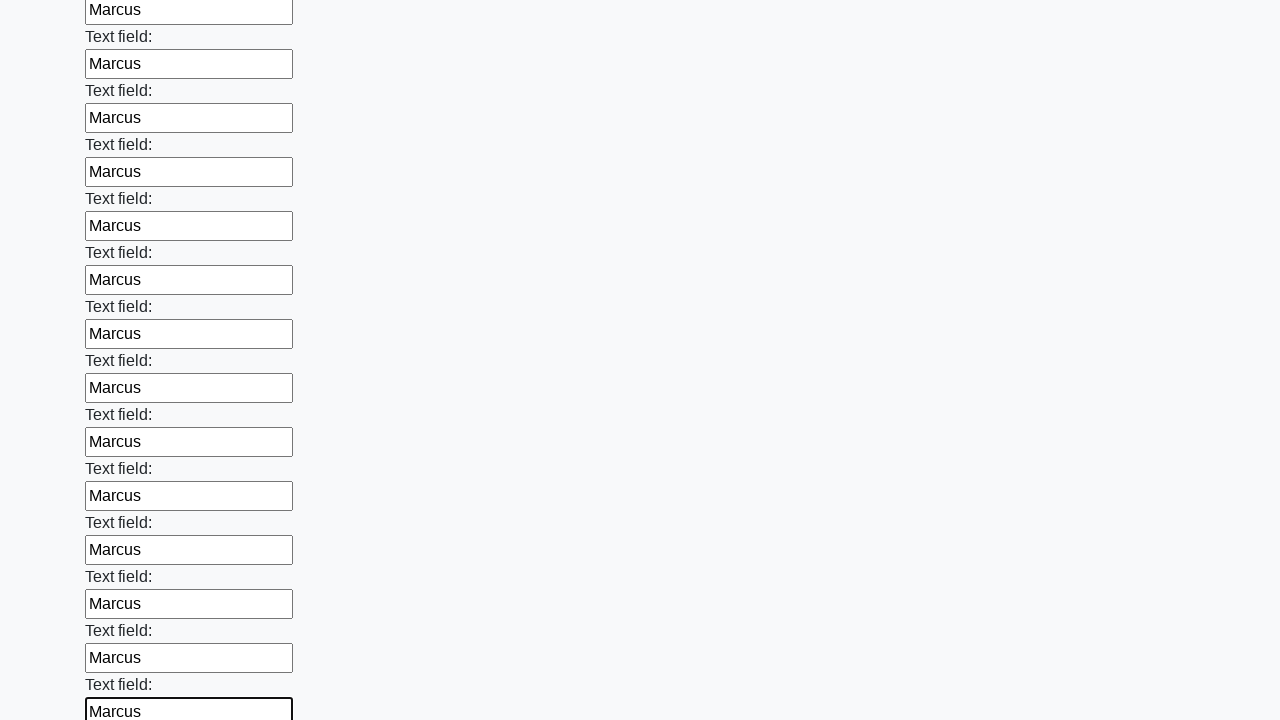

Filled input field with 'Marcus' on input >> nth=61
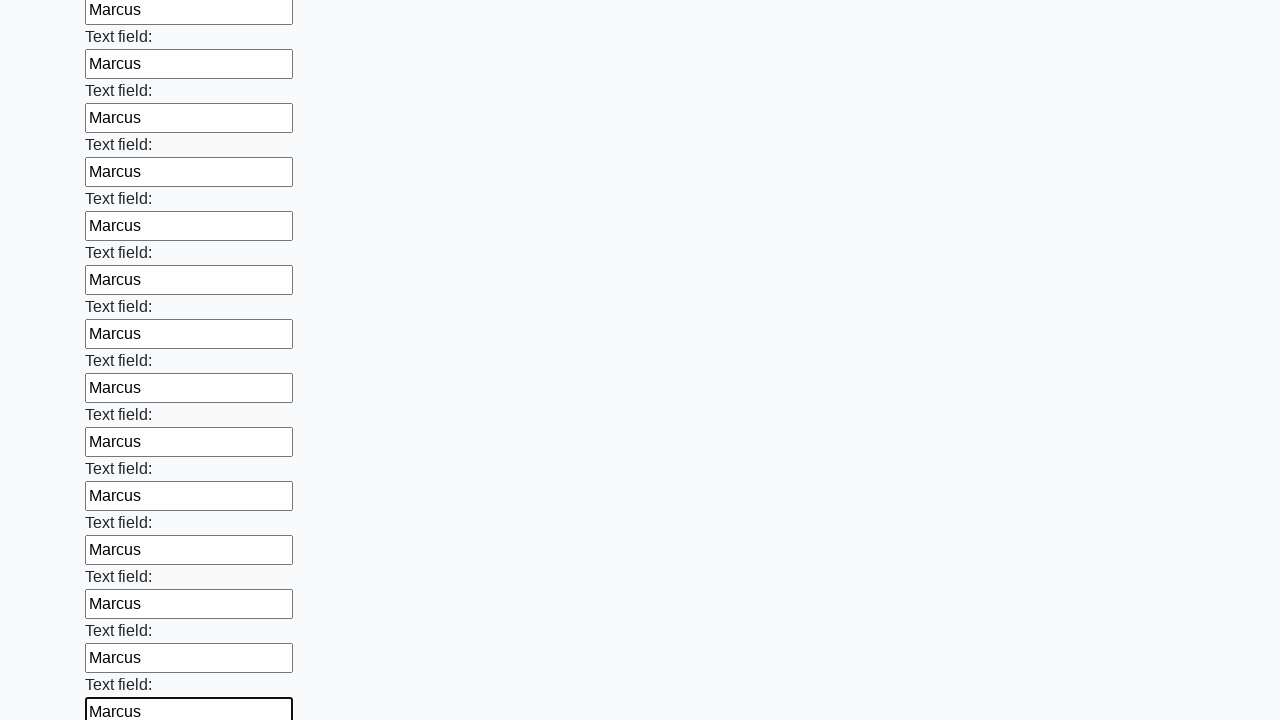

Filled input field with 'Marcus' on input >> nth=62
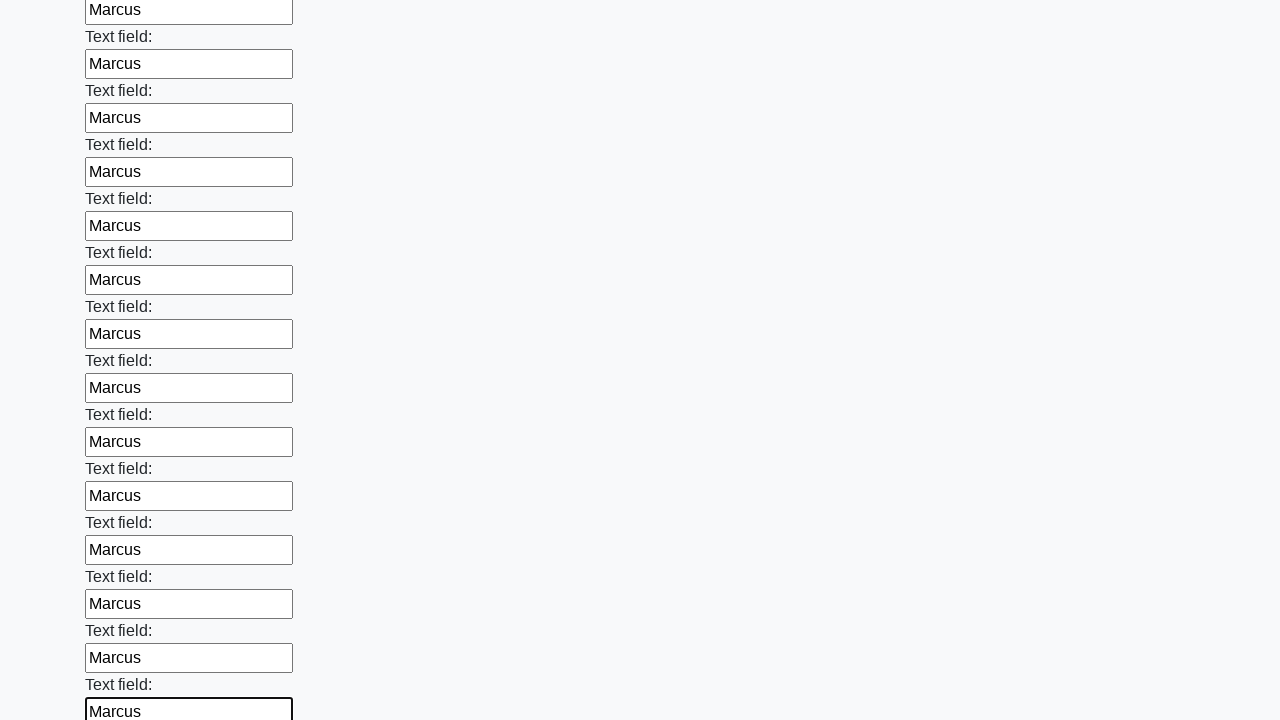

Filled input field with 'Marcus' on input >> nth=63
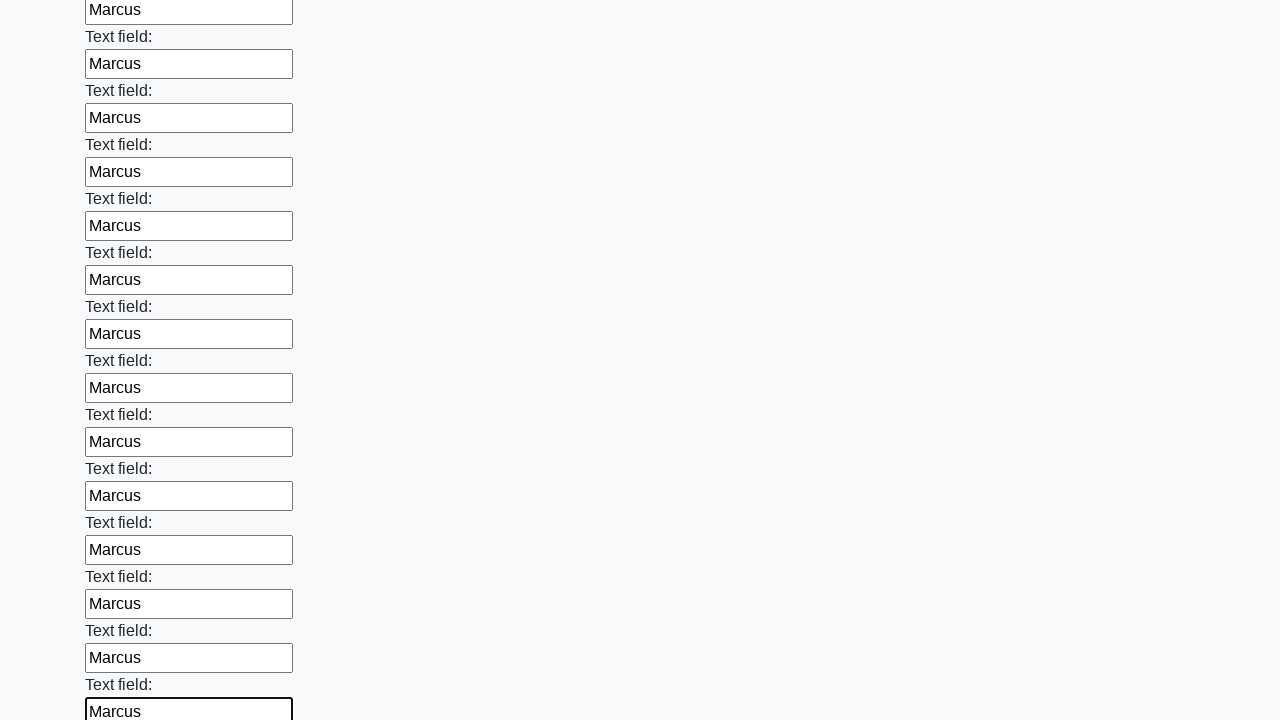

Filled input field with 'Marcus' on input >> nth=64
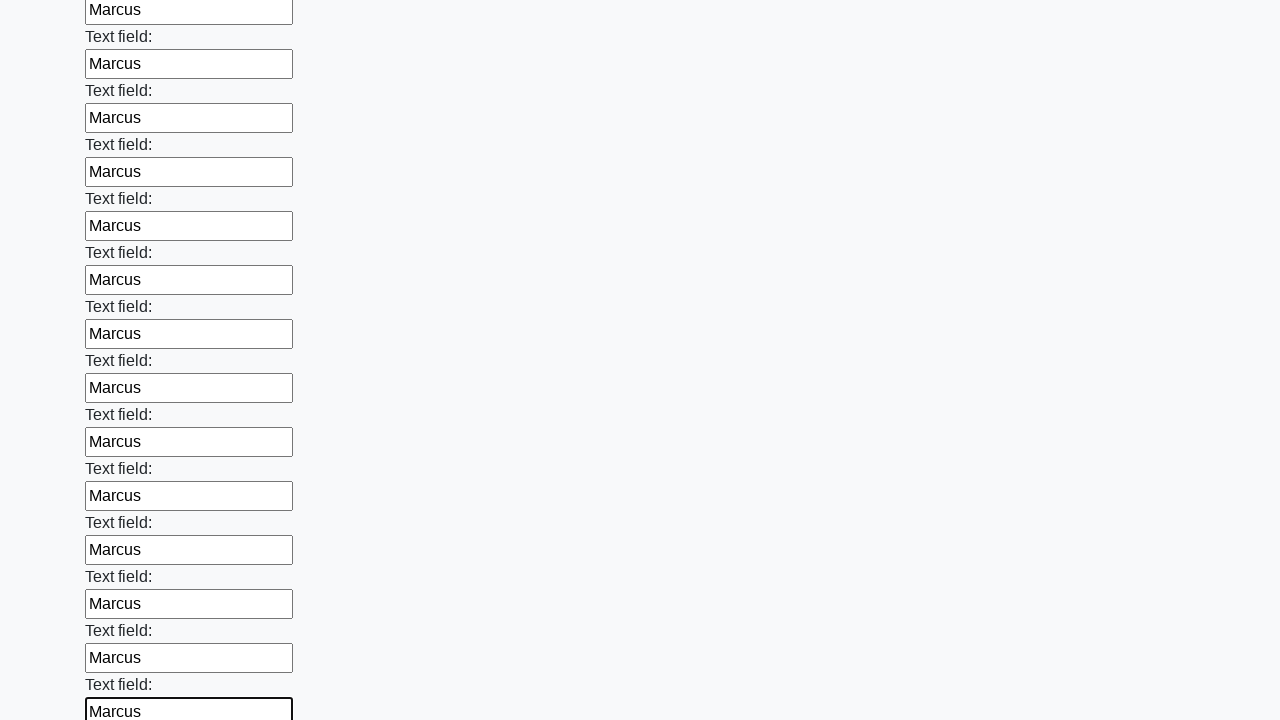

Filled input field with 'Marcus' on input >> nth=65
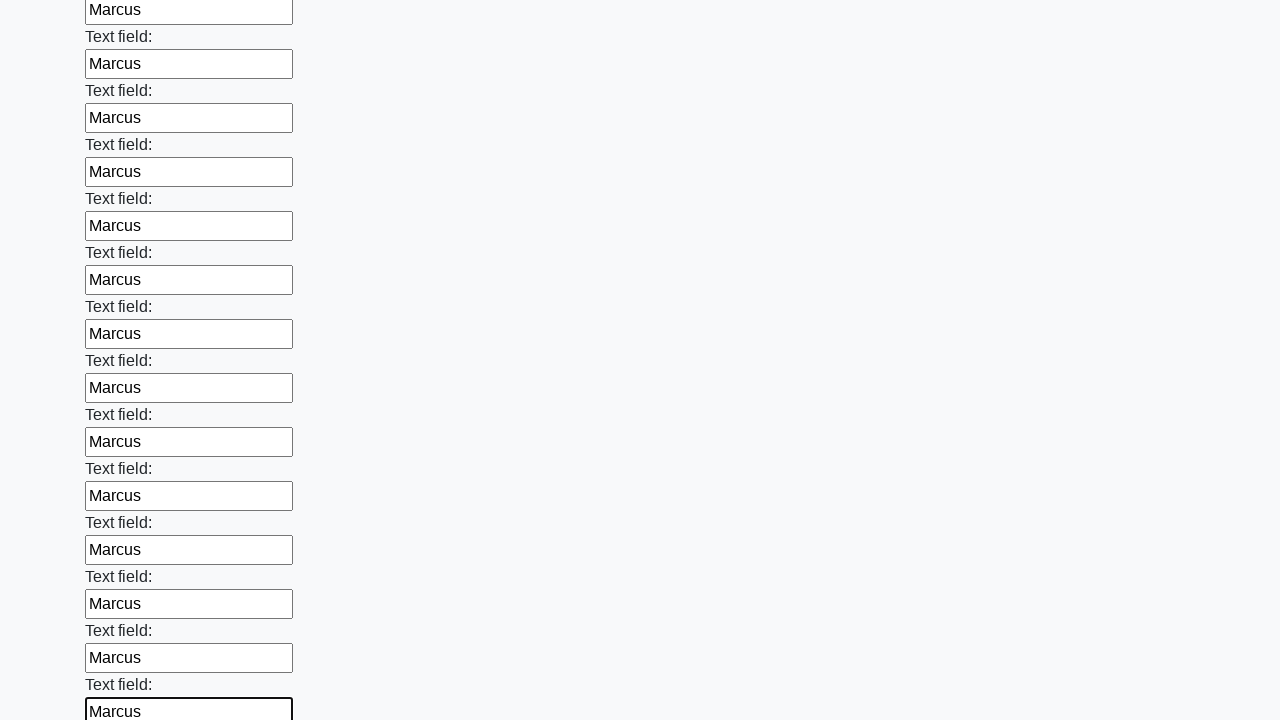

Filled input field with 'Marcus' on input >> nth=66
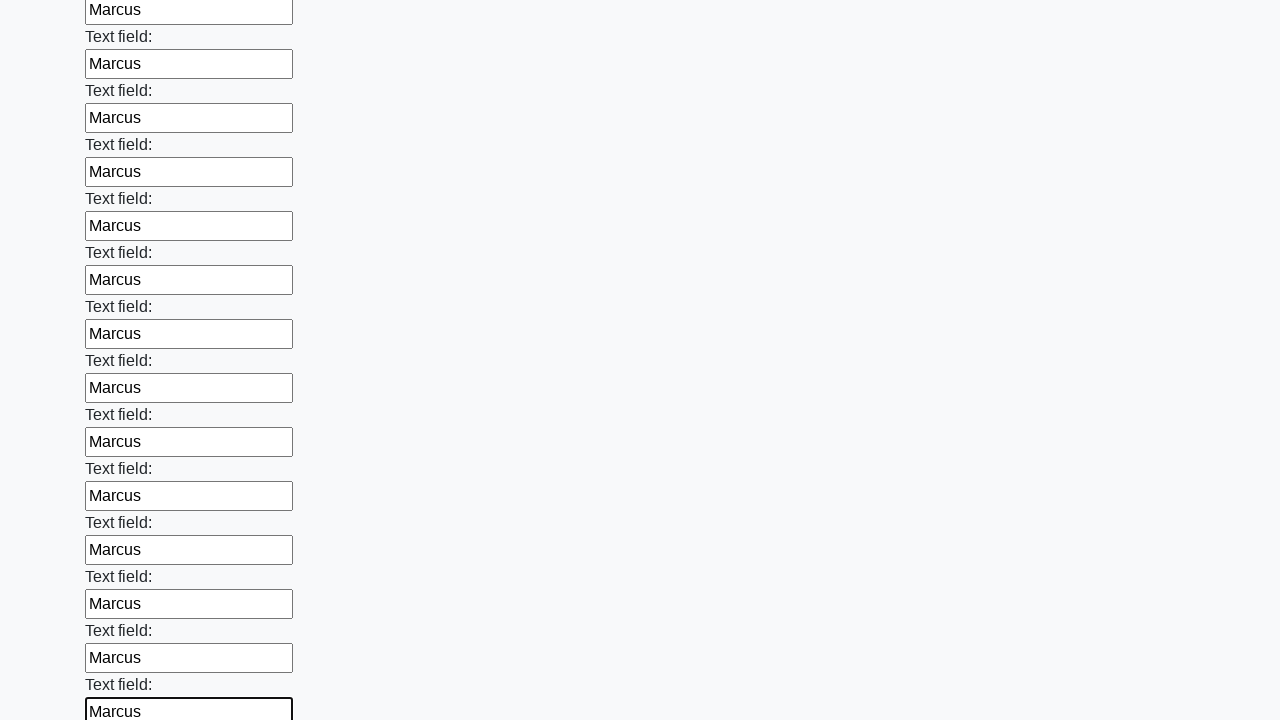

Filled input field with 'Marcus' on input >> nth=67
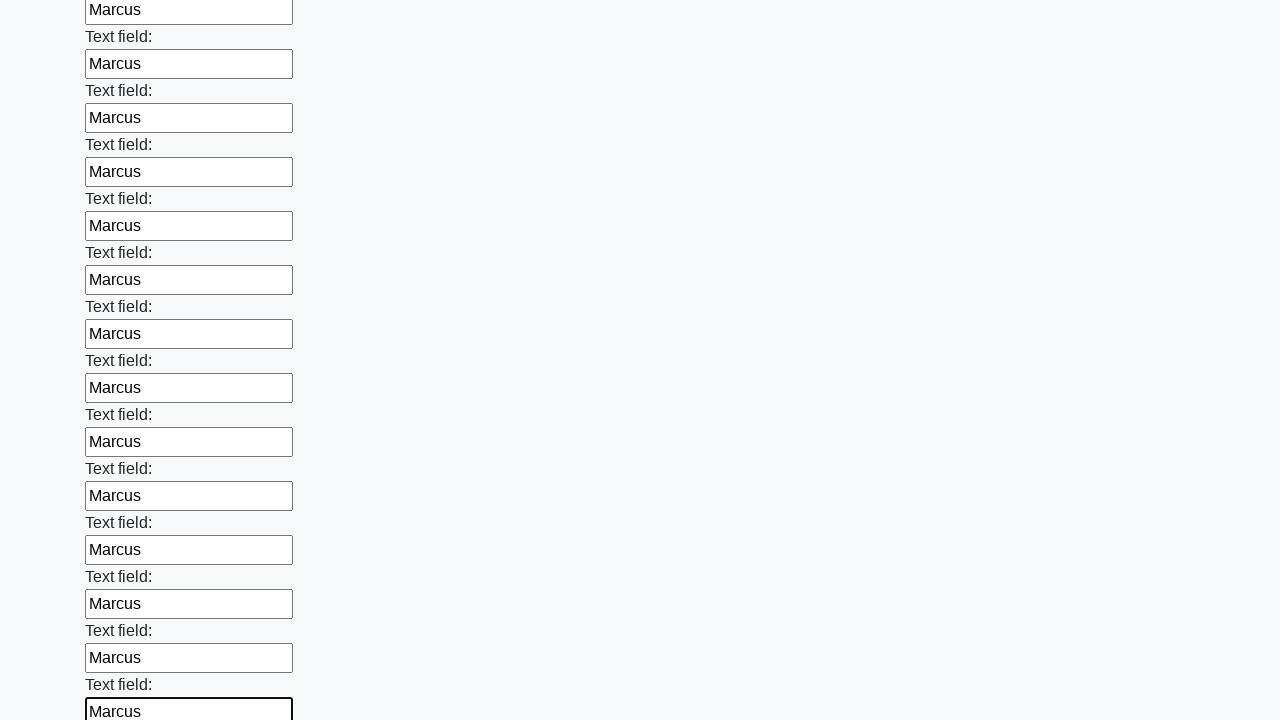

Filled input field with 'Marcus' on input >> nth=68
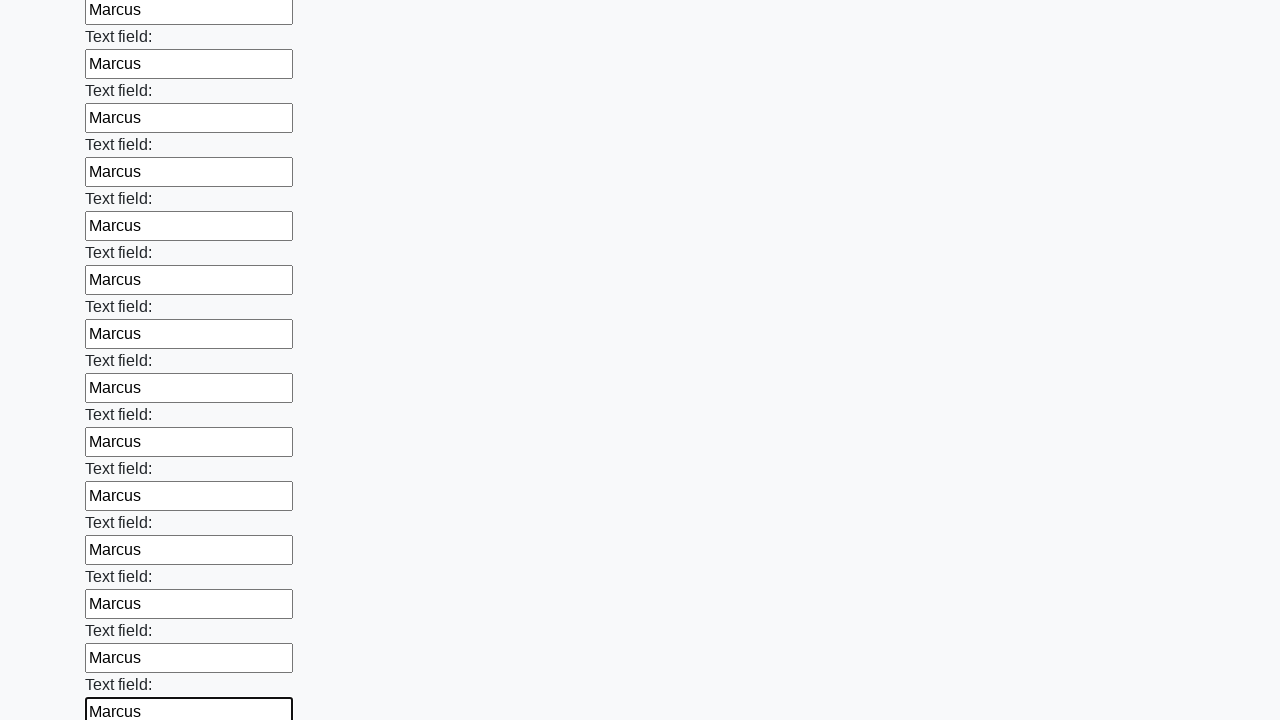

Filled input field with 'Marcus' on input >> nth=69
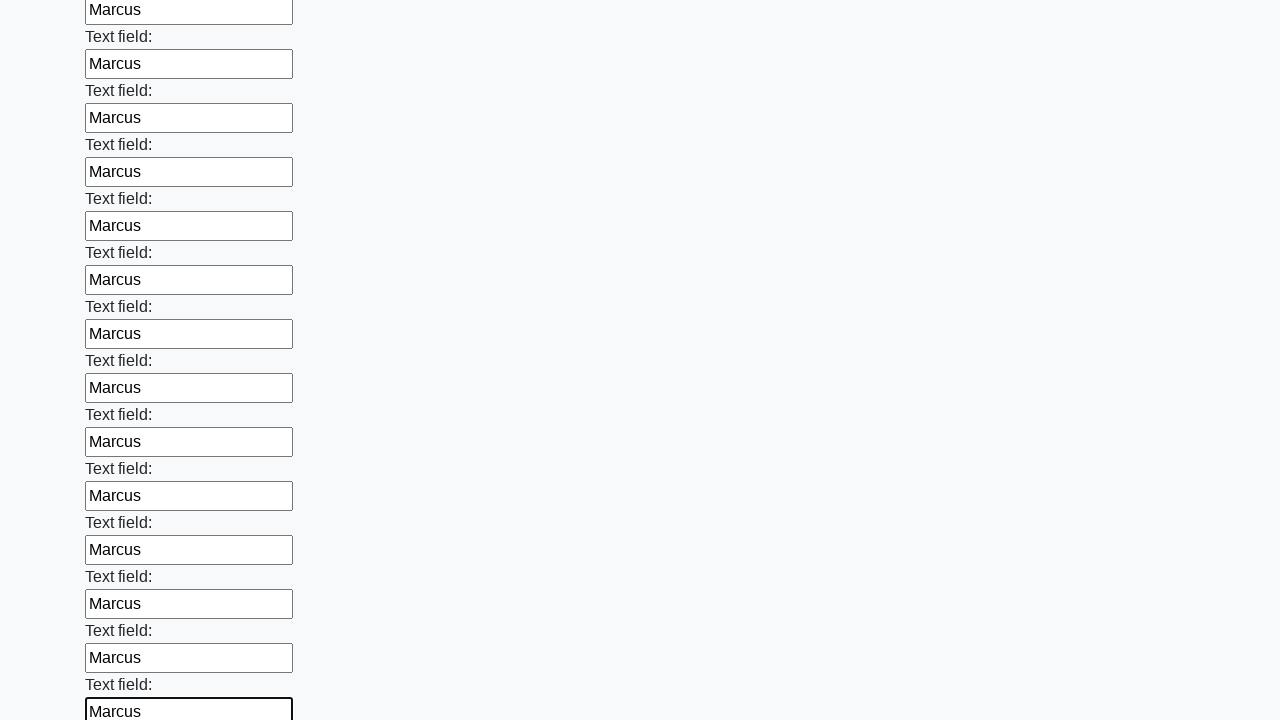

Filled input field with 'Marcus' on input >> nth=70
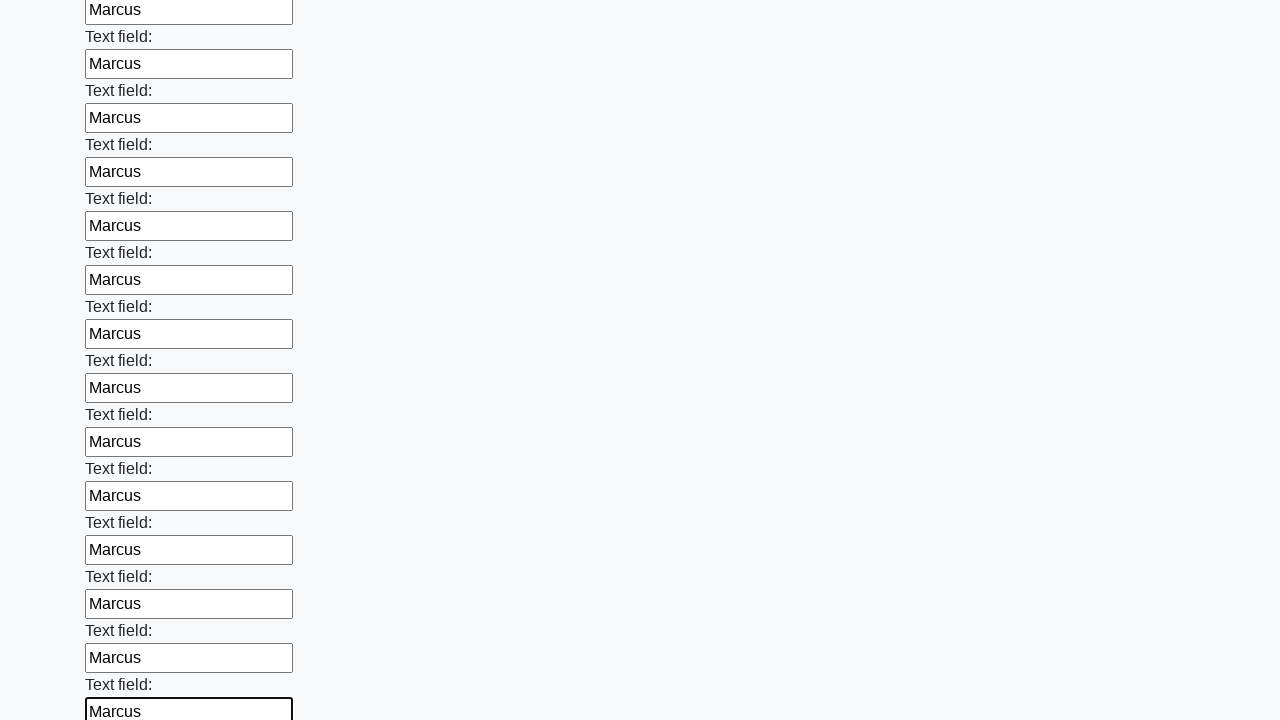

Filled input field with 'Marcus' on input >> nth=71
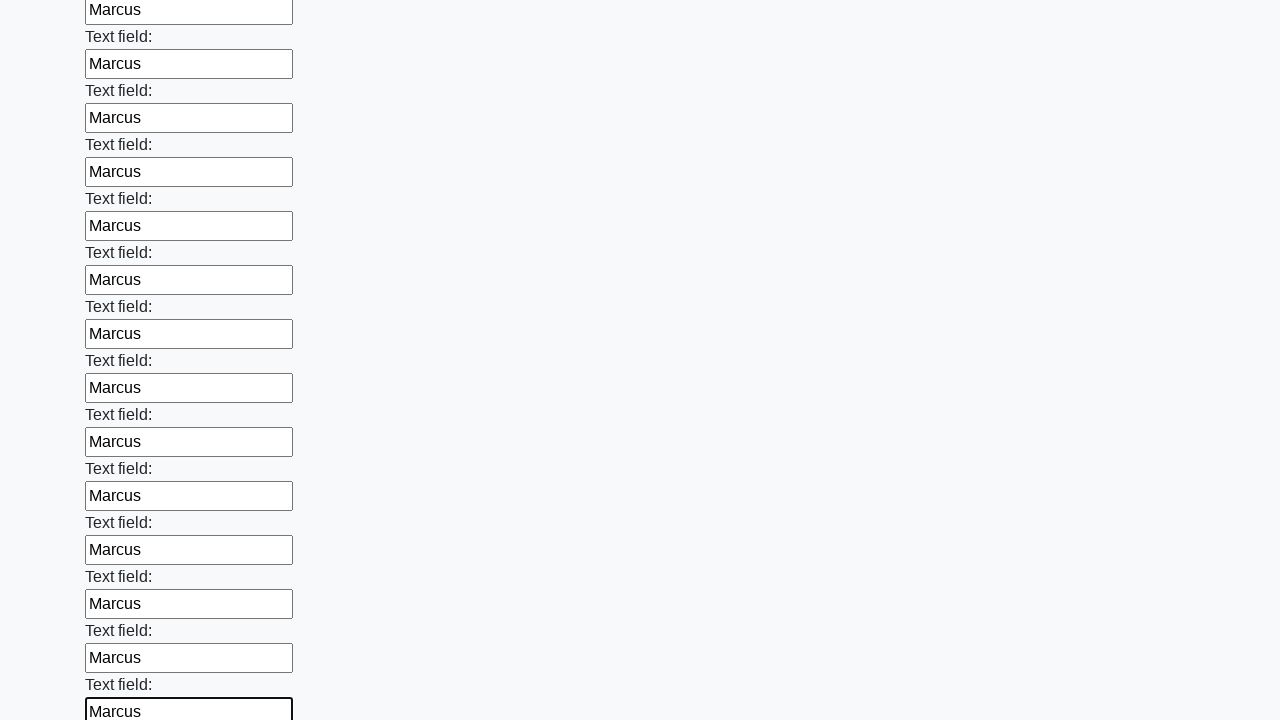

Filled input field with 'Marcus' on input >> nth=72
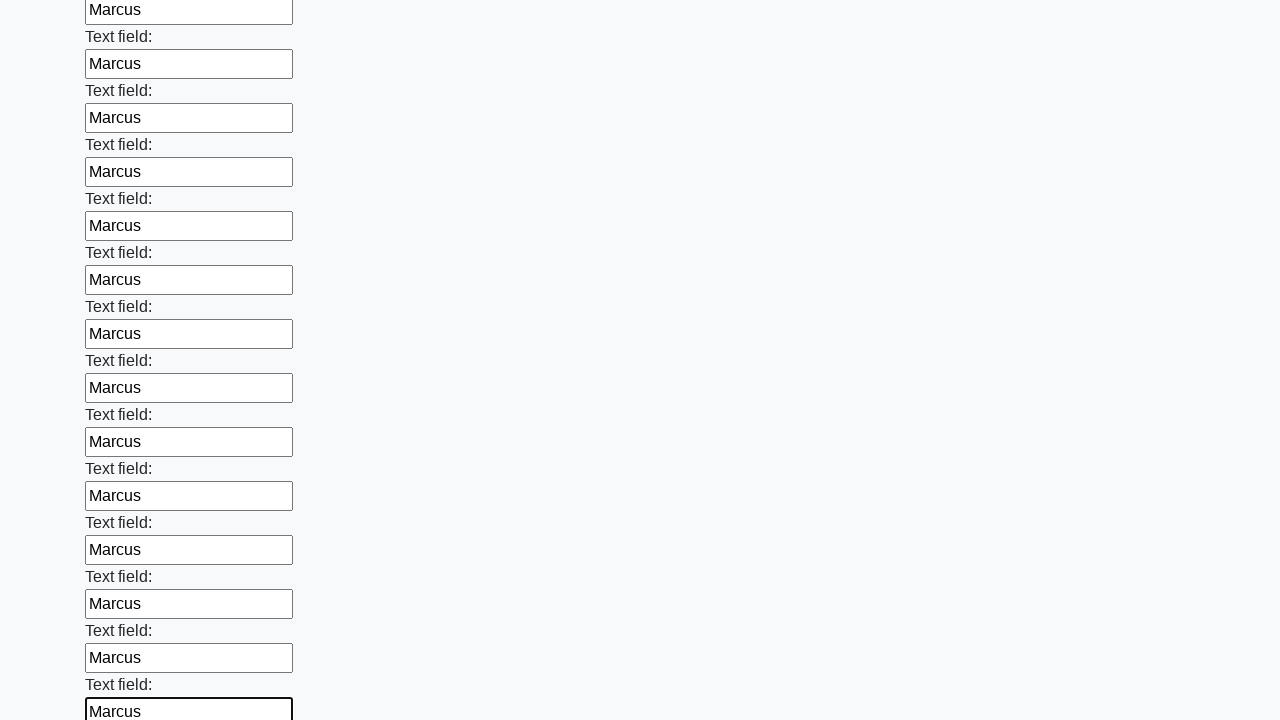

Filled input field with 'Marcus' on input >> nth=73
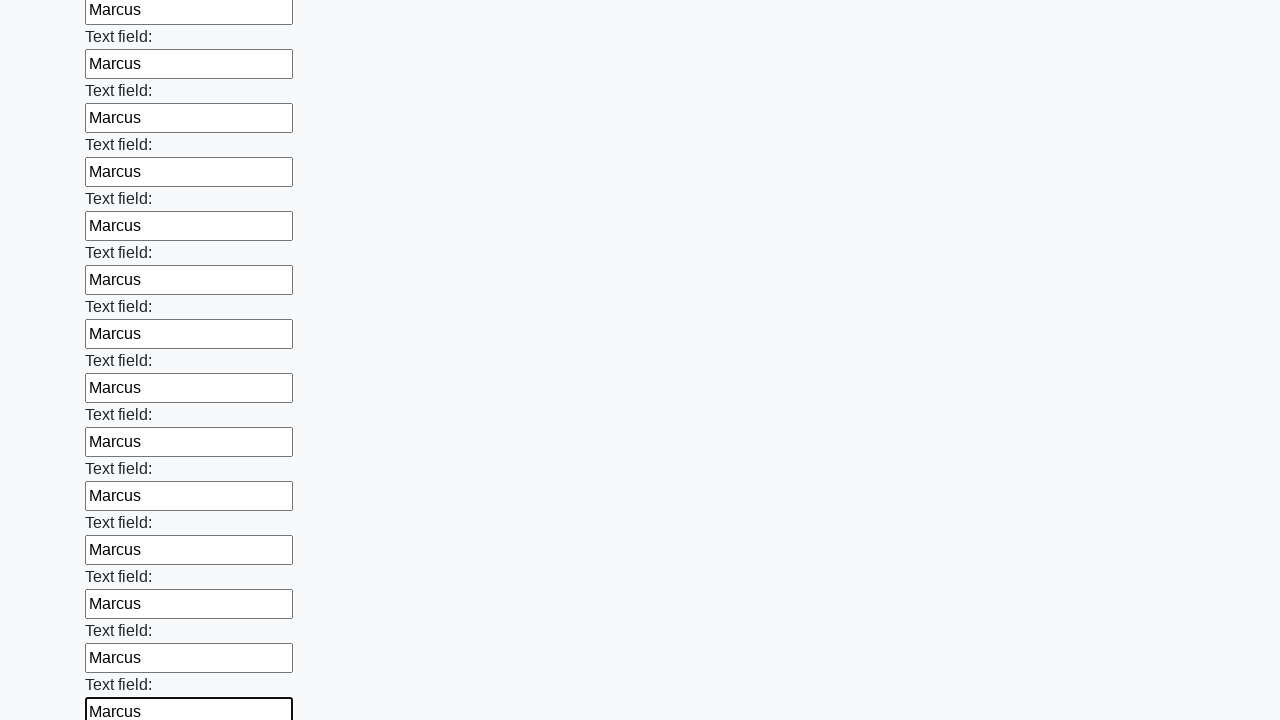

Filled input field with 'Marcus' on input >> nth=74
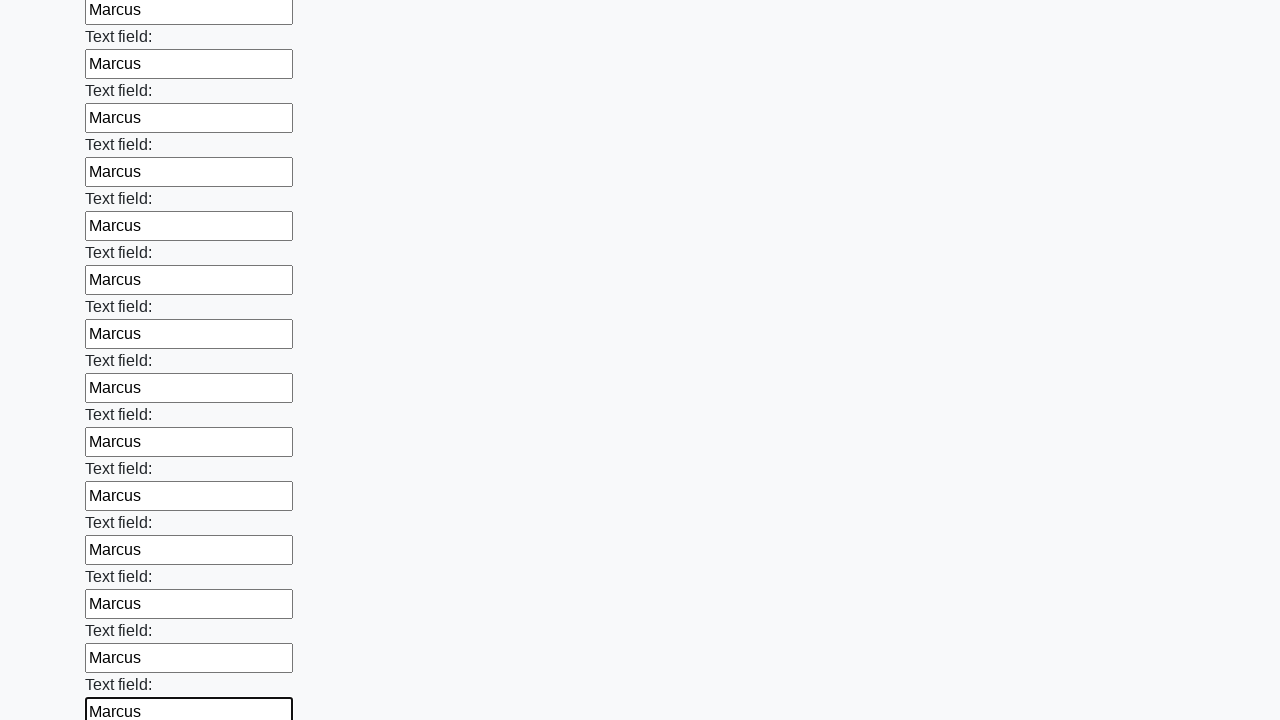

Filled input field with 'Marcus' on input >> nth=75
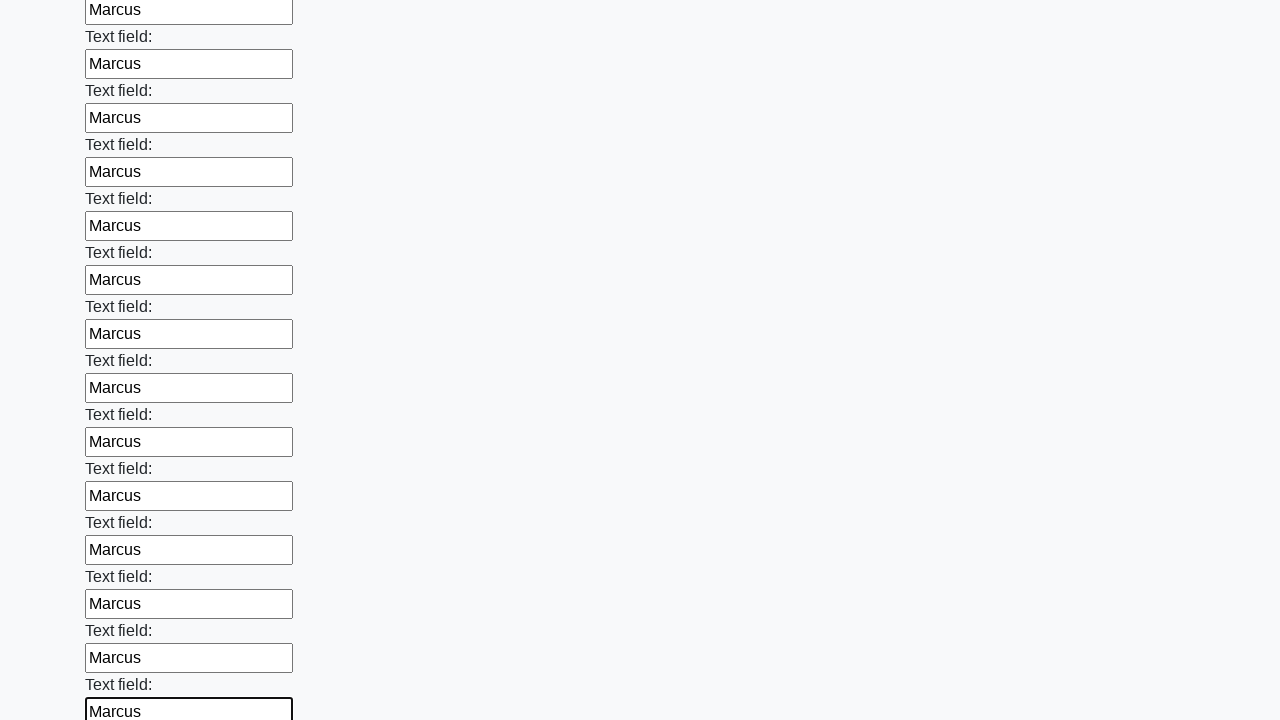

Filled input field with 'Marcus' on input >> nth=76
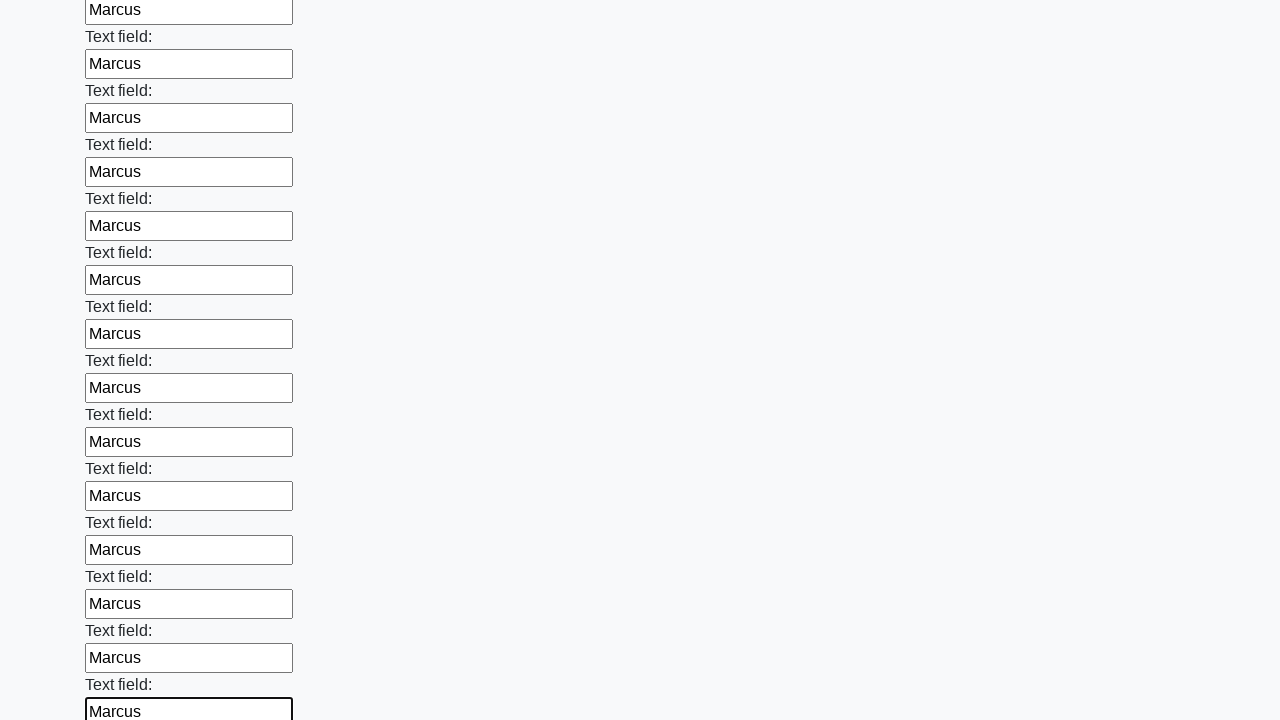

Filled input field with 'Marcus' on input >> nth=77
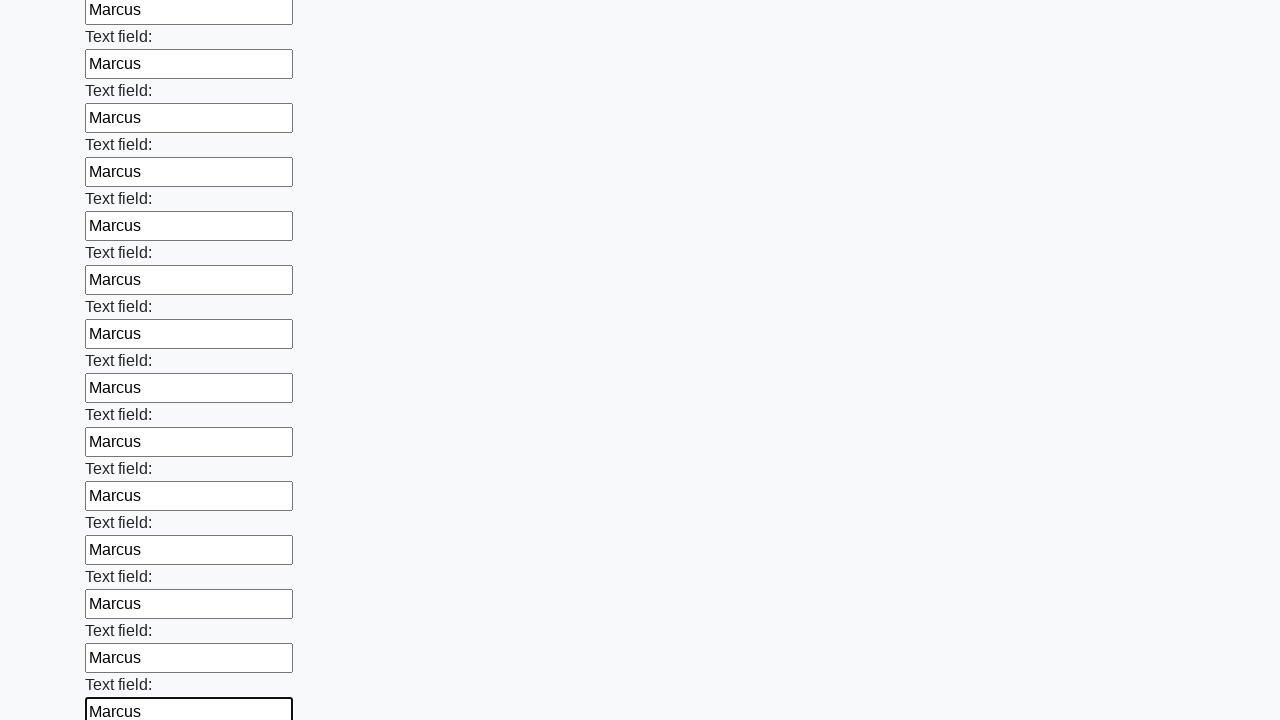

Filled input field with 'Marcus' on input >> nth=78
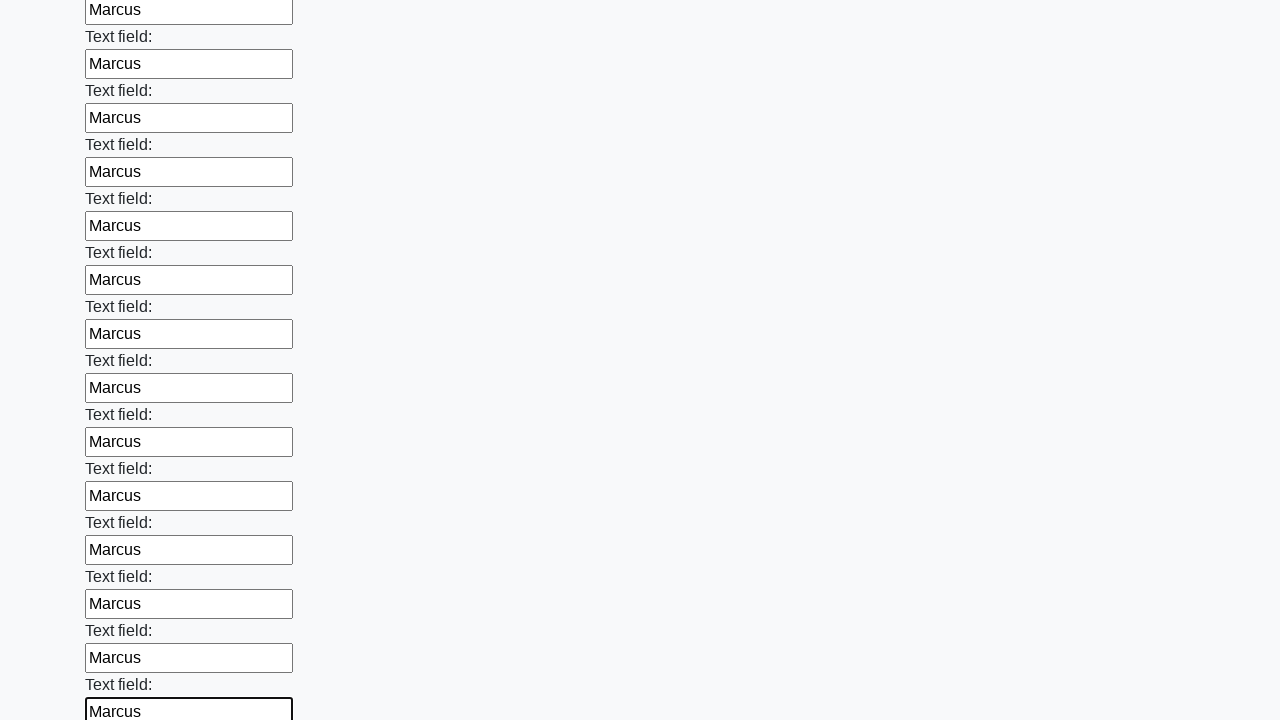

Filled input field with 'Marcus' on input >> nth=79
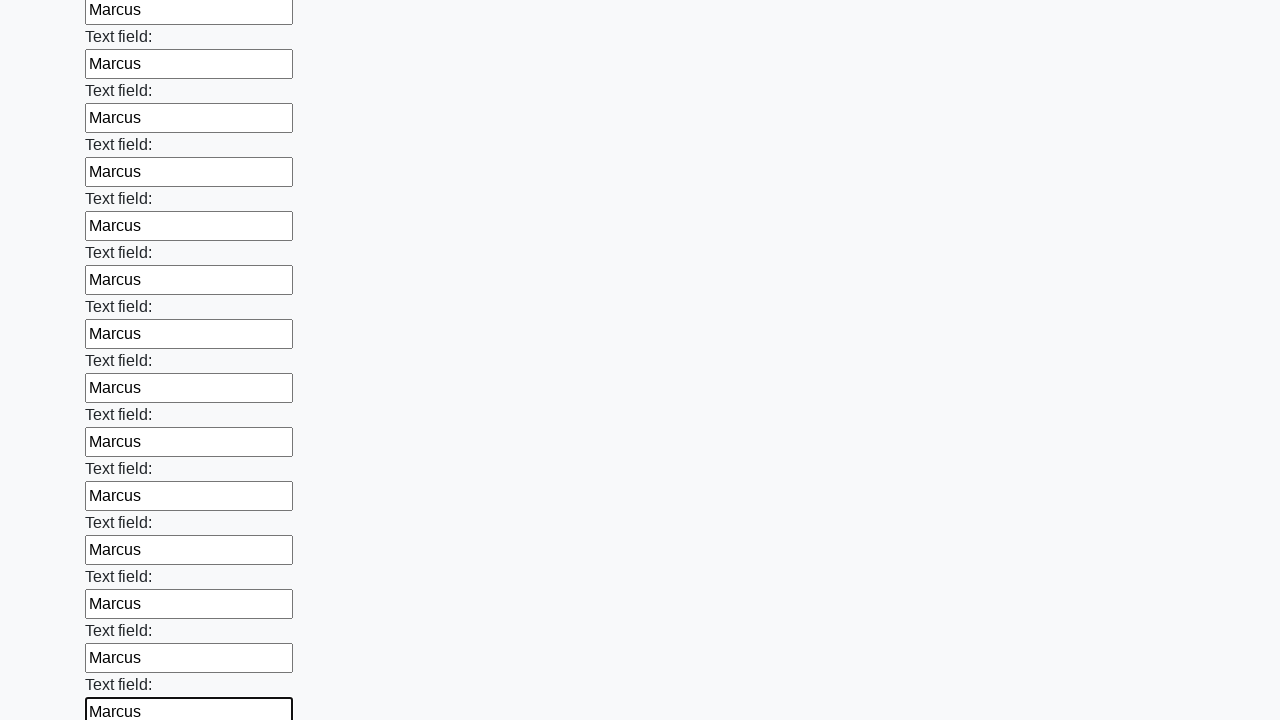

Filled input field with 'Marcus' on input >> nth=80
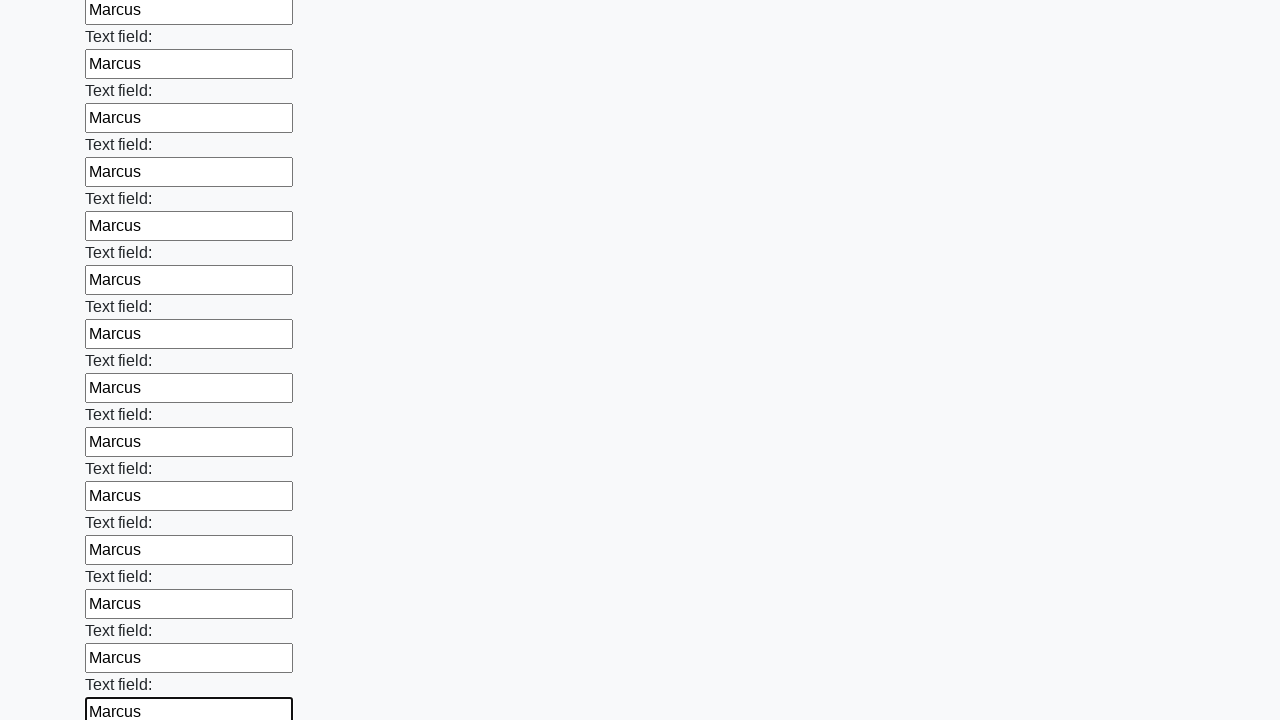

Filled input field with 'Marcus' on input >> nth=81
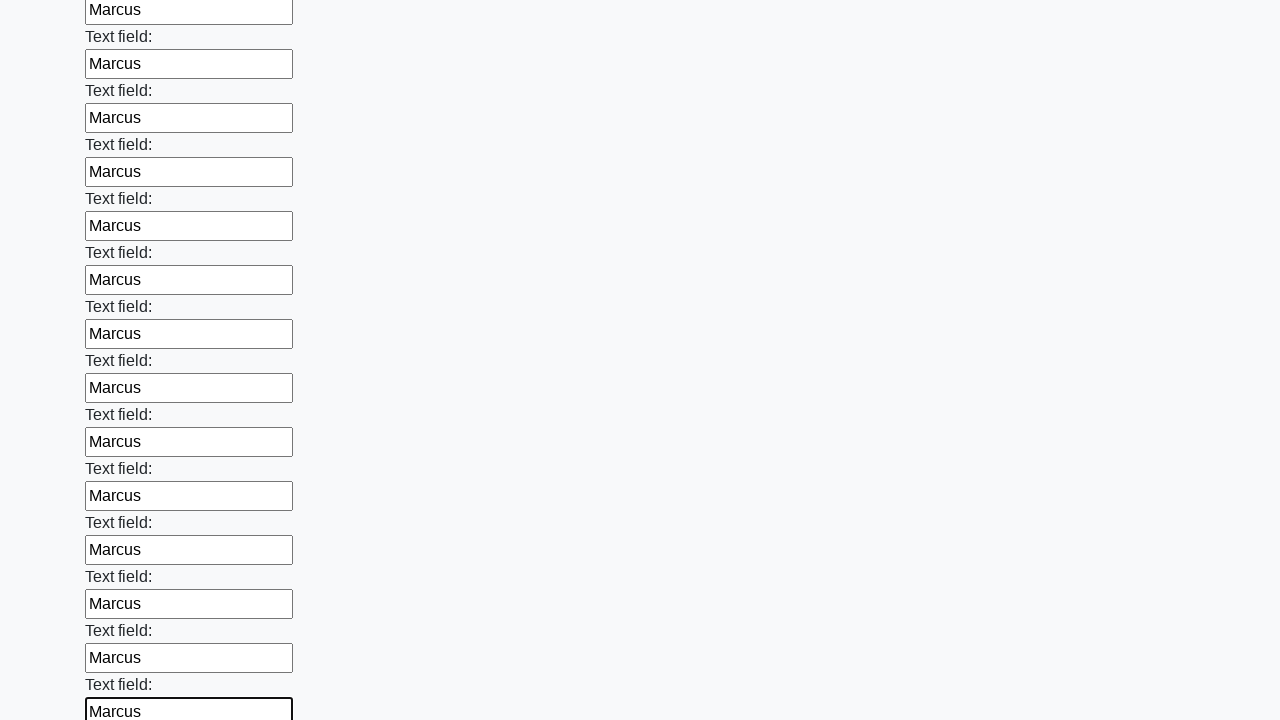

Filled input field with 'Marcus' on input >> nth=82
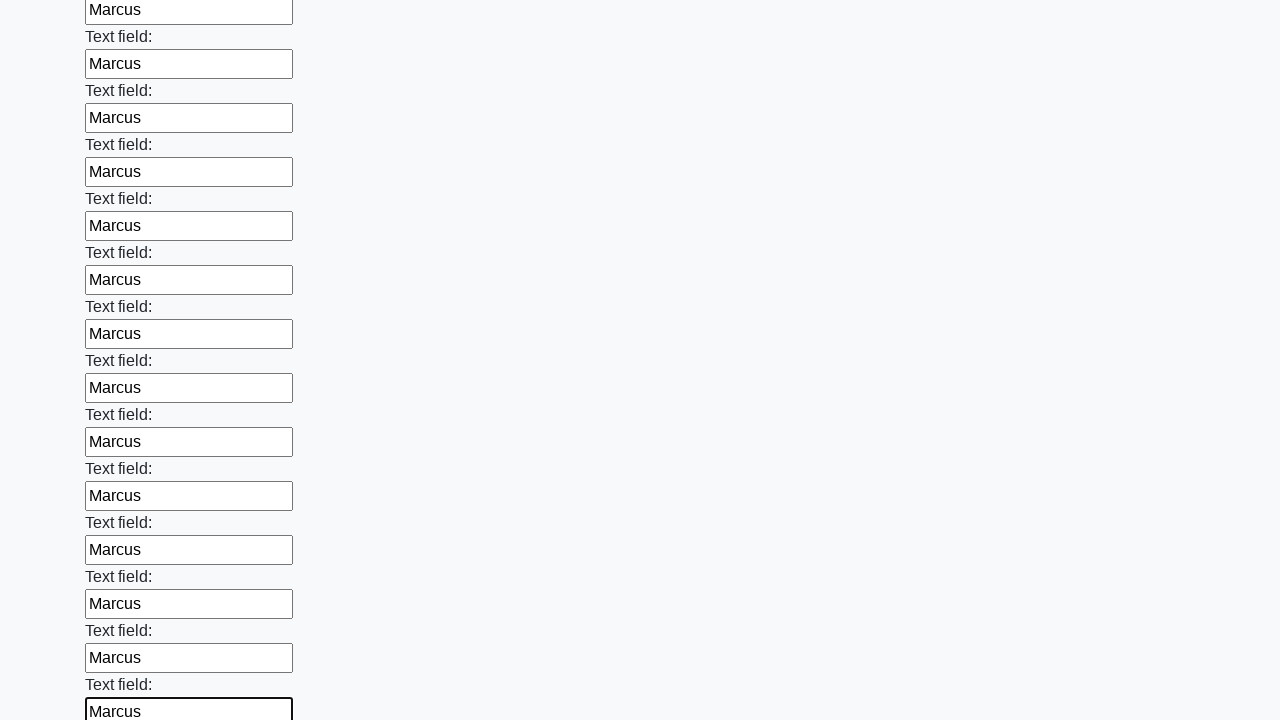

Filled input field with 'Marcus' on input >> nth=83
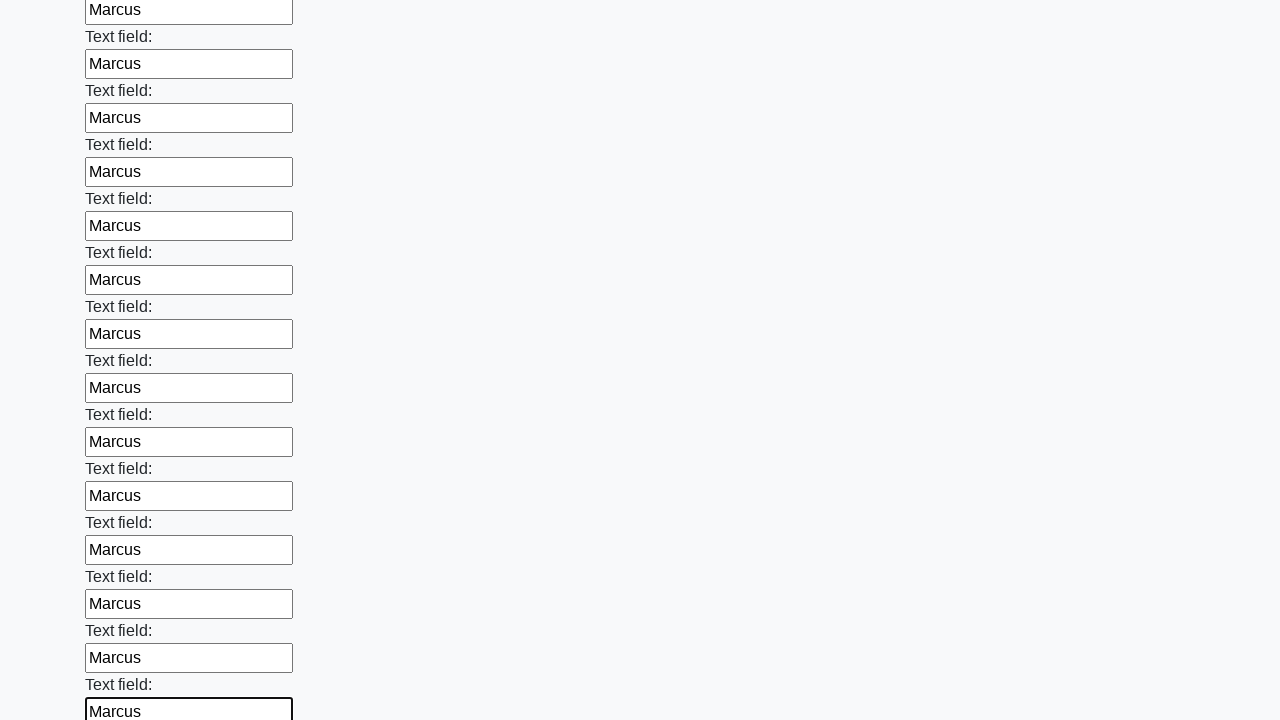

Filled input field with 'Marcus' on input >> nth=84
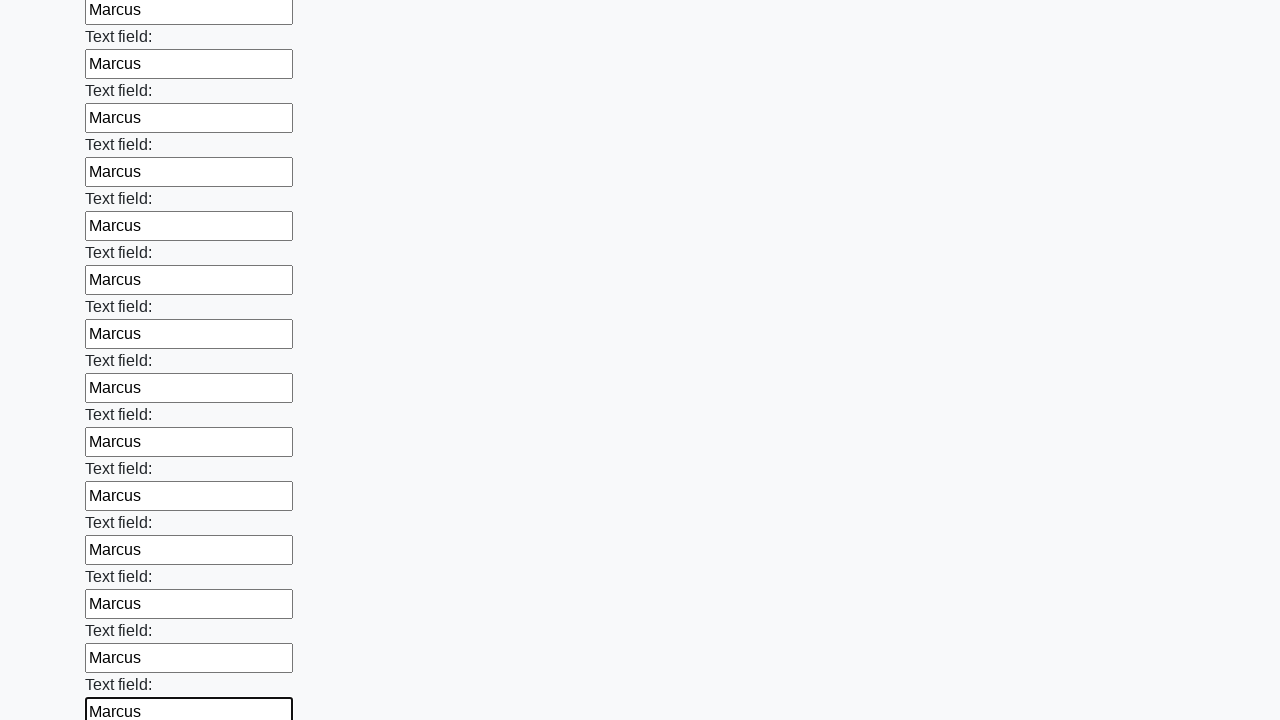

Filled input field with 'Marcus' on input >> nth=85
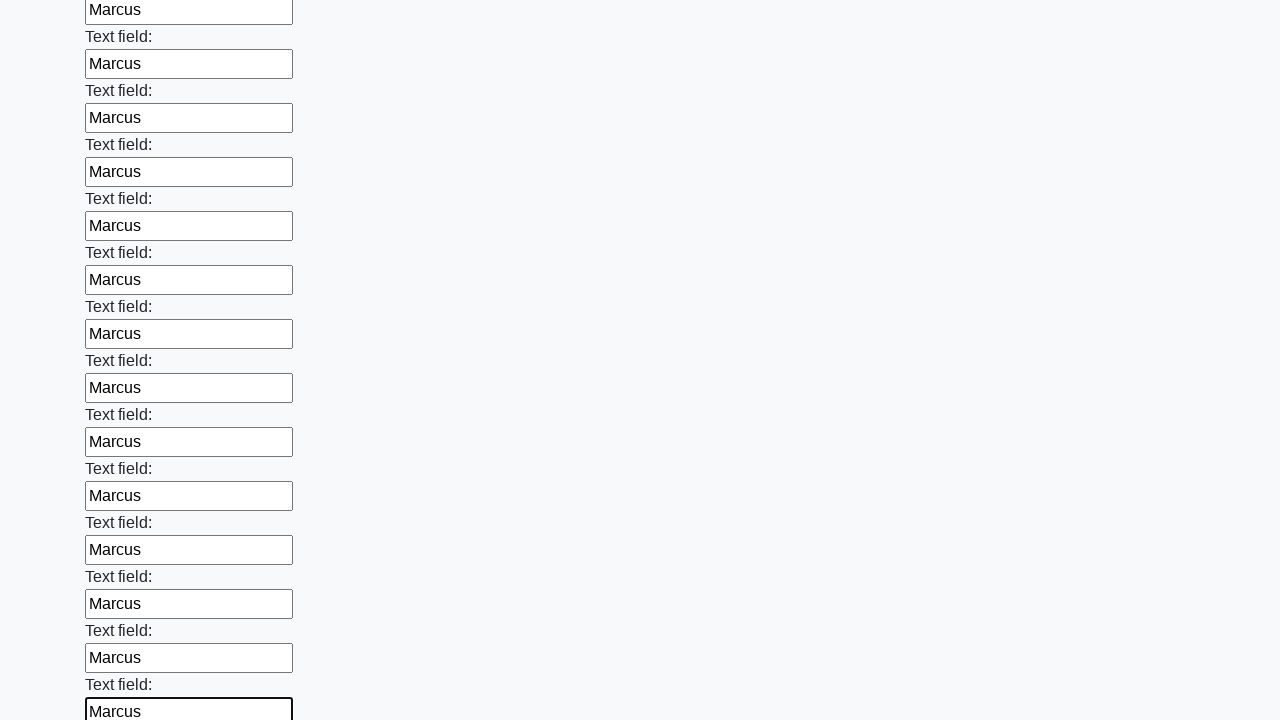

Filled input field with 'Marcus' on input >> nth=86
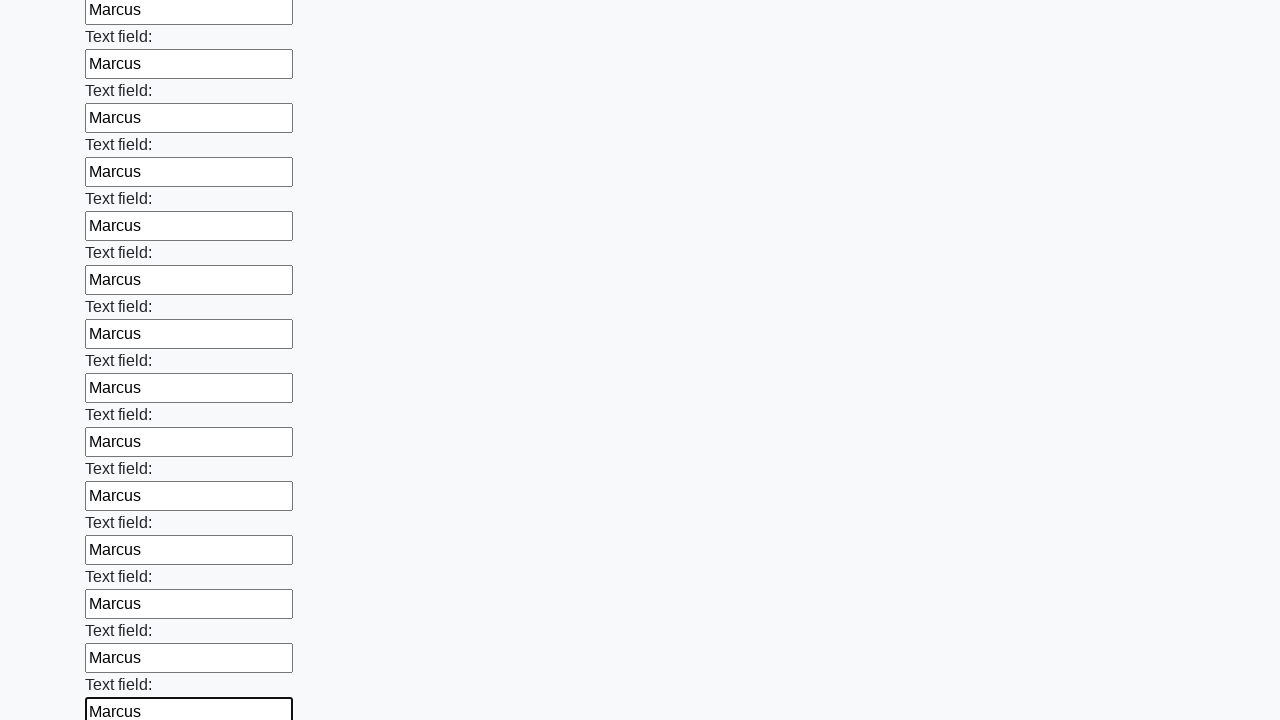

Filled input field with 'Marcus' on input >> nth=87
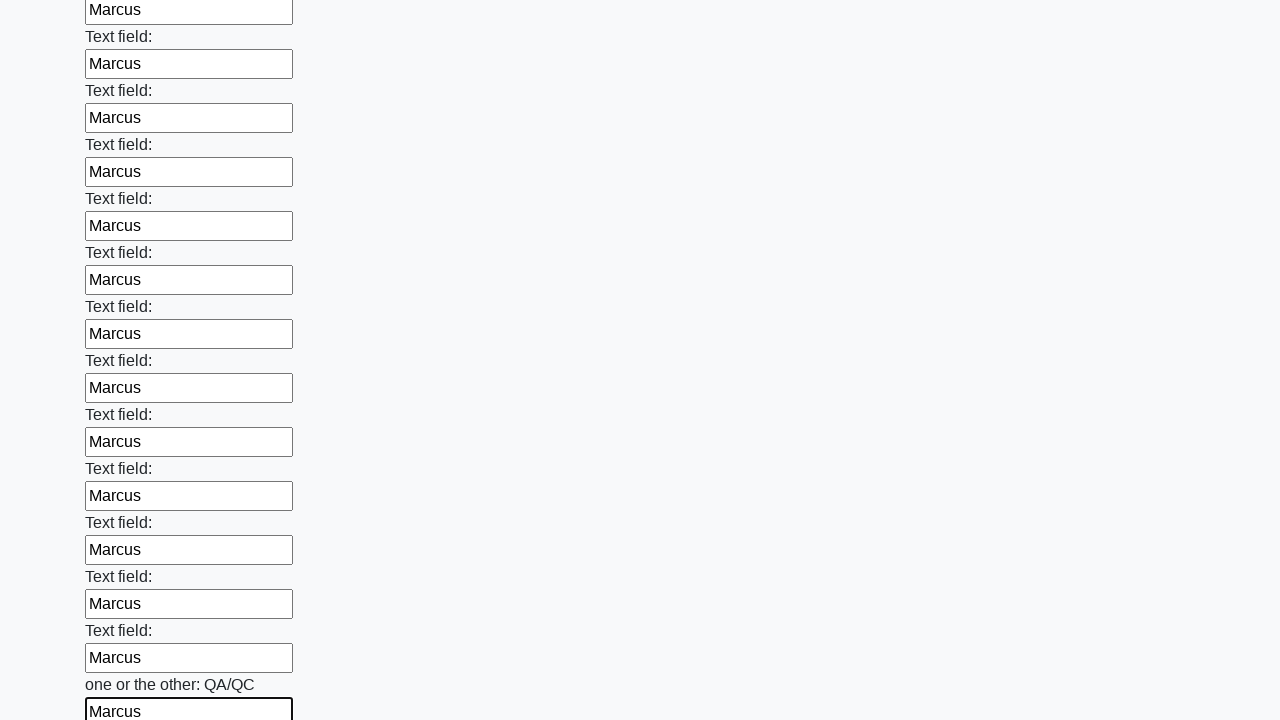

Filled input field with 'Marcus' on input >> nth=88
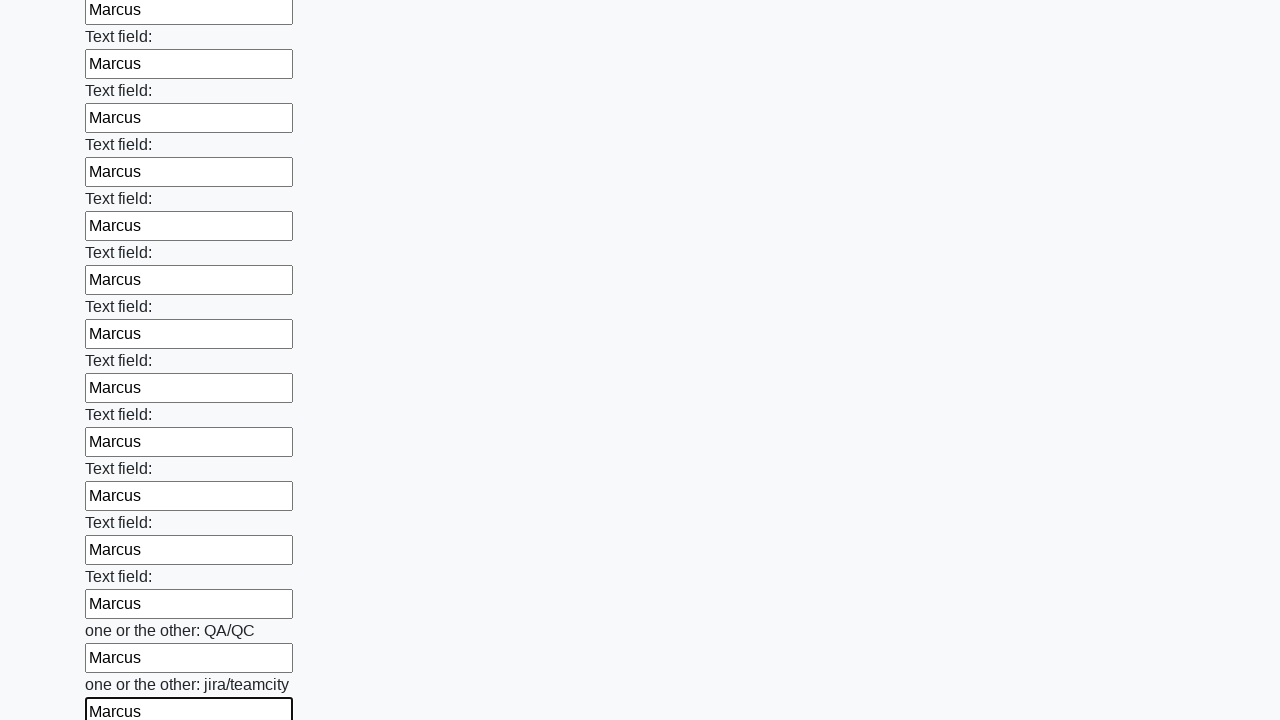

Filled input field with 'Marcus' on input >> nth=89
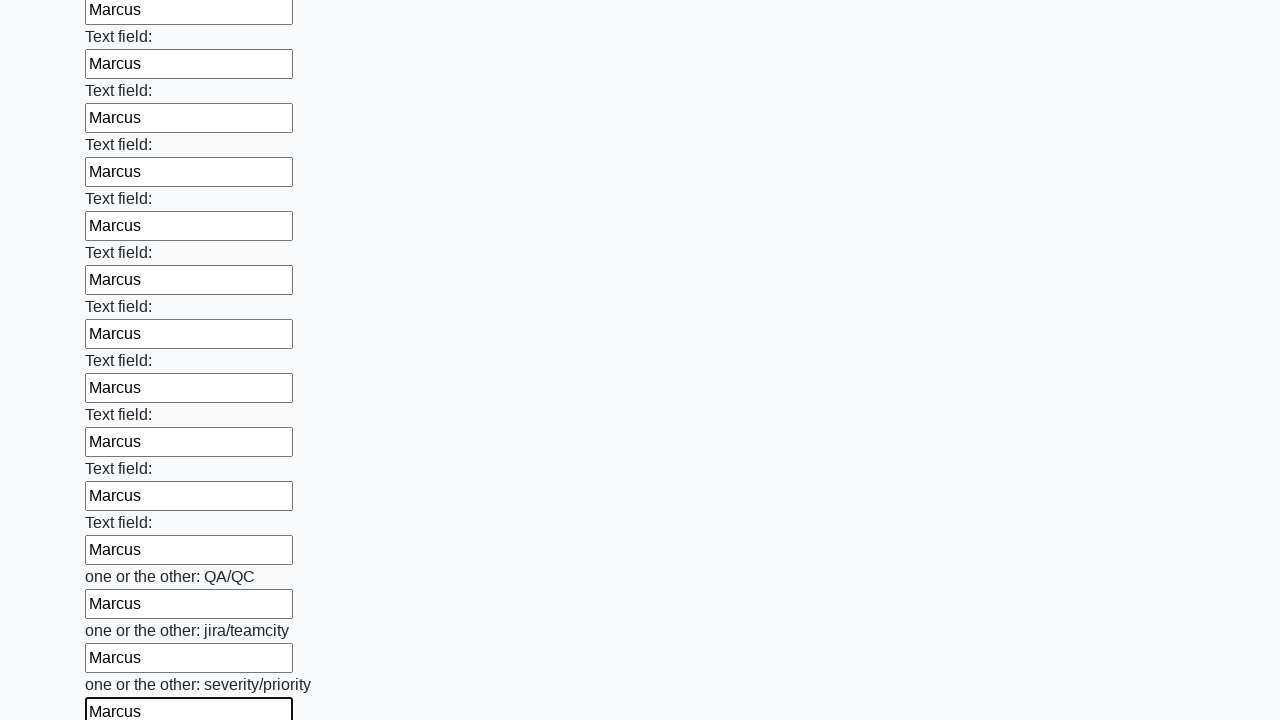

Filled input field with 'Marcus' on input >> nth=90
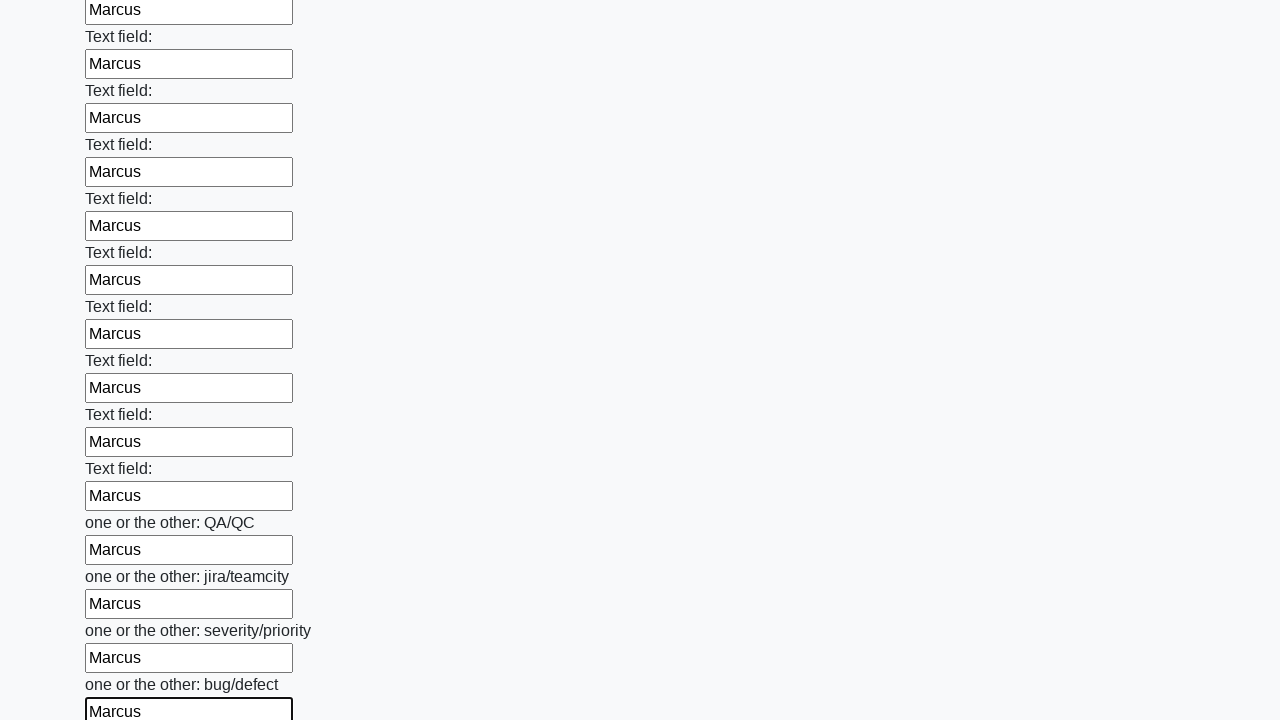

Filled input field with 'Marcus' on input >> nth=91
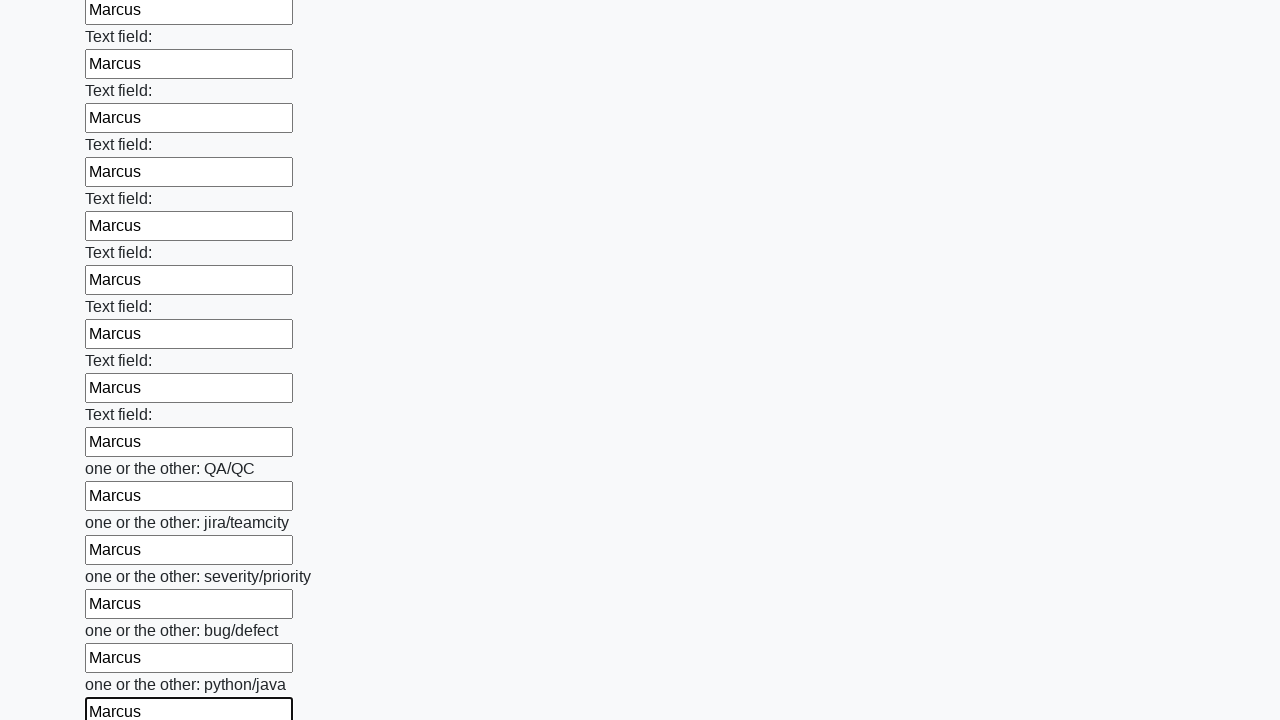

Filled input field with 'Marcus' on input >> nth=92
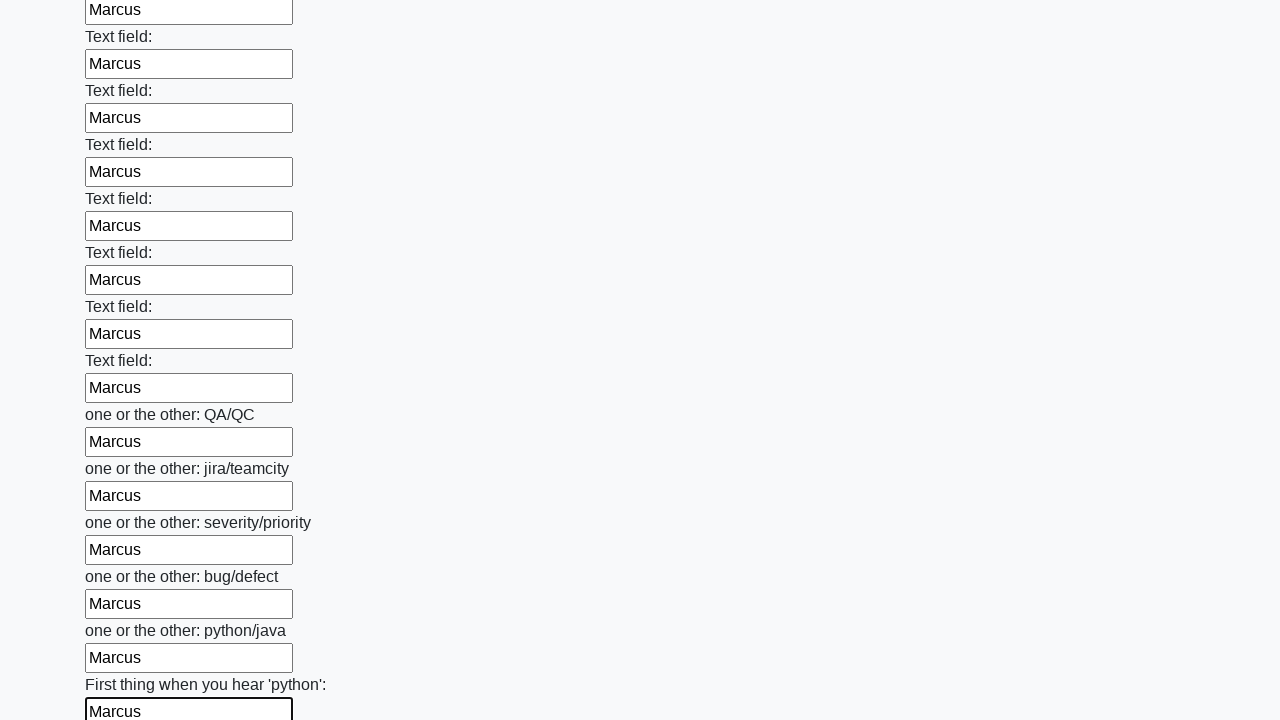

Filled input field with 'Marcus' on input >> nth=93
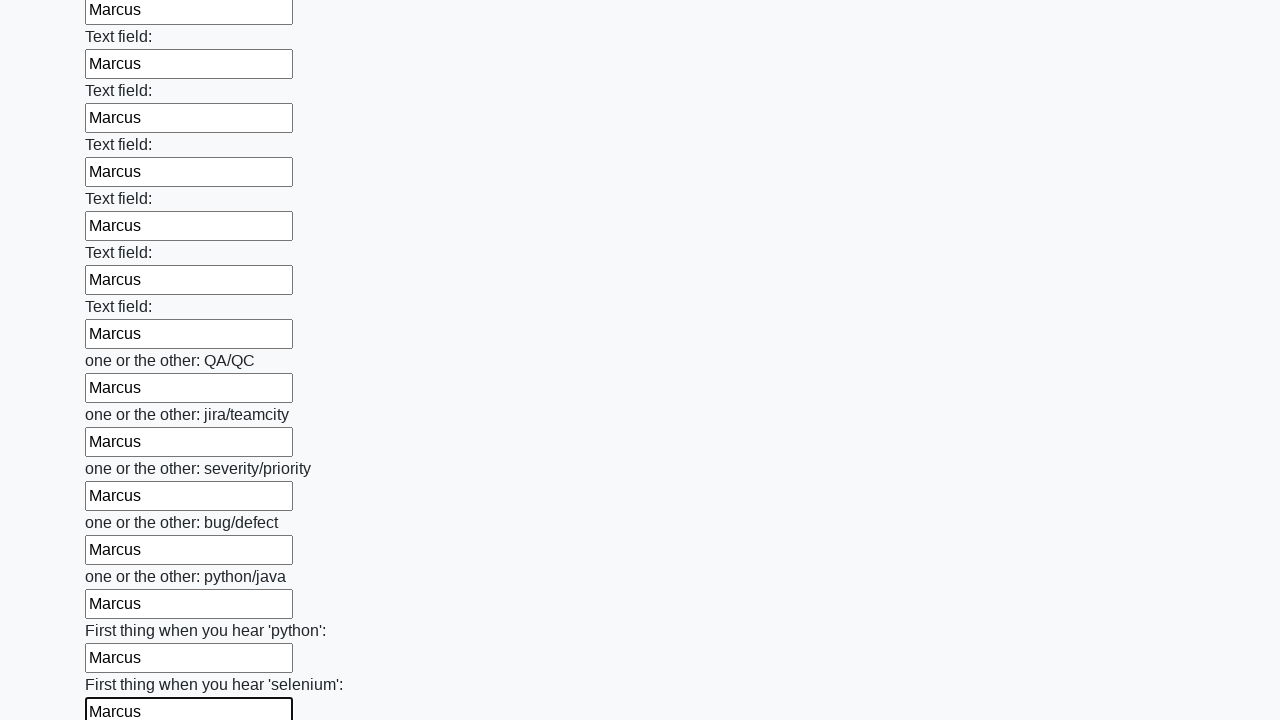

Filled input field with 'Marcus' on input >> nth=94
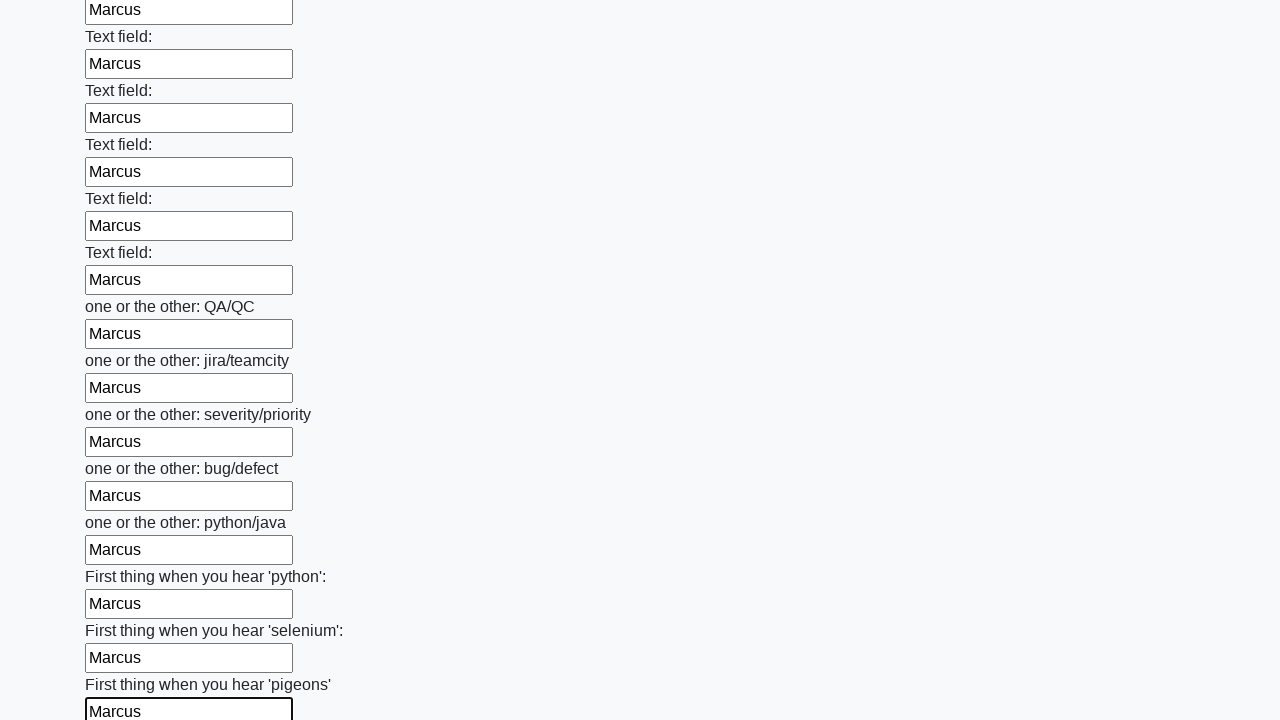

Filled input field with 'Marcus' on input >> nth=95
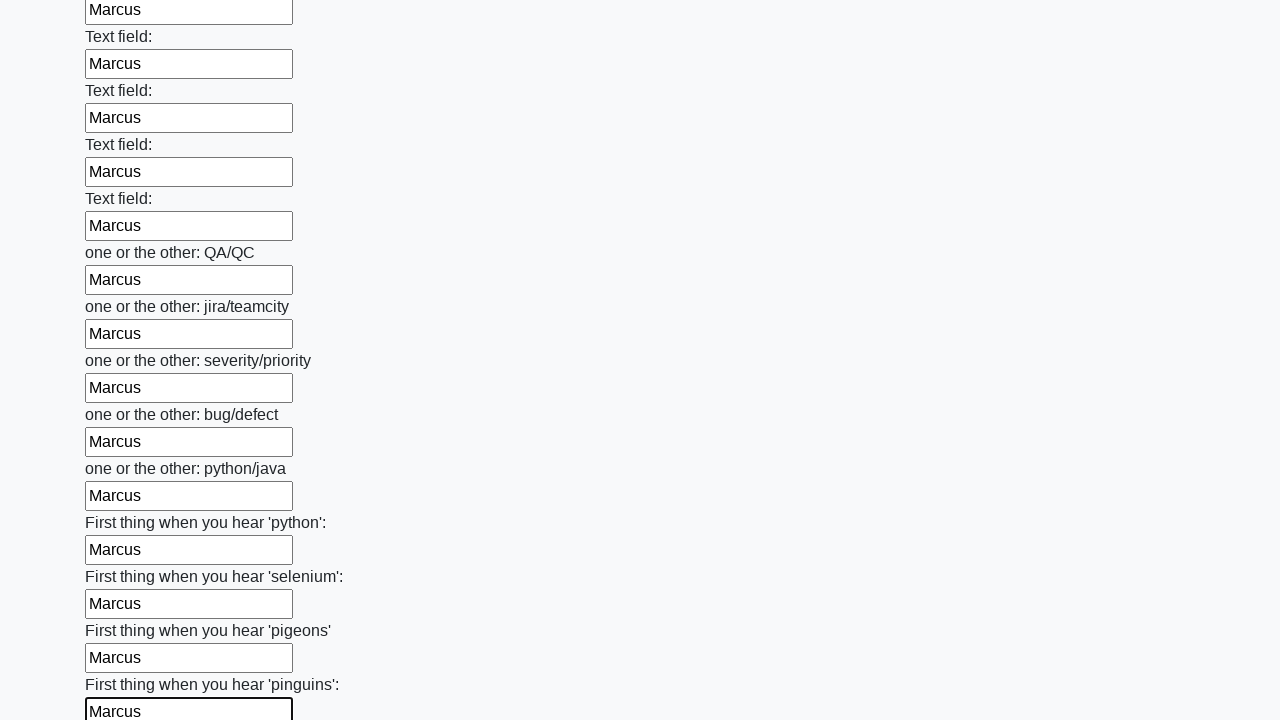

Filled input field with 'Marcus' on input >> nth=96
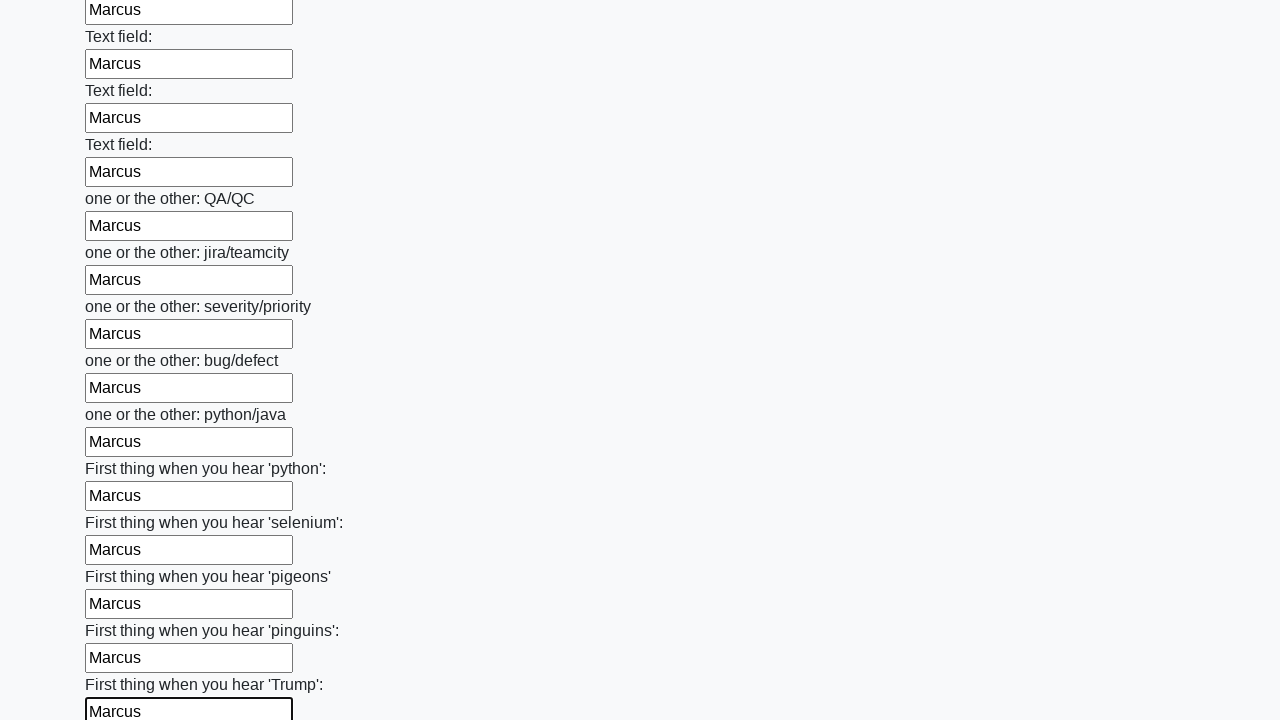

Filled input field with 'Marcus' on input >> nth=97
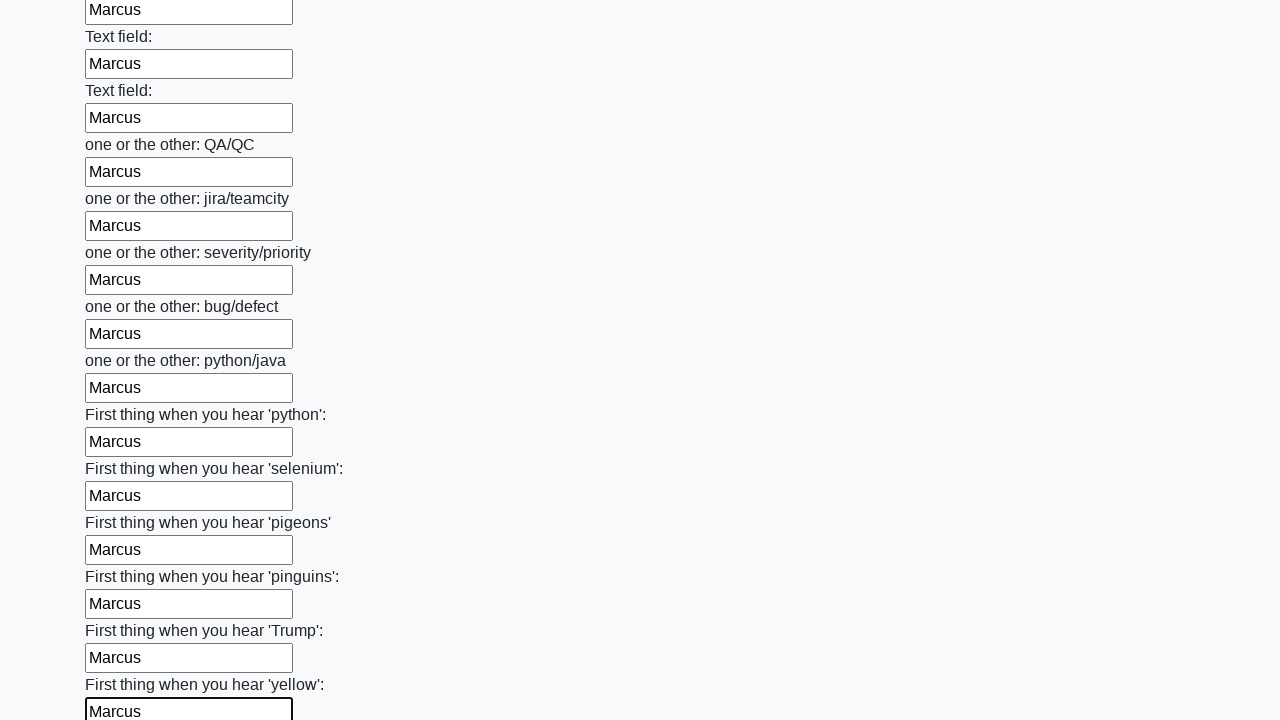

Filled input field with 'Marcus' on input >> nth=98
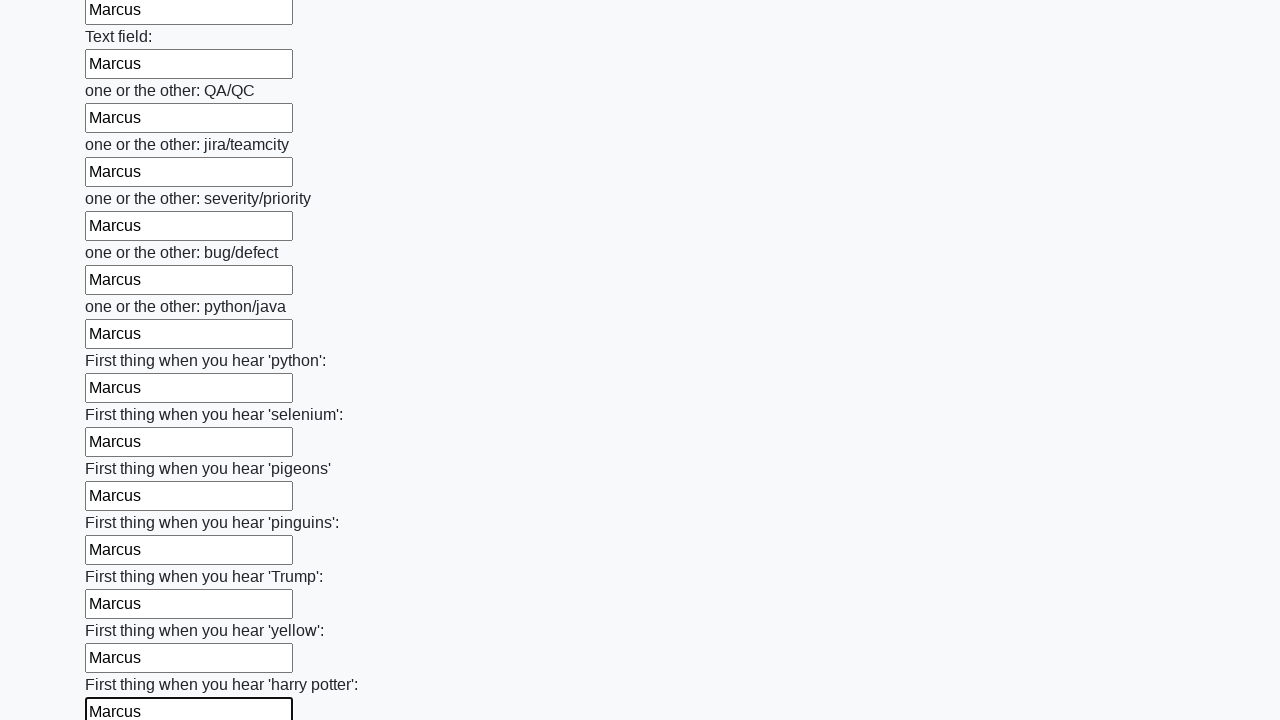

Filled input field with 'Marcus' on input >> nth=99
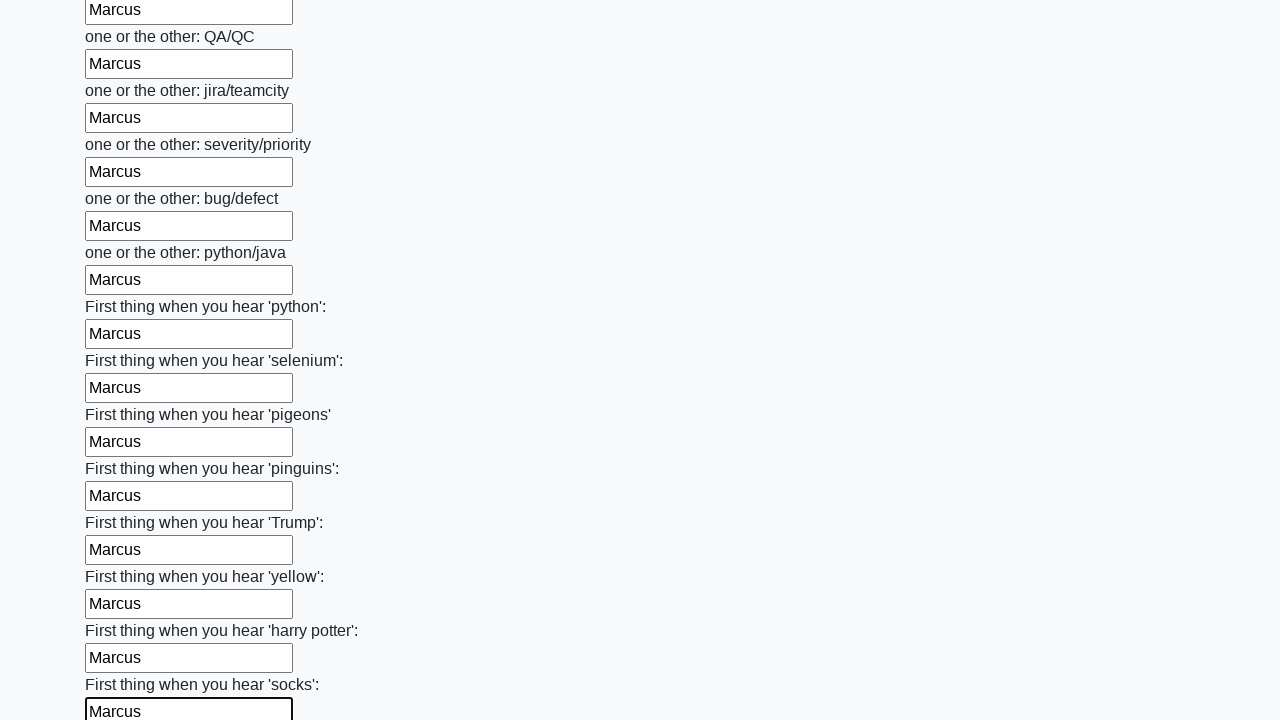

Clicked submit button to submit the form at (123, 611) on button.btn
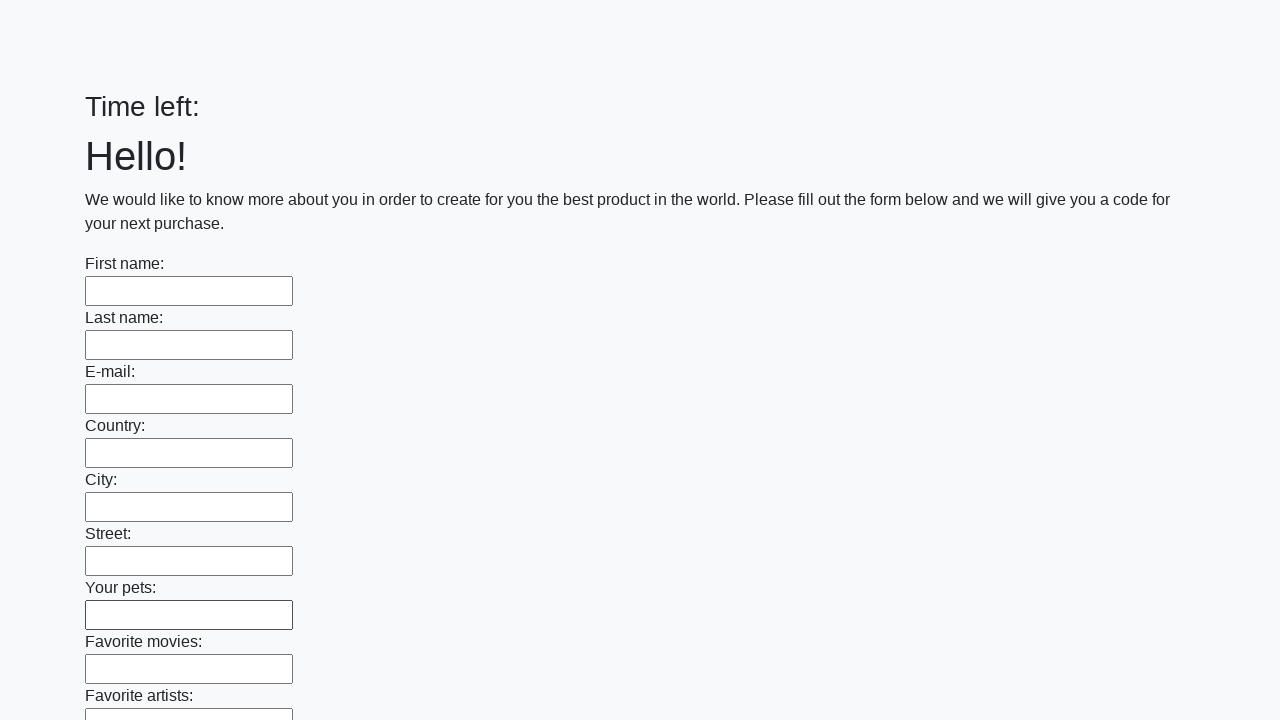

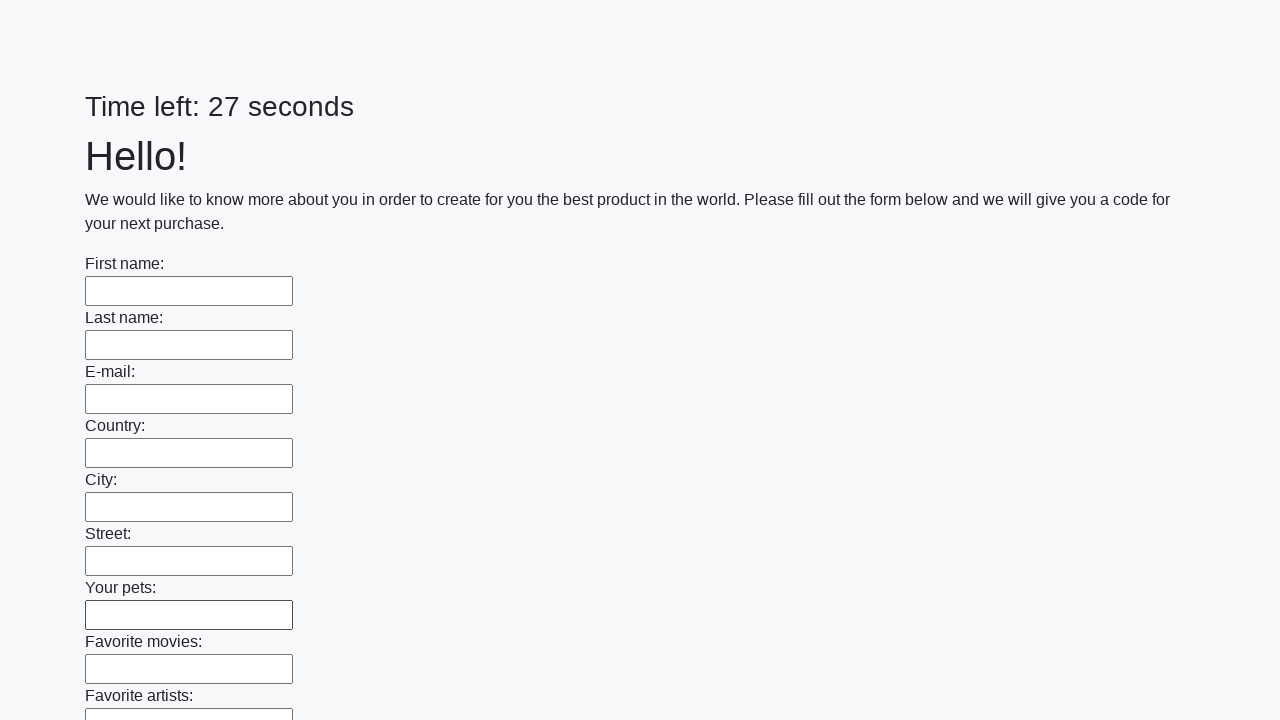